Tests filling out a large form by entering text into all input fields and clicking the submit button

Starting URL: http://suninjuly.github.io/huge_form.html

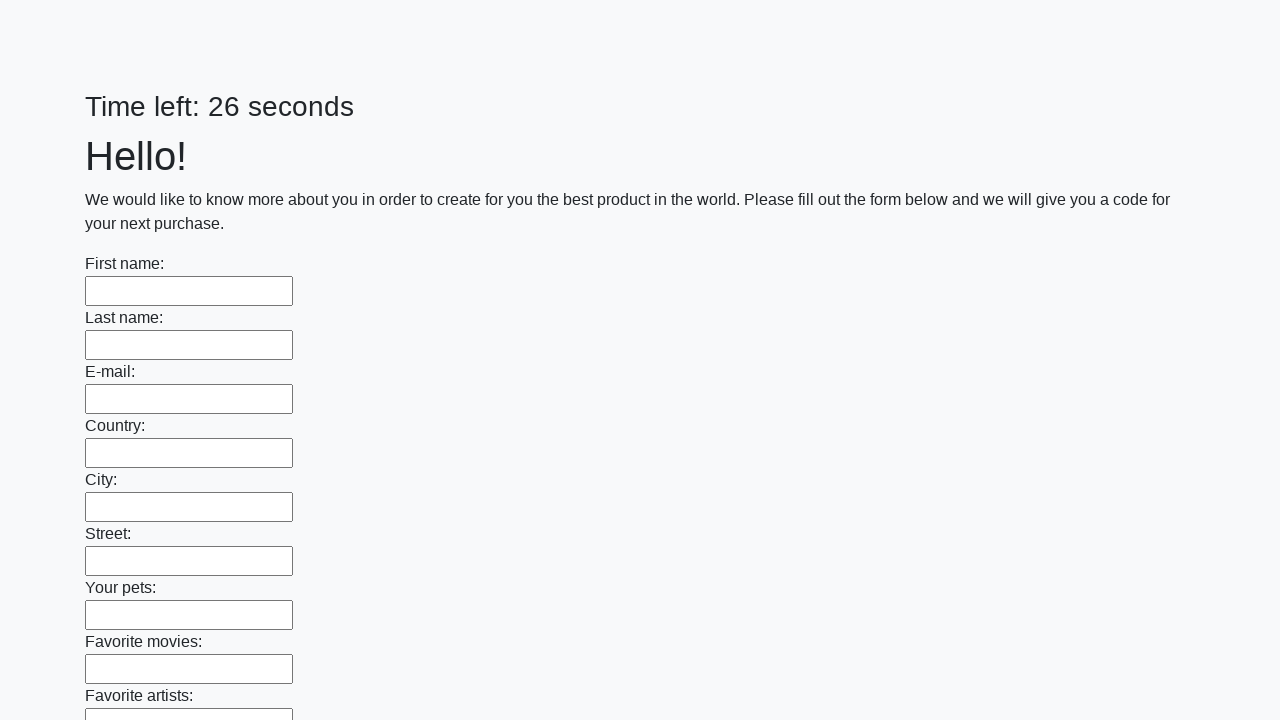

Located all input fields on the huge form
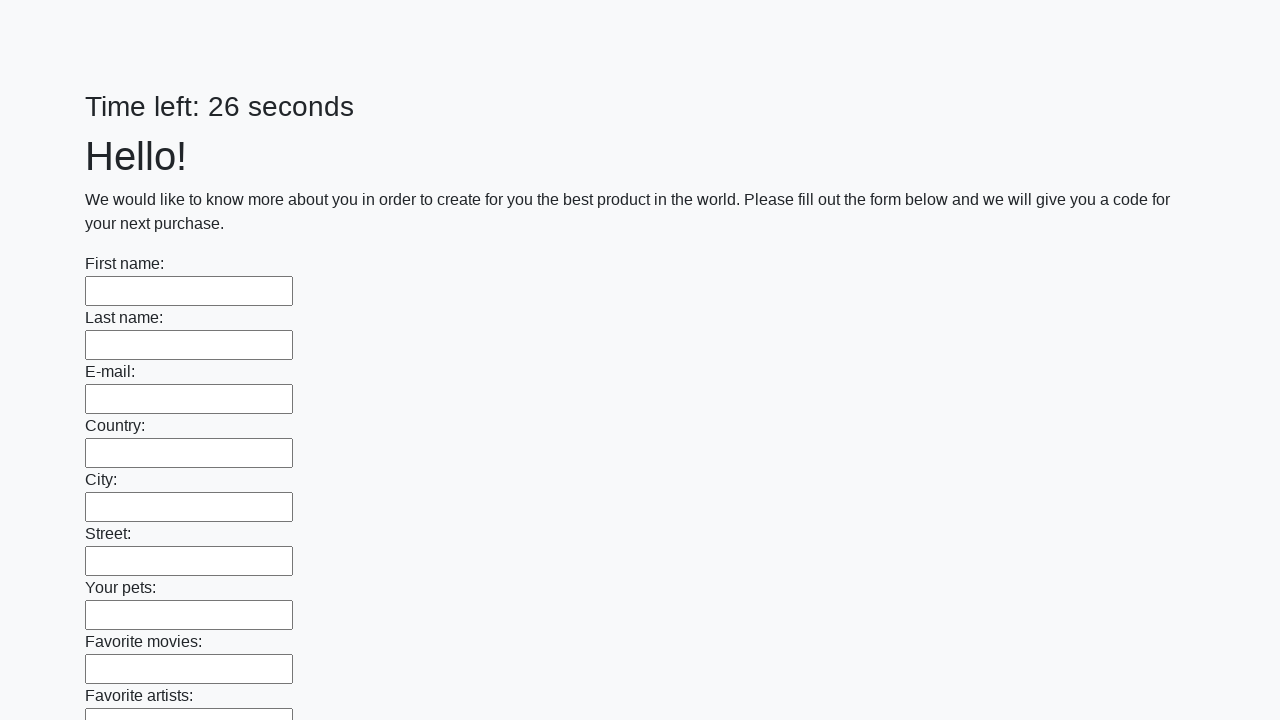

Filled an input field with 'Котики рулят!' on input >> nth=0
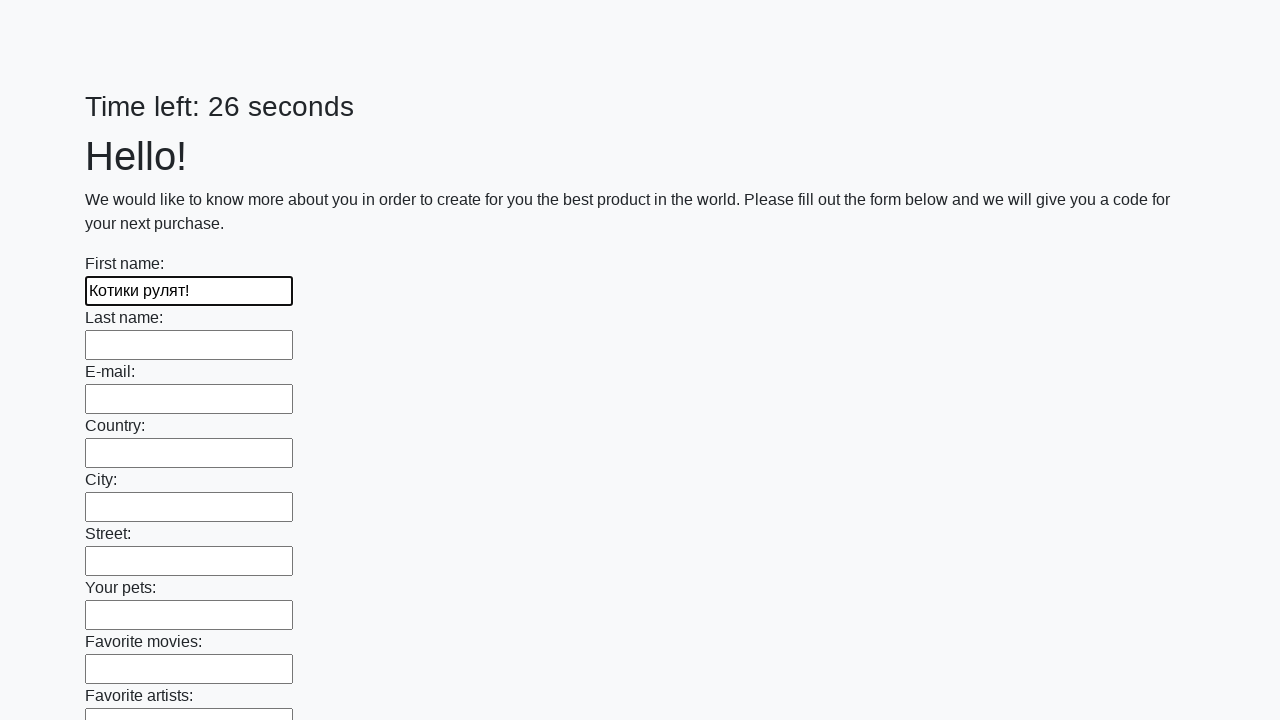

Filled an input field with 'Котики рулят!' on input >> nth=1
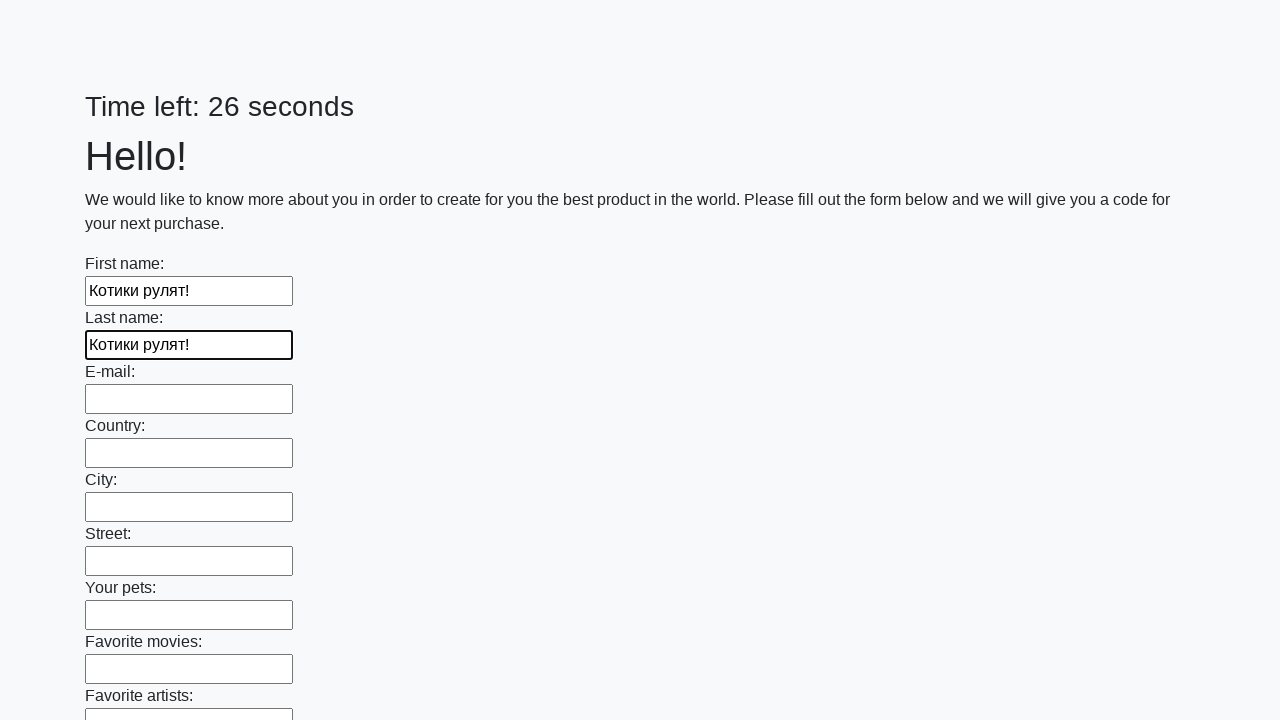

Filled an input field with 'Котики рулят!' on input >> nth=2
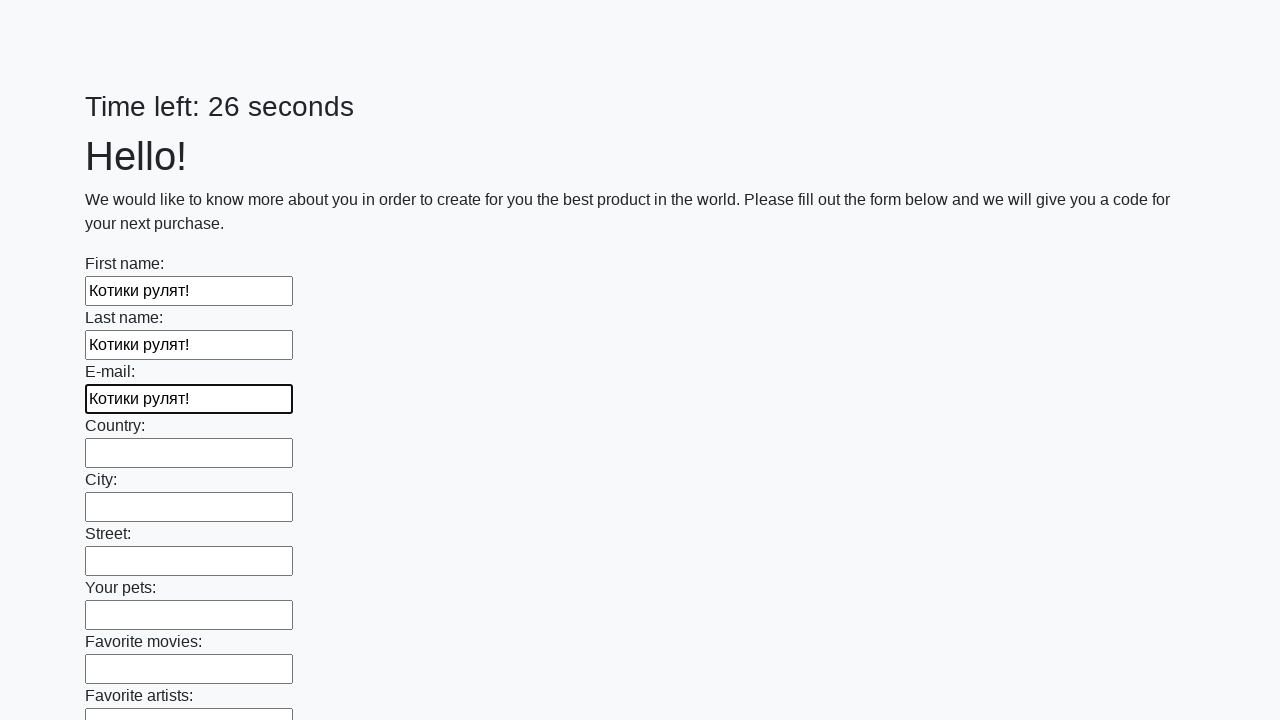

Filled an input field with 'Котики рулят!' on input >> nth=3
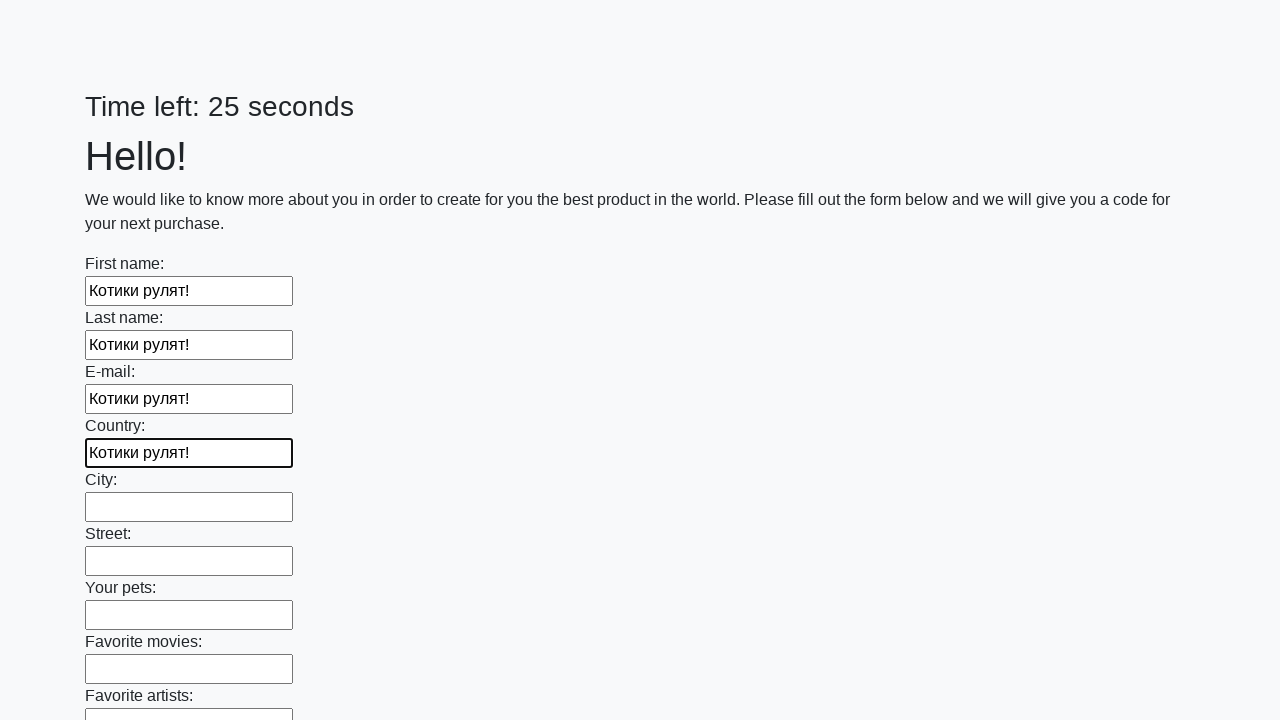

Filled an input field with 'Котики рулят!' on input >> nth=4
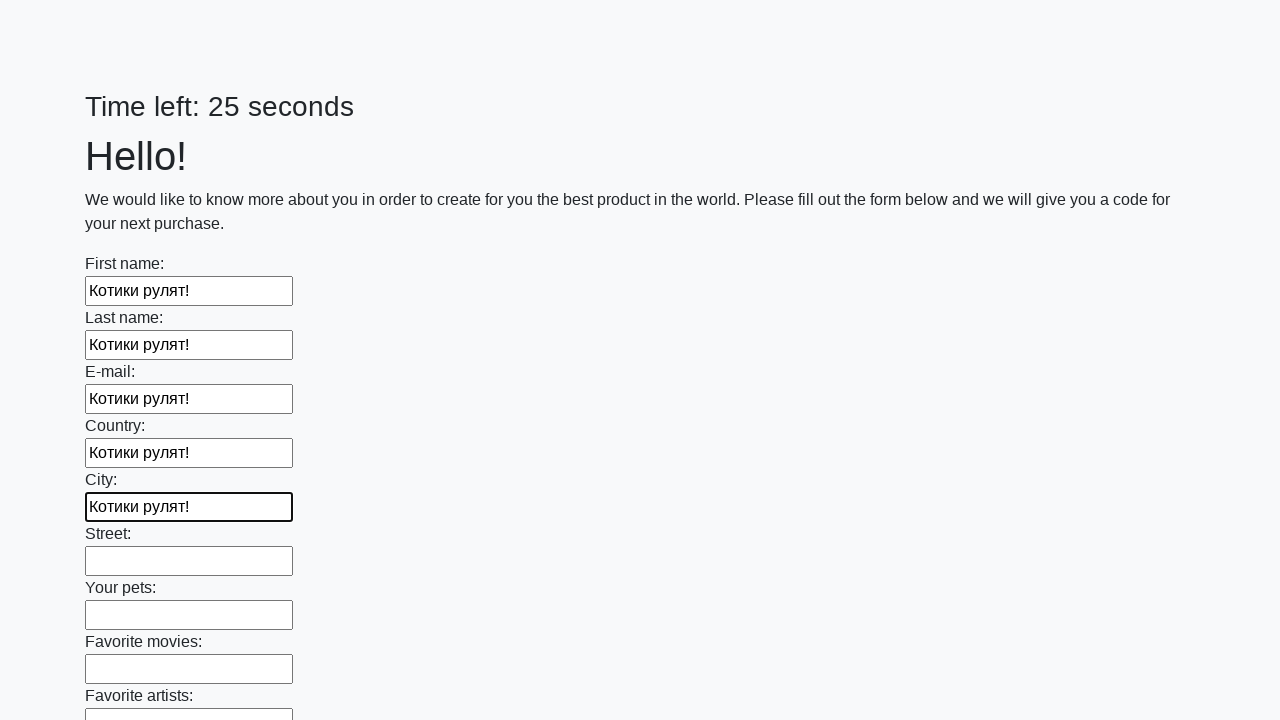

Filled an input field with 'Котики рулят!' on input >> nth=5
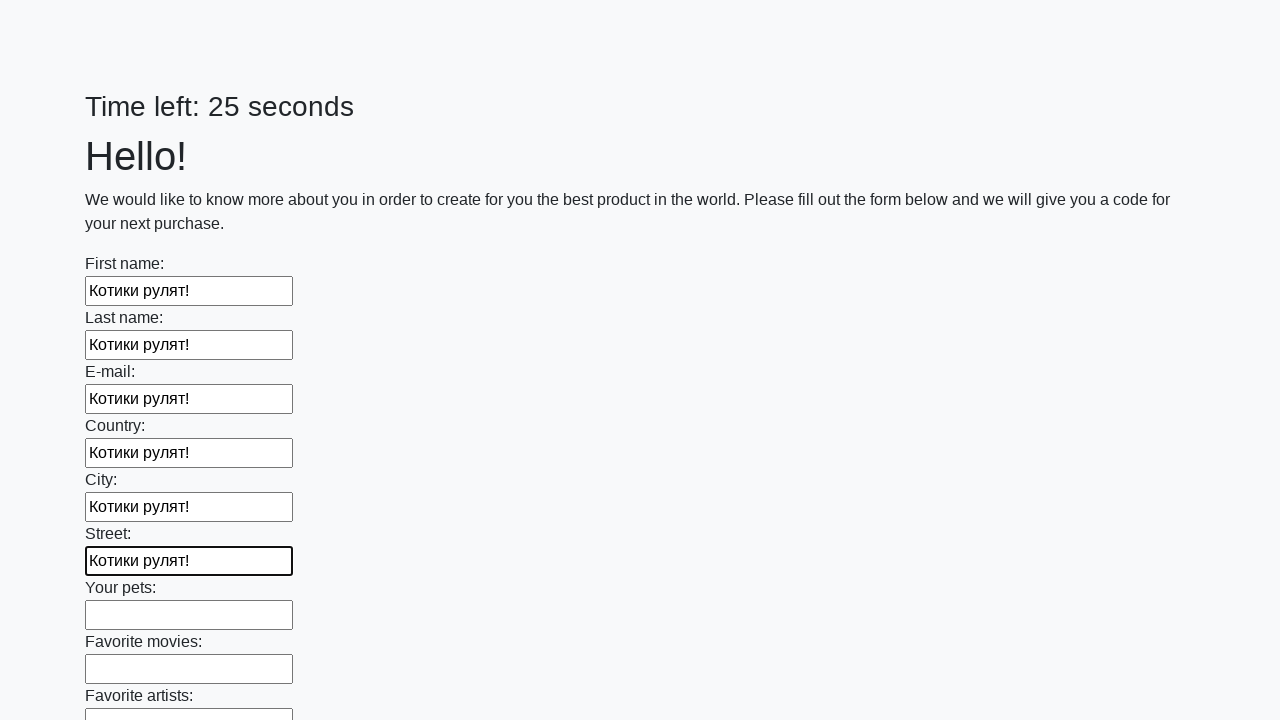

Filled an input field with 'Котики рулят!' on input >> nth=6
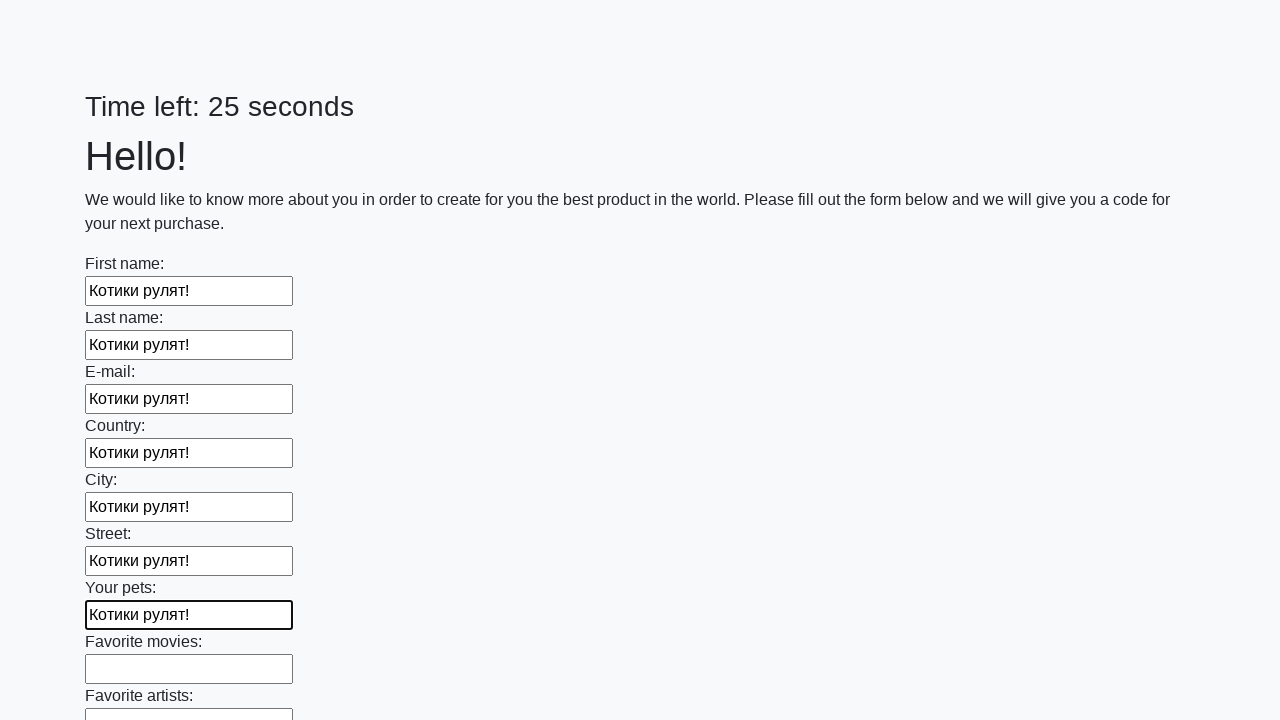

Filled an input field with 'Котики рулят!' on input >> nth=7
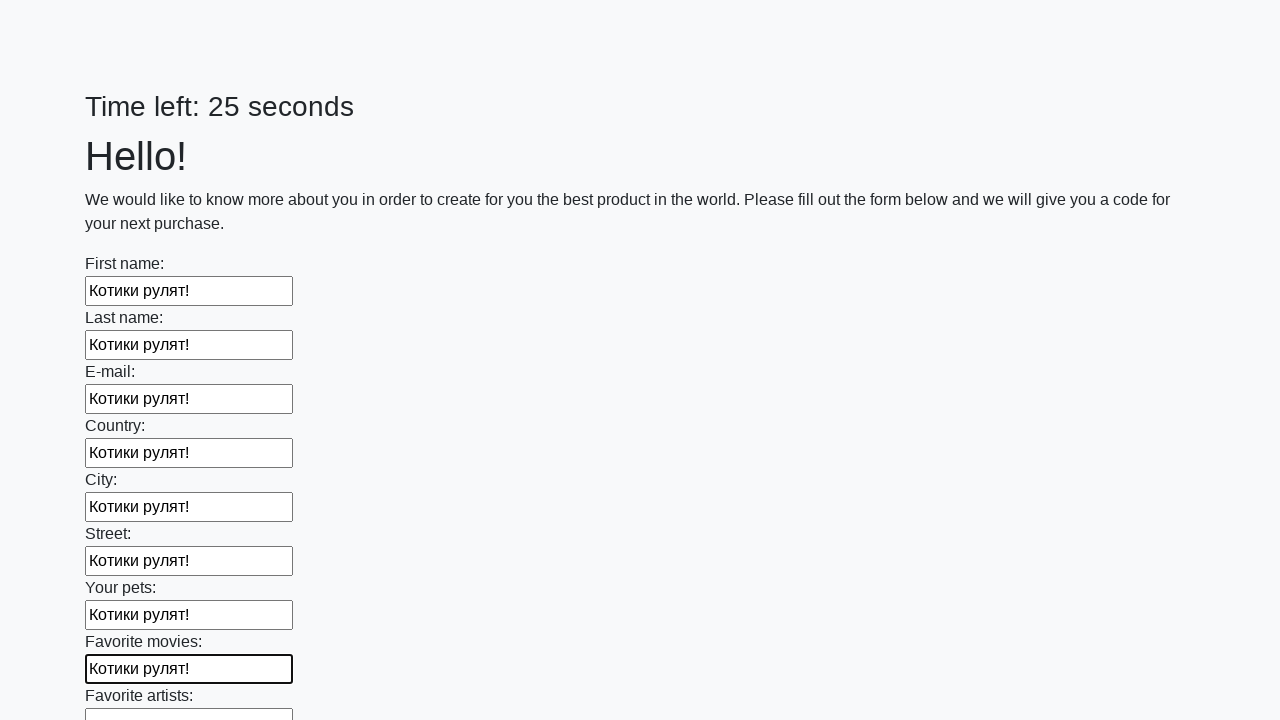

Filled an input field with 'Котики рулят!' on input >> nth=8
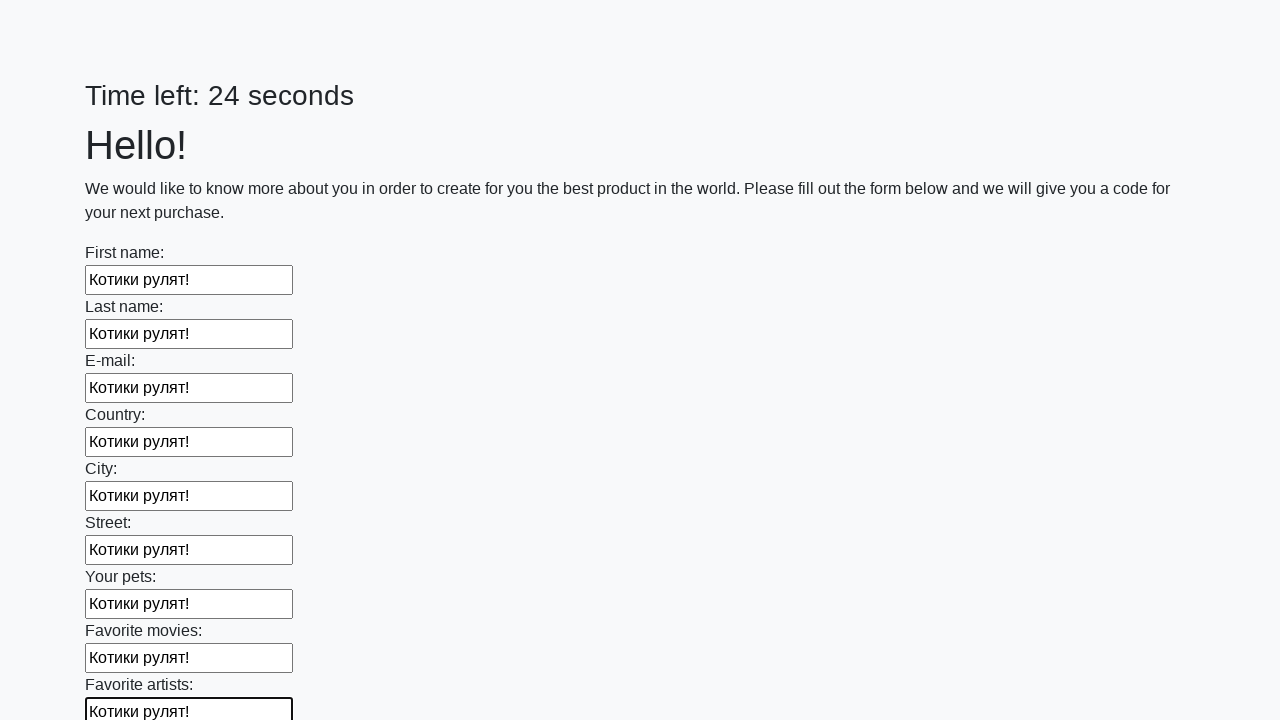

Filled an input field with 'Котики рулят!' on input >> nth=9
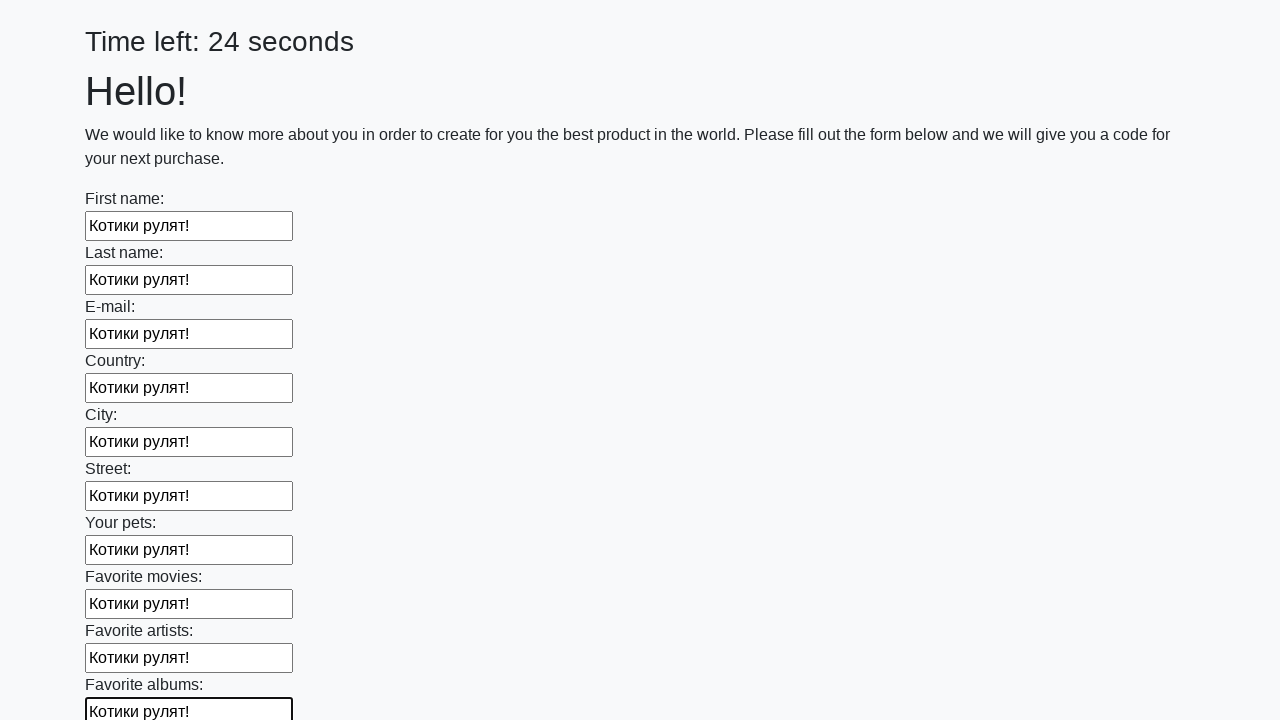

Filled an input field with 'Котики рулят!' on input >> nth=10
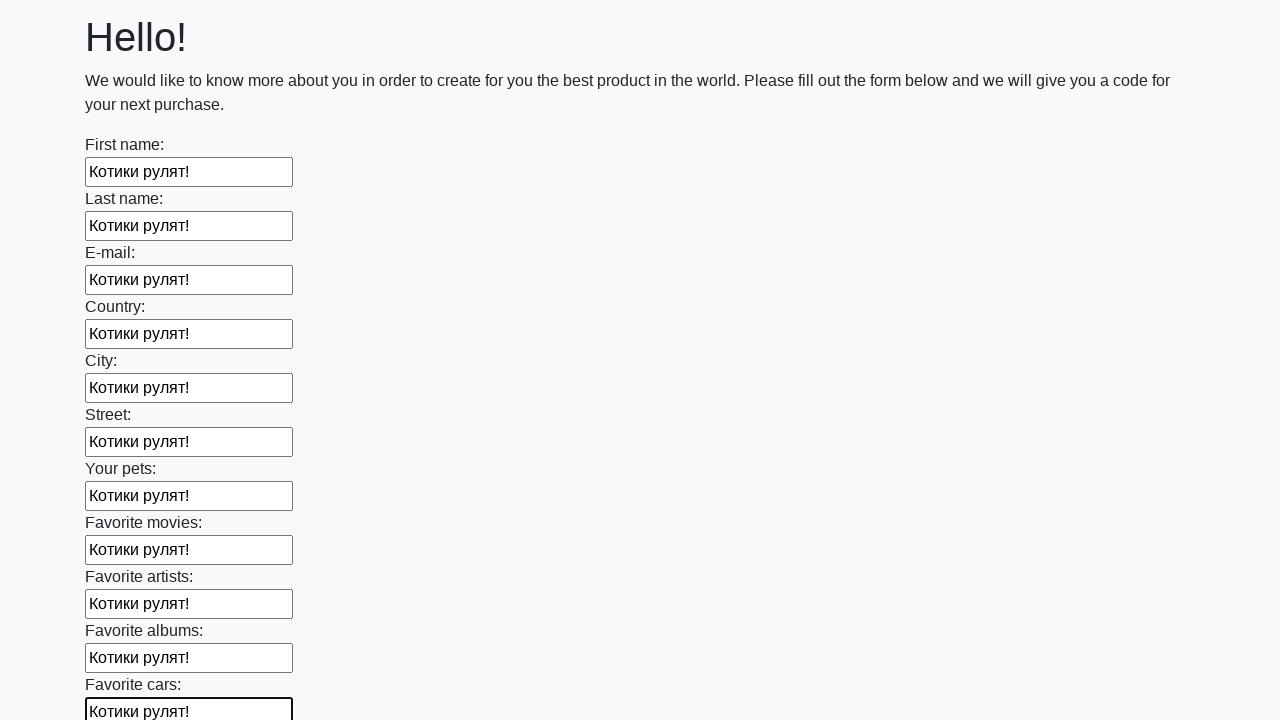

Filled an input field with 'Котики рулят!' on input >> nth=11
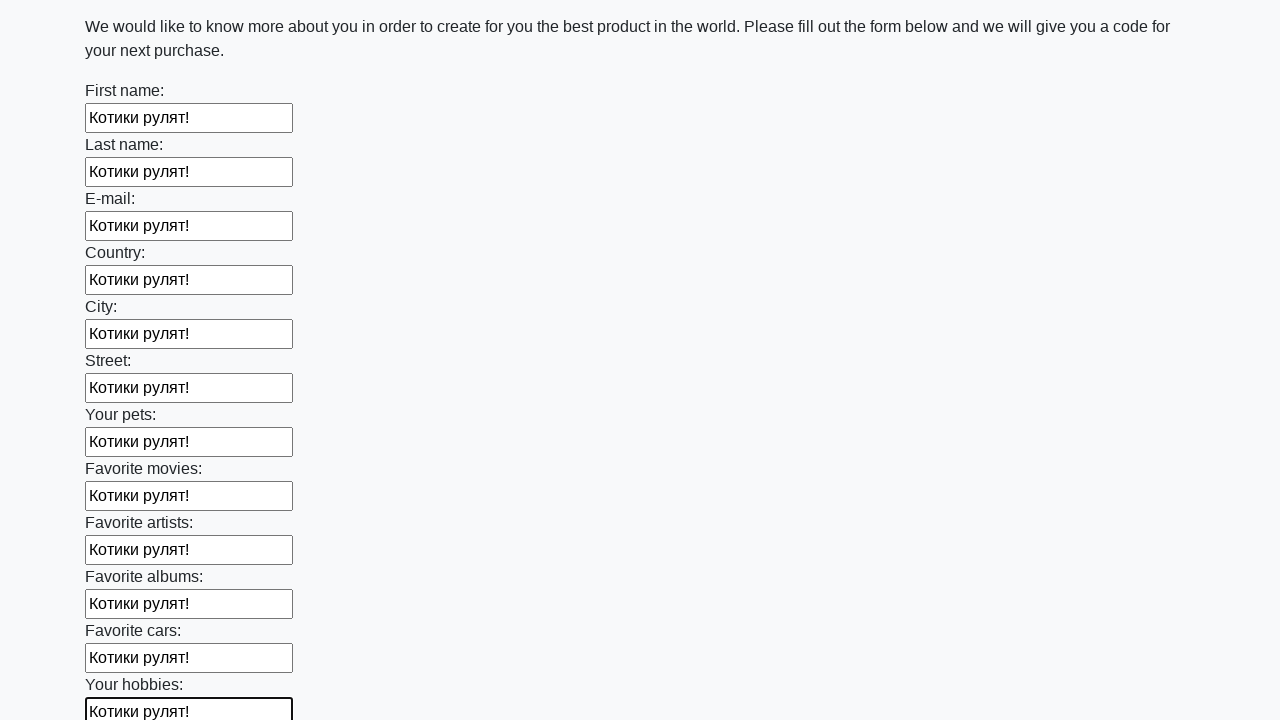

Filled an input field with 'Котики рулят!' on input >> nth=12
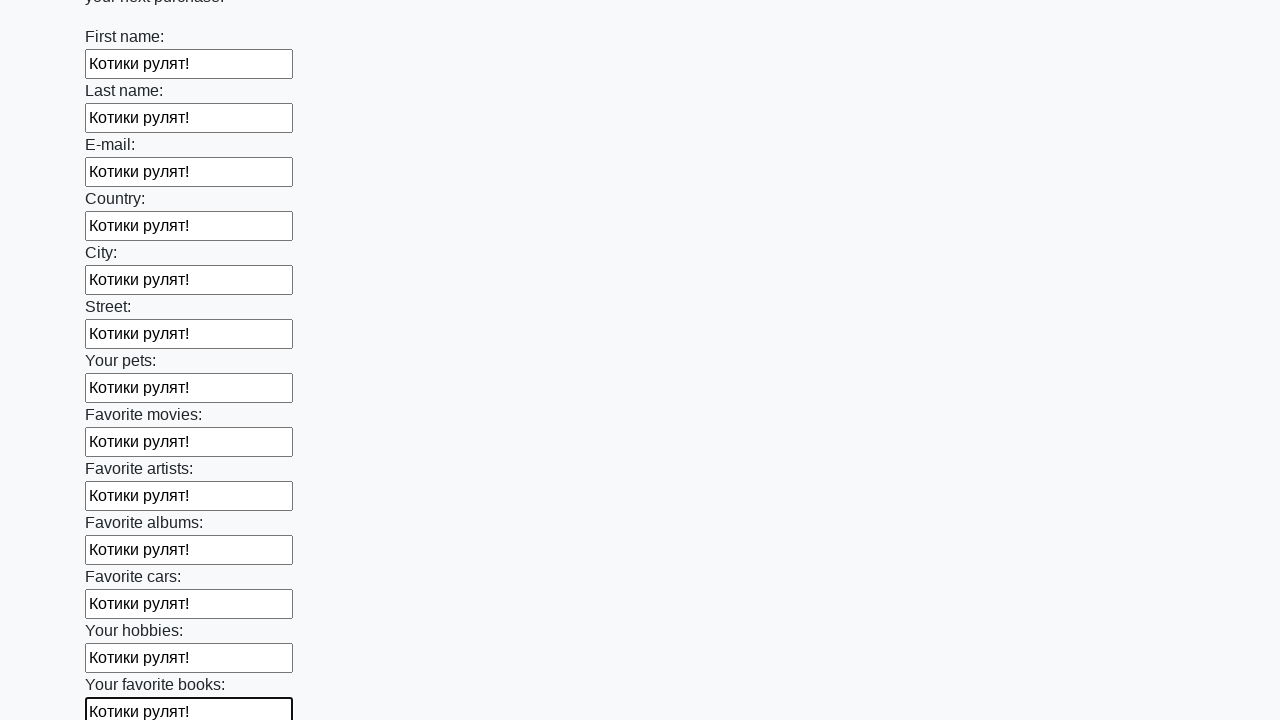

Filled an input field with 'Котики рулят!' on input >> nth=13
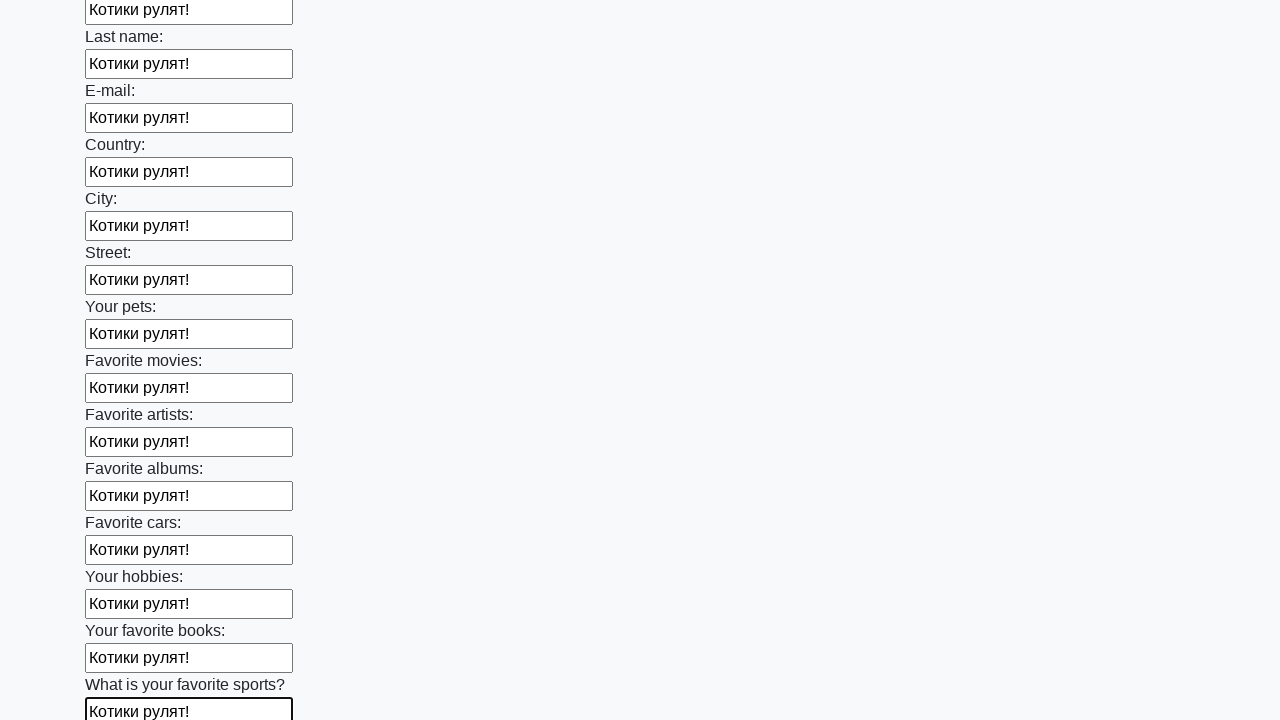

Filled an input field with 'Котики рулят!' on input >> nth=14
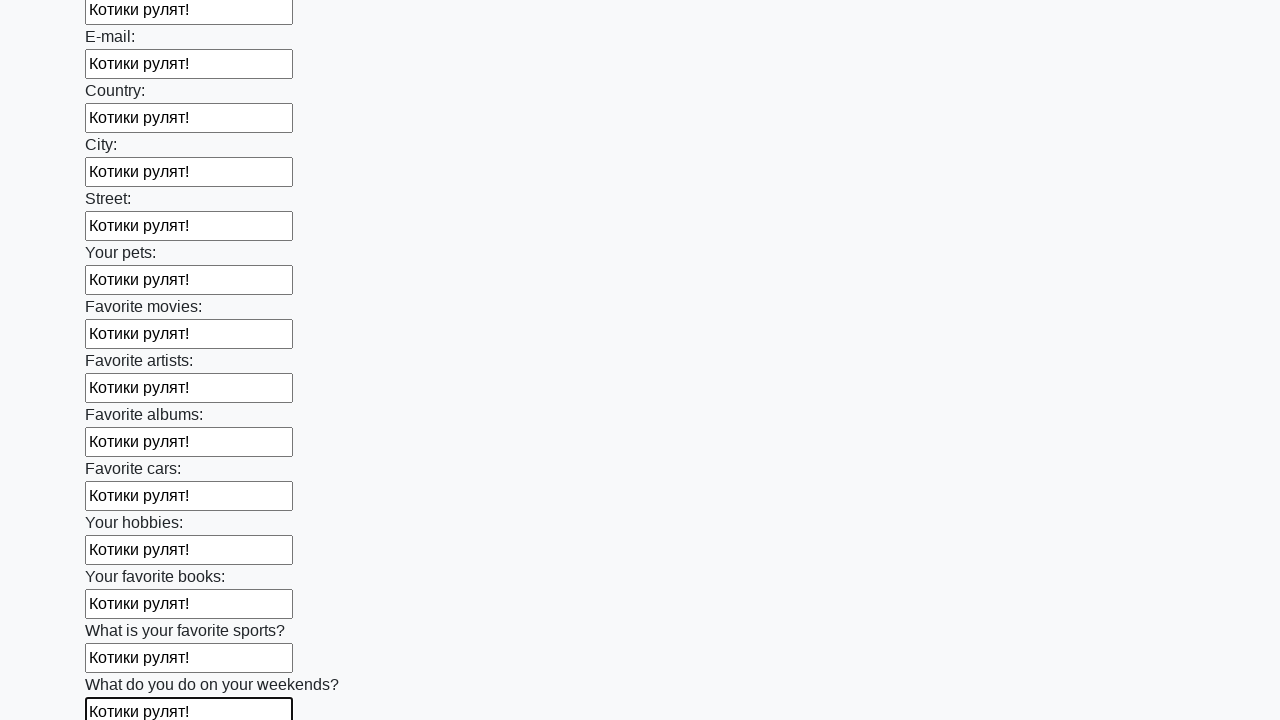

Filled an input field with 'Котики рулят!' on input >> nth=15
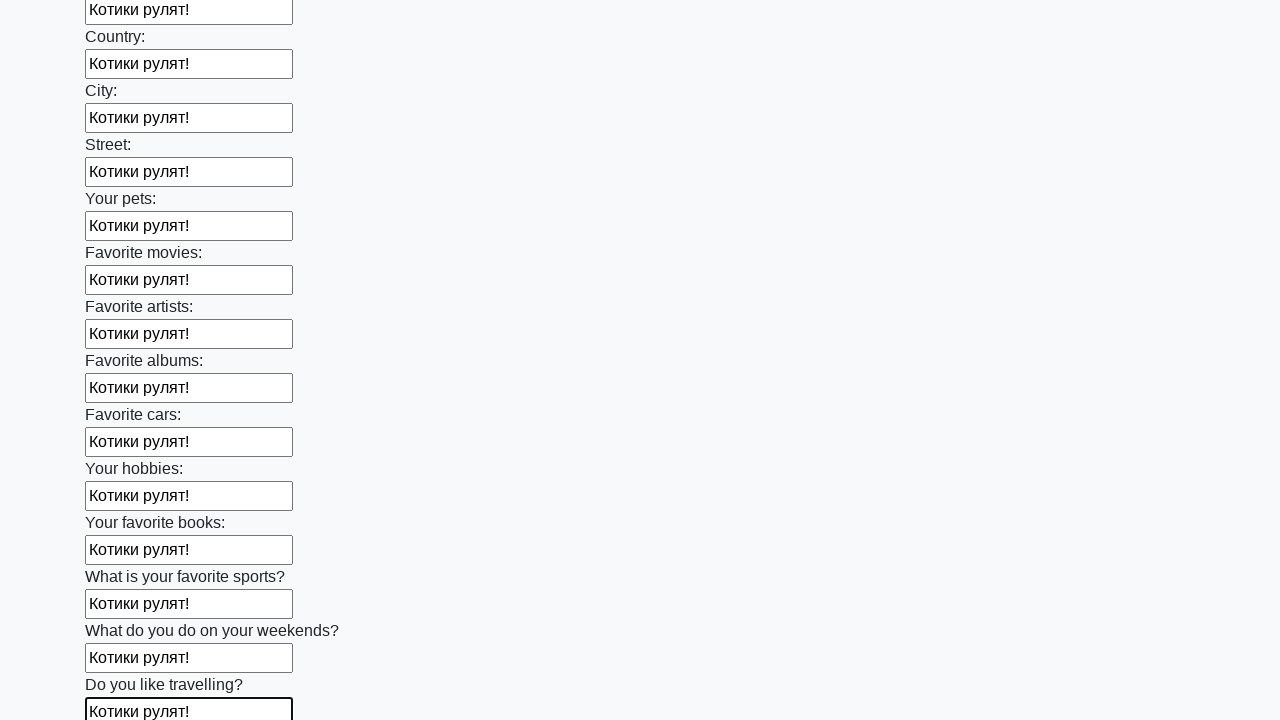

Filled an input field with 'Котики рулят!' on input >> nth=16
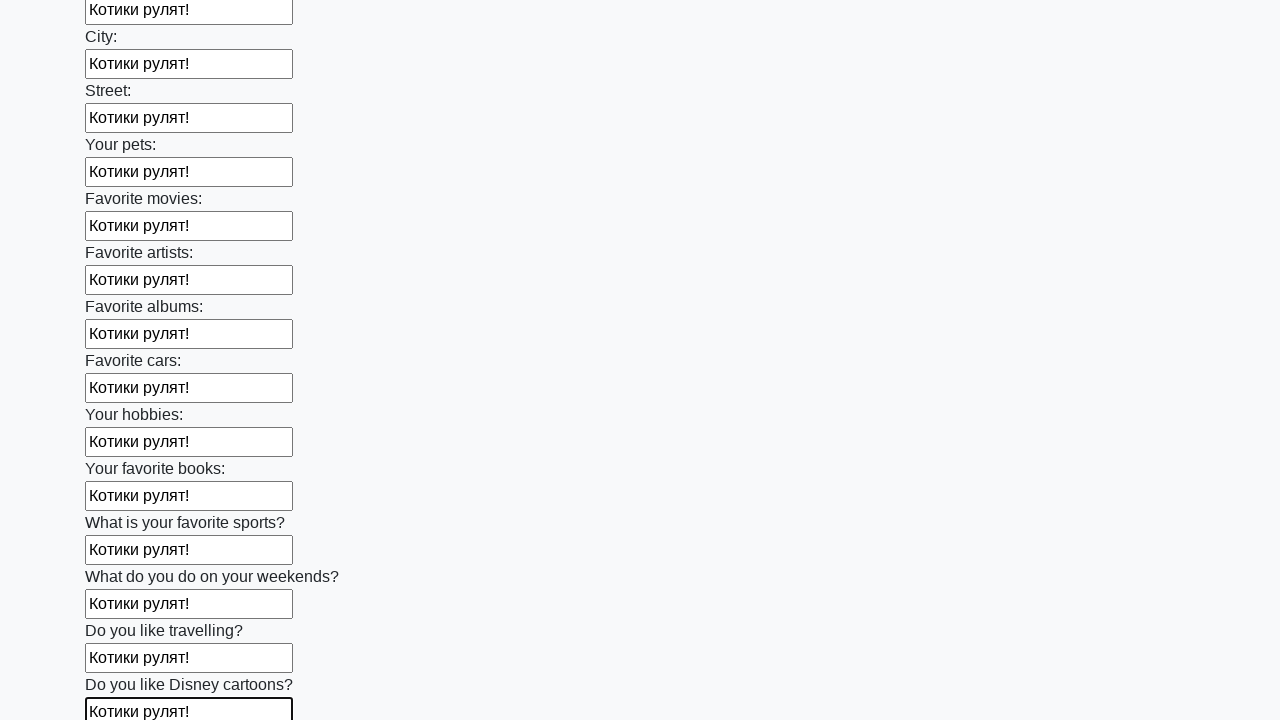

Filled an input field with 'Котики рулят!' on input >> nth=17
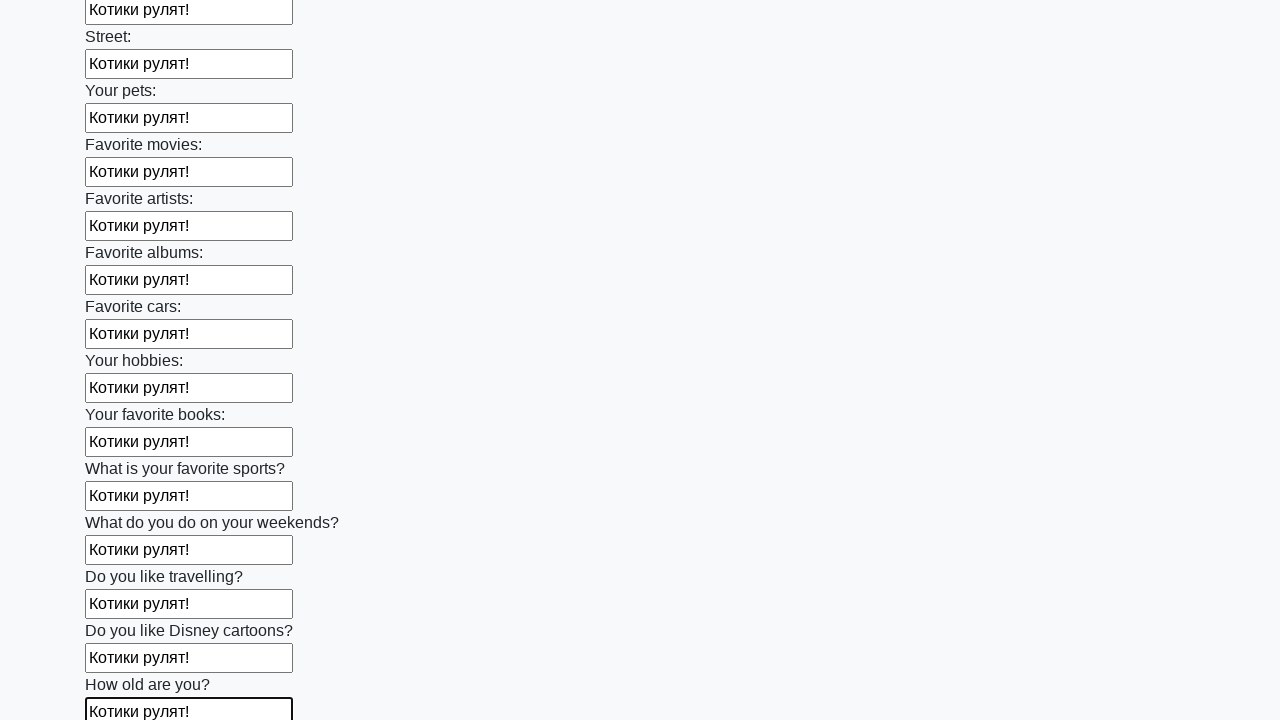

Filled an input field with 'Котики рулят!' on input >> nth=18
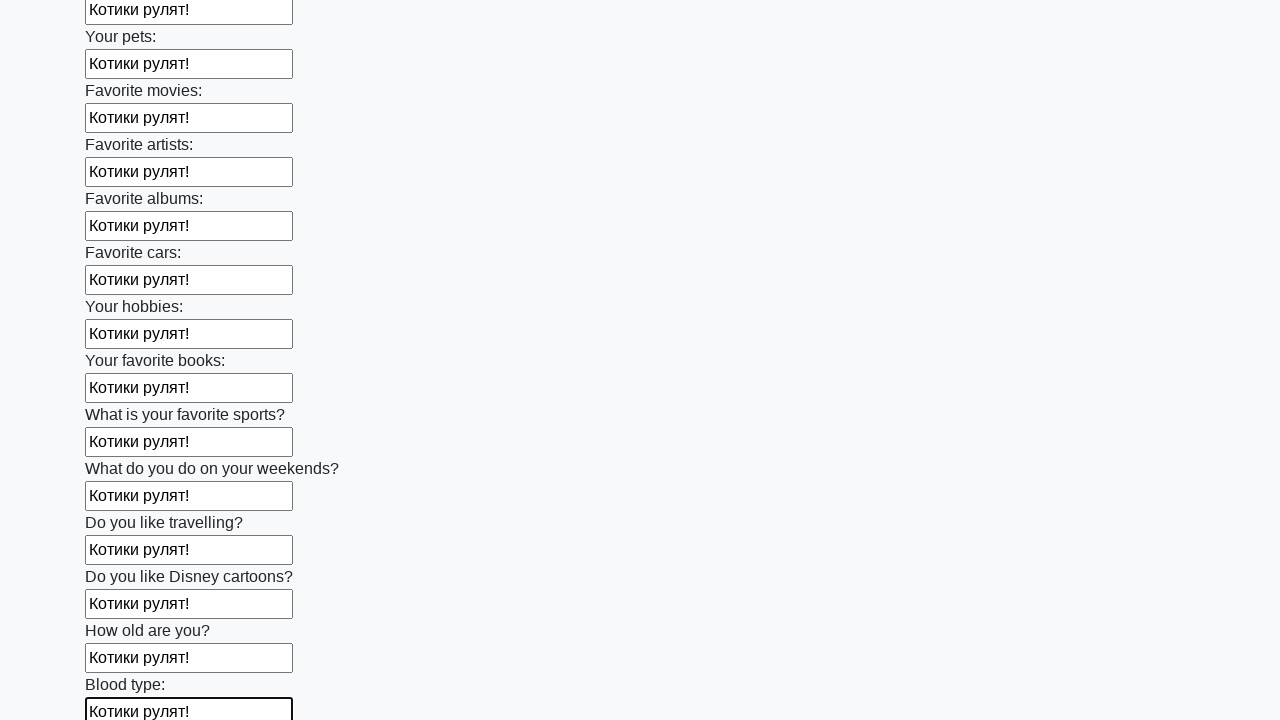

Filled an input field with 'Котики рулят!' on input >> nth=19
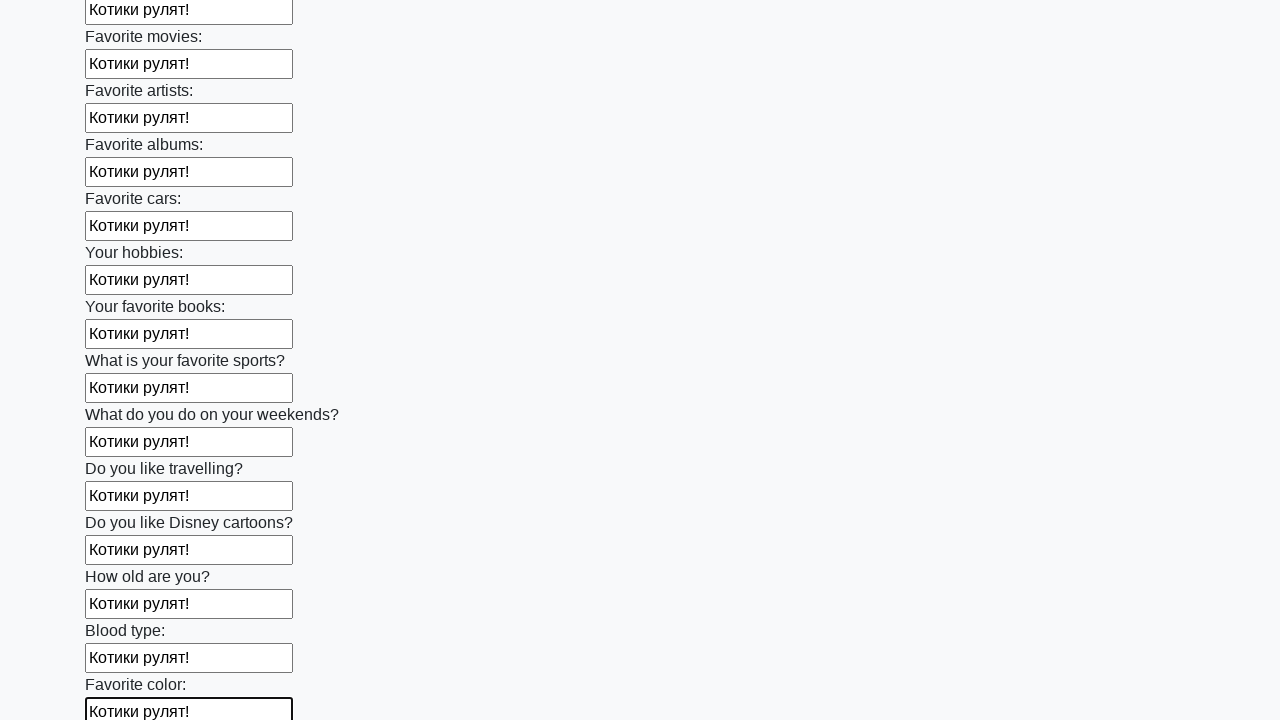

Filled an input field with 'Котики рулят!' on input >> nth=20
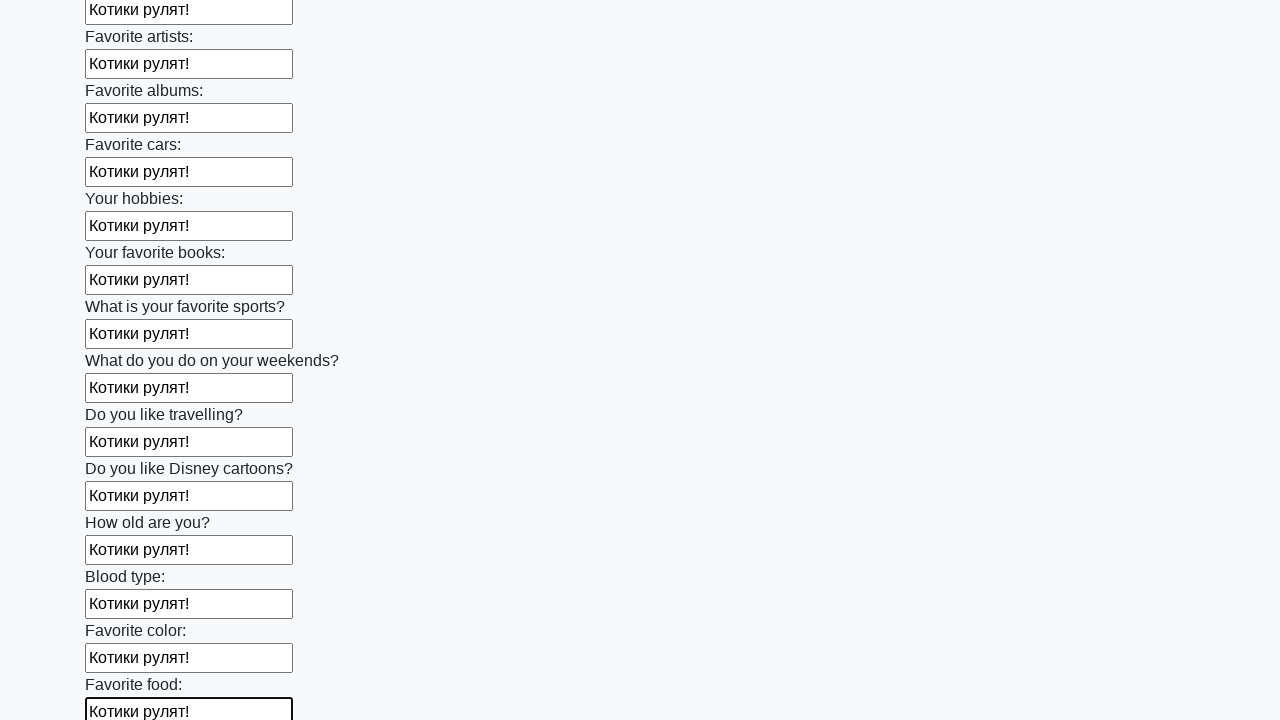

Filled an input field with 'Котики рулят!' on input >> nth=21
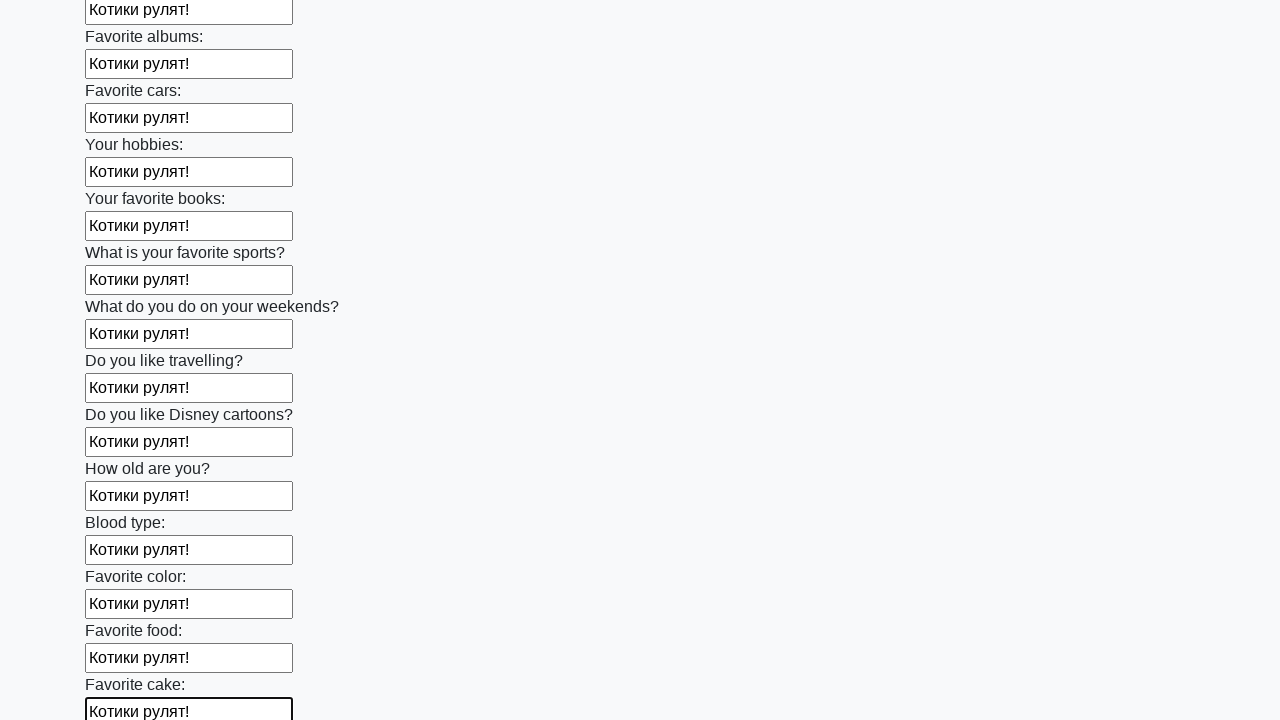

Filled an input field with 'Котики рулят!' on input >> nth=22
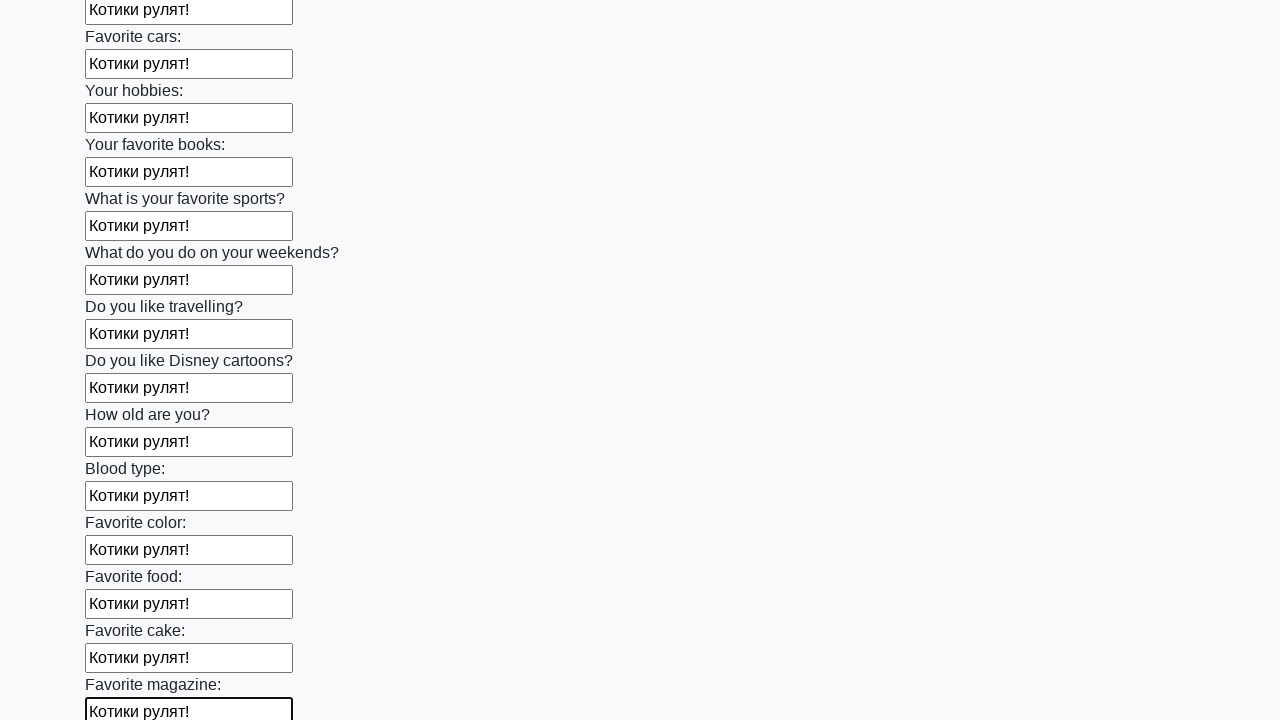

Filled an input field with 'Котики рулят!' on input >> nth=23
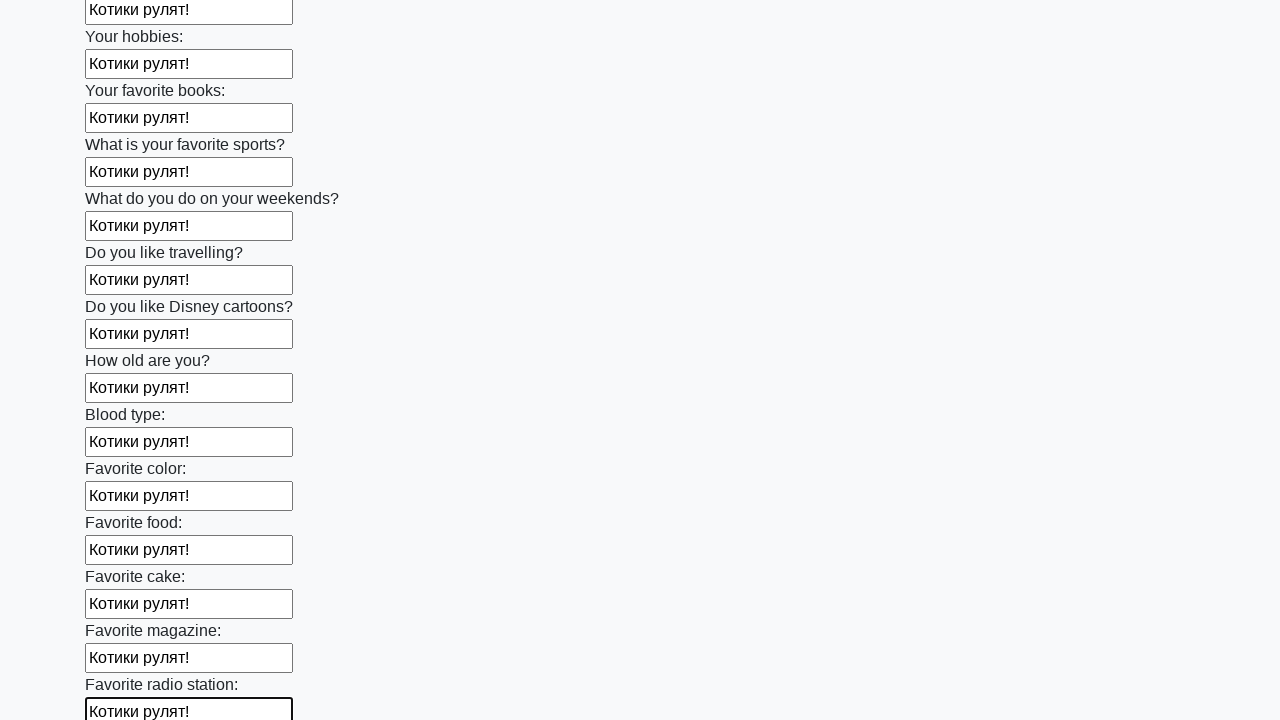

Filled an input field with 'Котики рулят!' on input >> nth=24
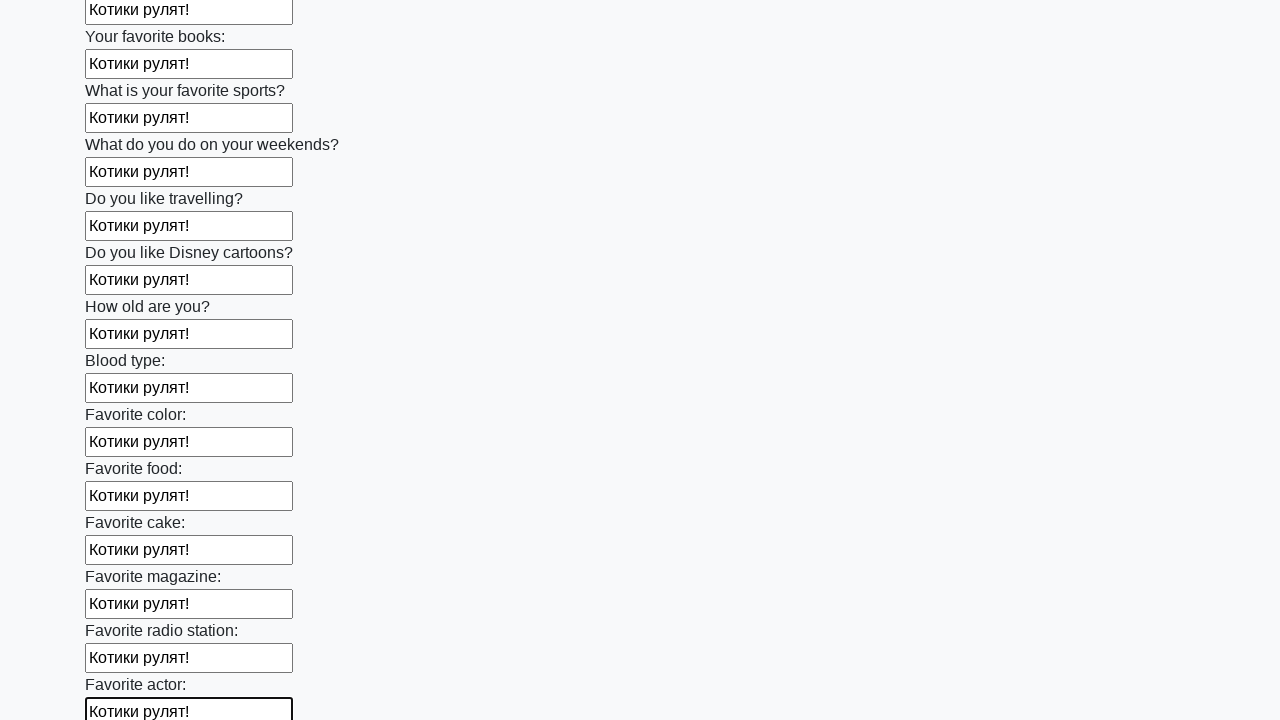

Filled an input field with 'Котики рулят!' on input >> nth=25
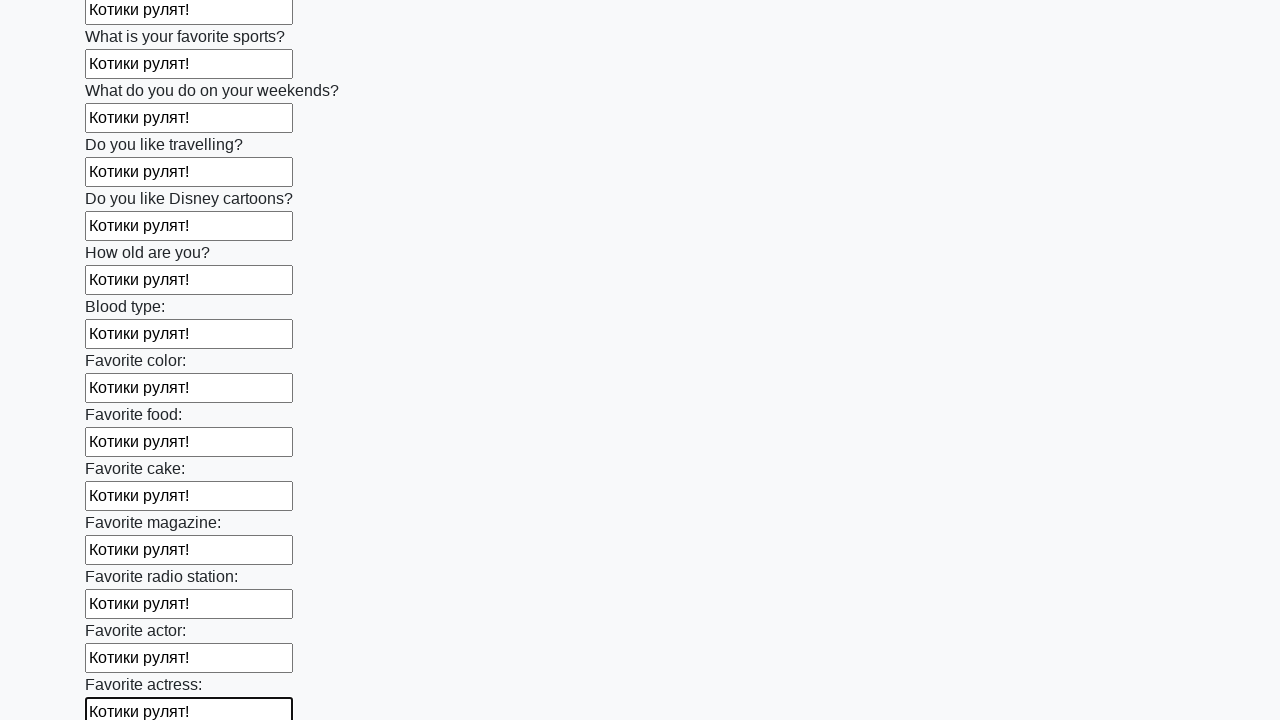

Filled an input field with 'Котики рулят!' on input >> nth=26
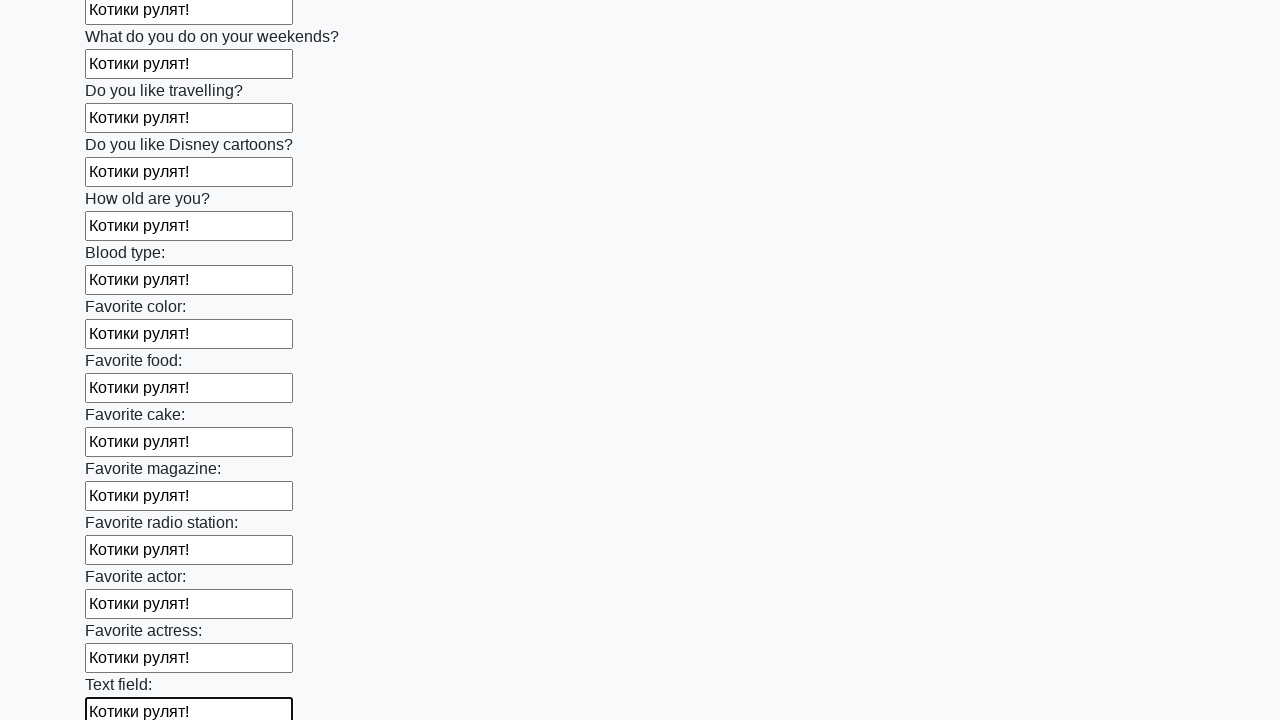

Filled an input field with 'Котики рулят!' on input >> nth=27
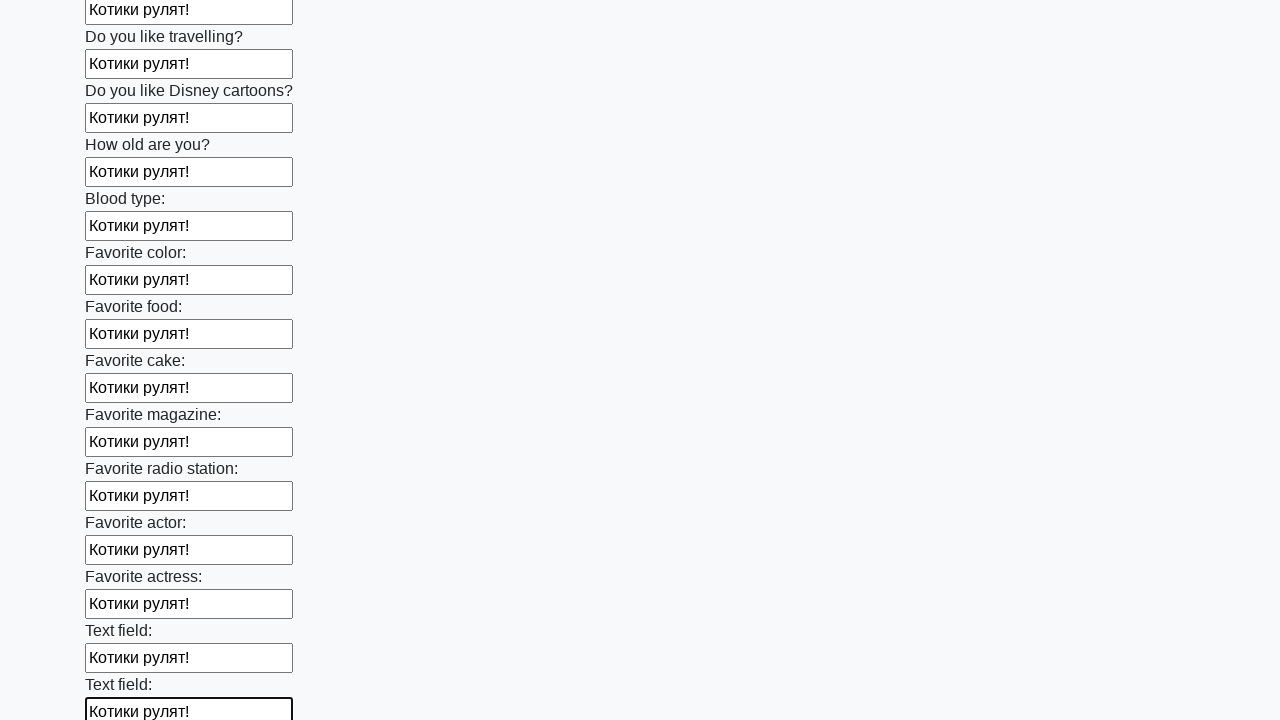

Filled an input field with 'Котики рулят!' on input >> nth=28
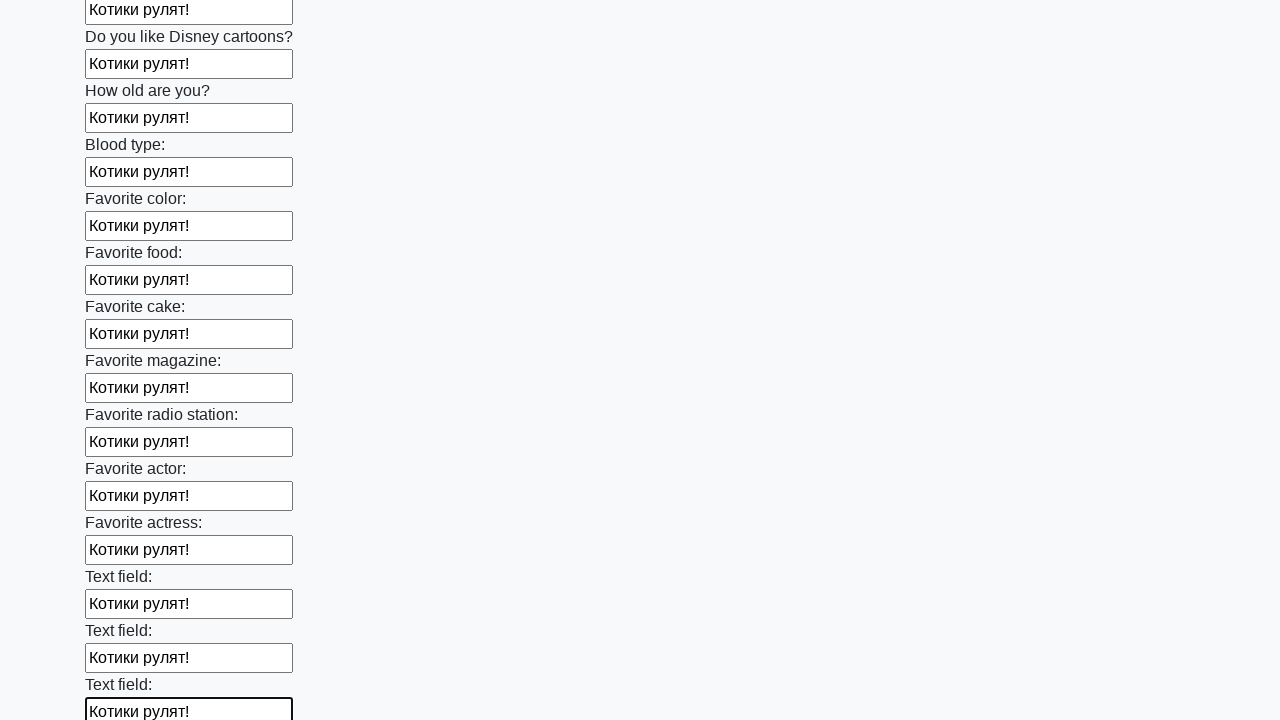

Filled an input field with 'Котики рулят!' on input >> nth=29
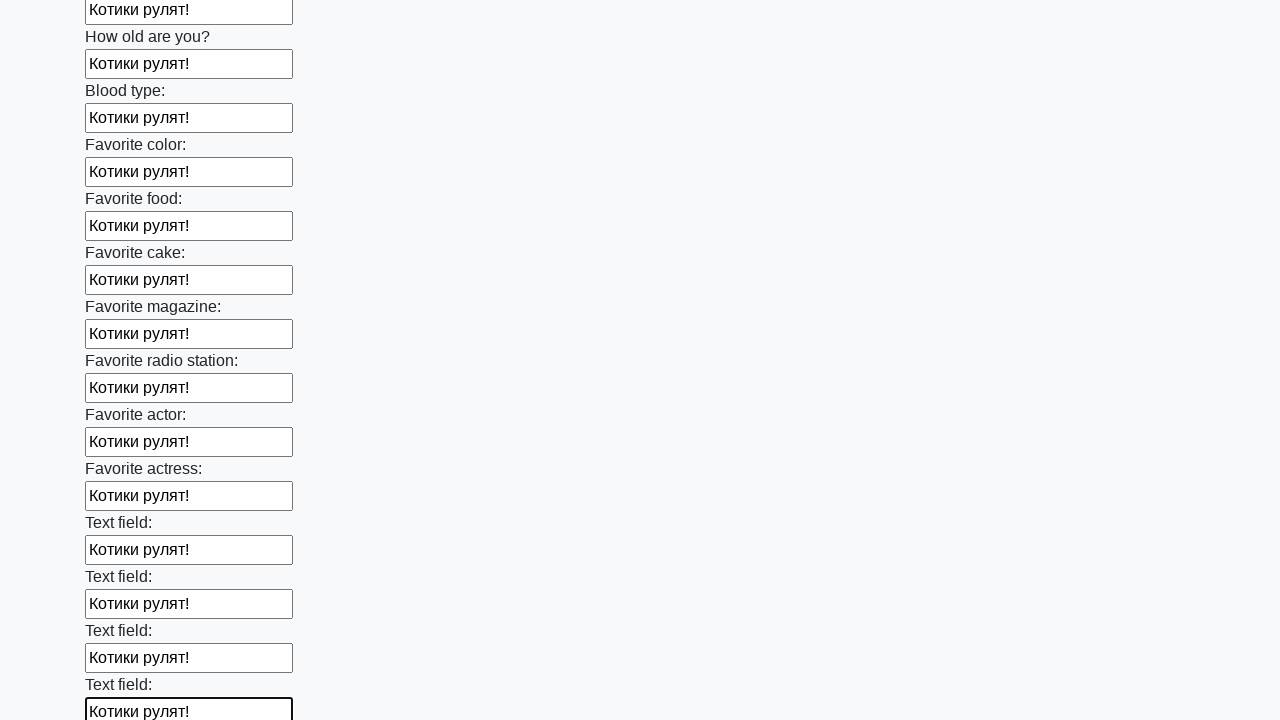

Filled an input field with 'Котики рулят!' on input >> nth=30
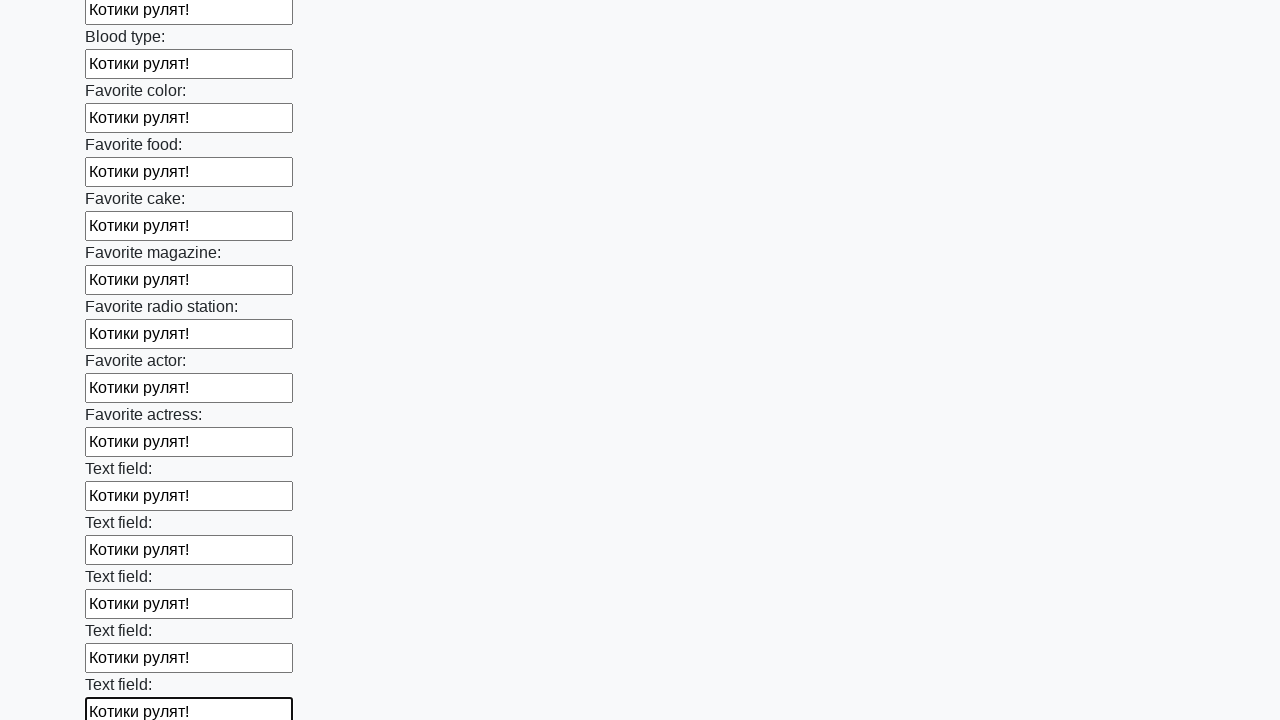

Filled an input field with 'Котики рулят!' on input >> nth=31
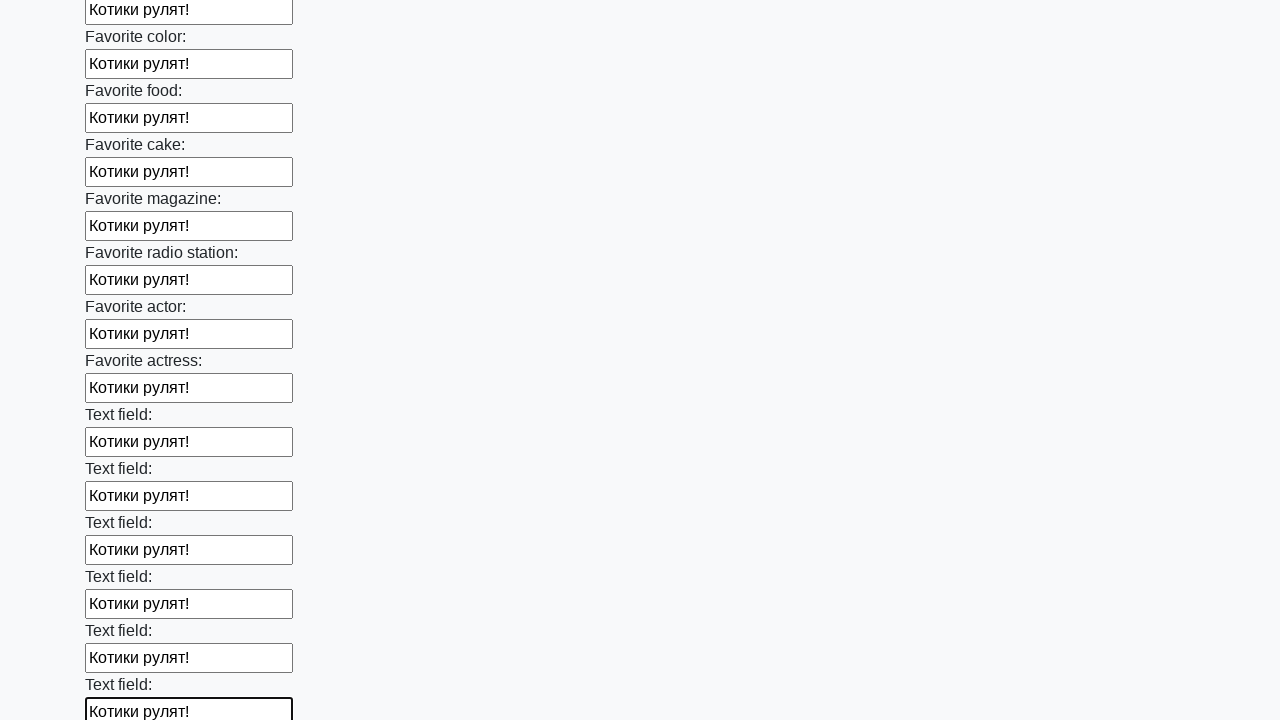

Filled an input field with 'Котики рулят!' on input >> nth=32
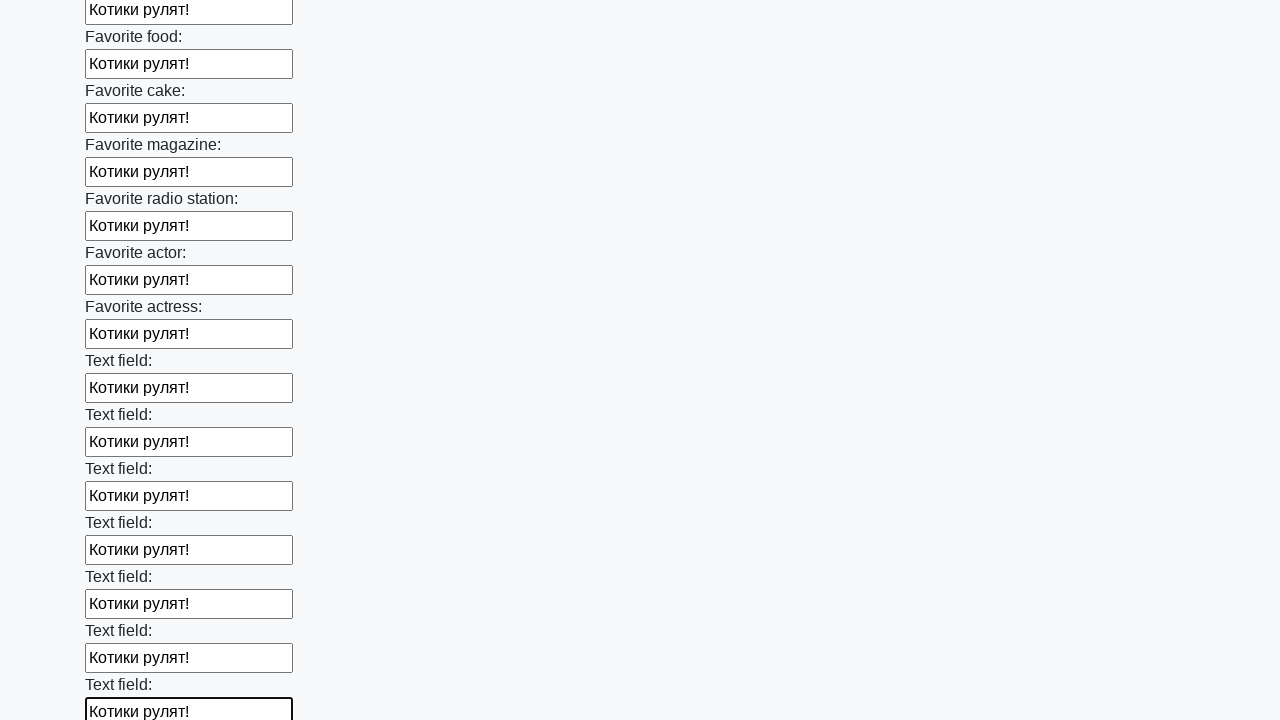

Filled an input field with 'Котики рулят!' on input >> nth=33
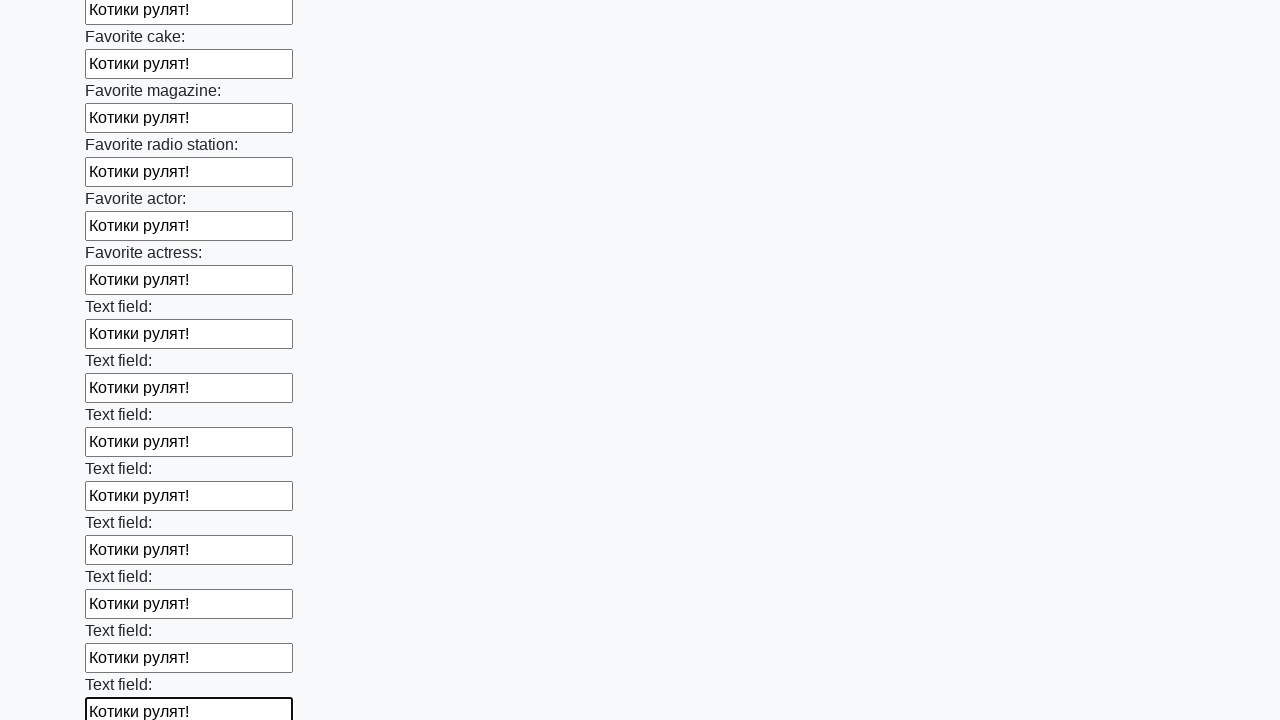

Filled an input field with 'Котики рулят!' on input >> nth=34
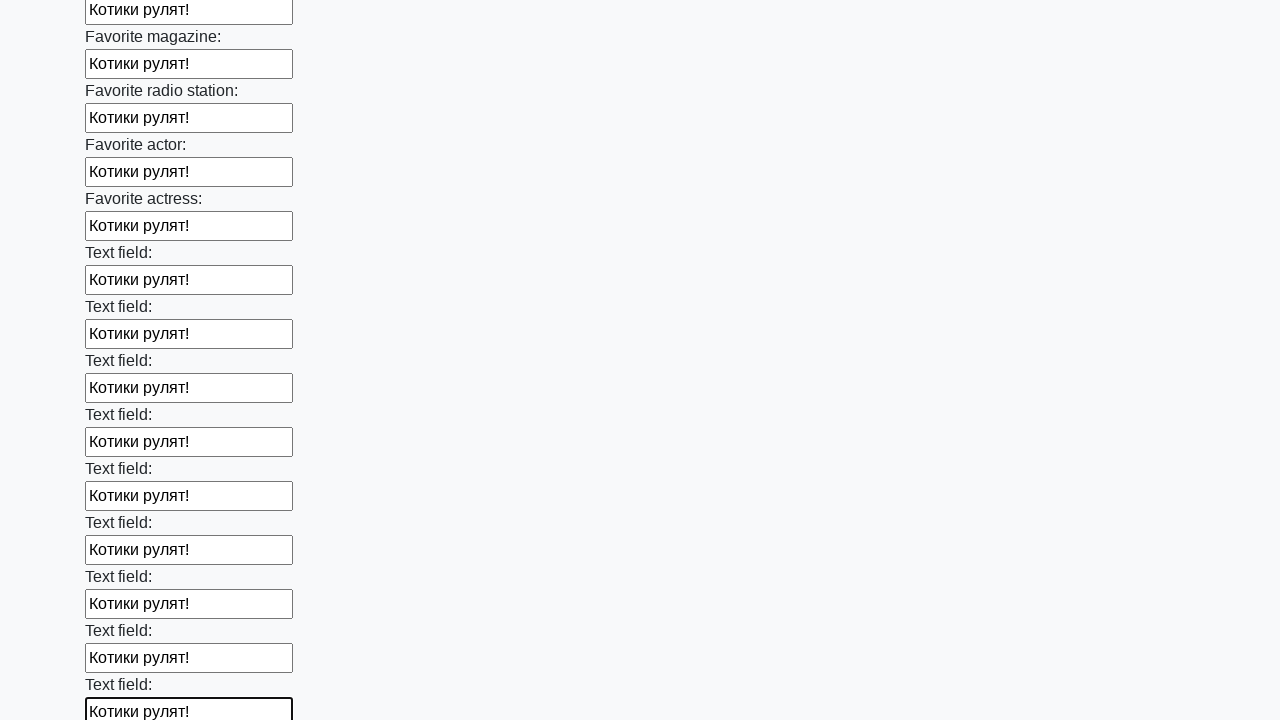

Filled an input field with 'Котики рулят!' on input >> nth=35
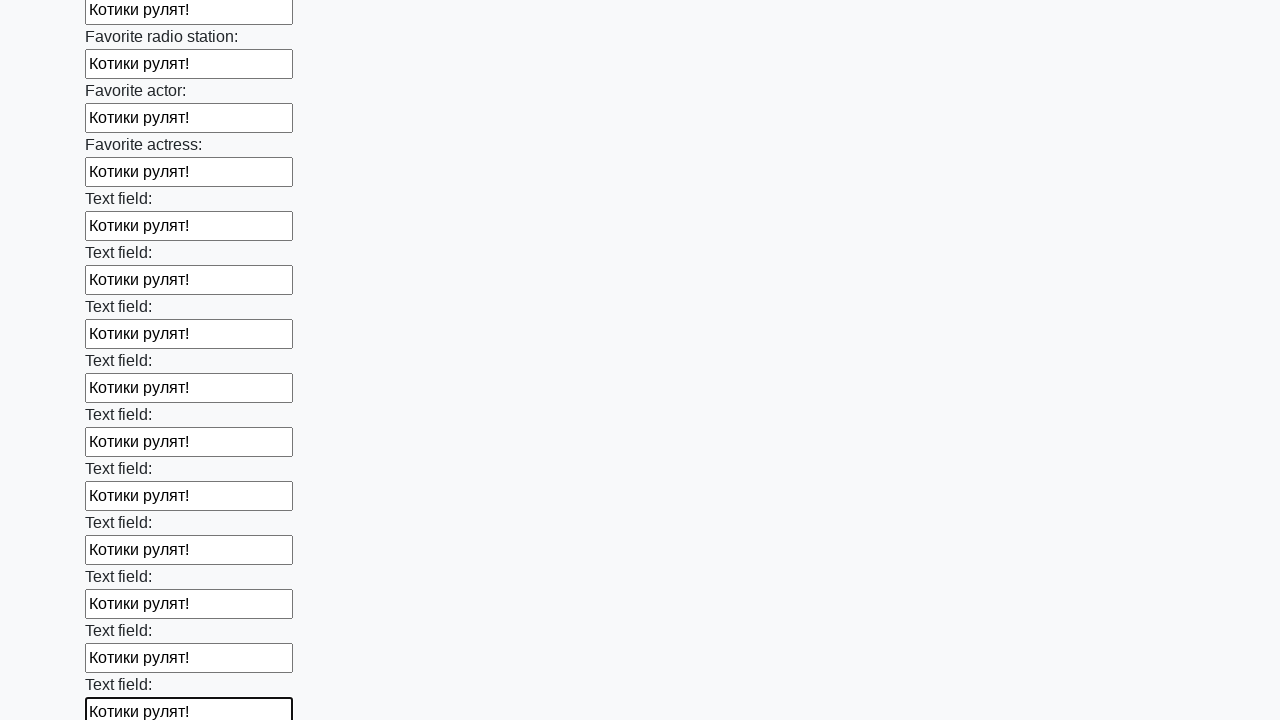

Filled an input field with 'Котики рулят!' on input >> nth=36
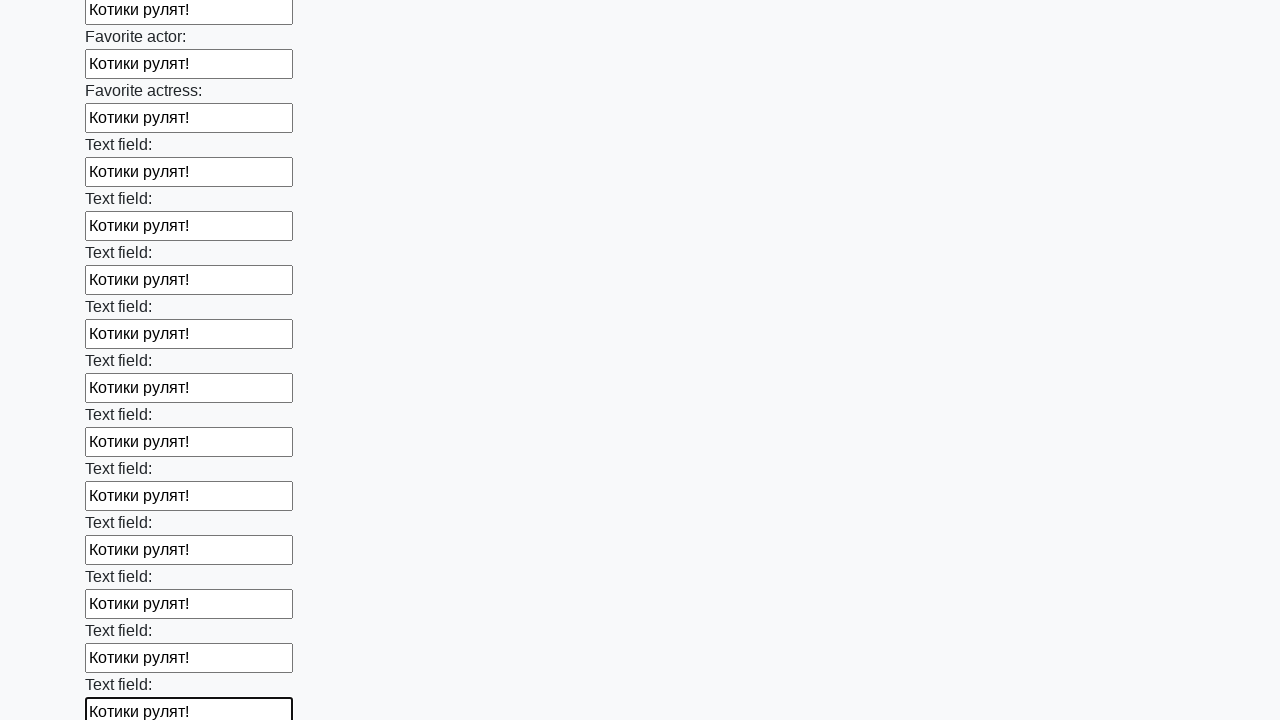

Filled an input field with 'Котики рулят!' on input >> nth=37
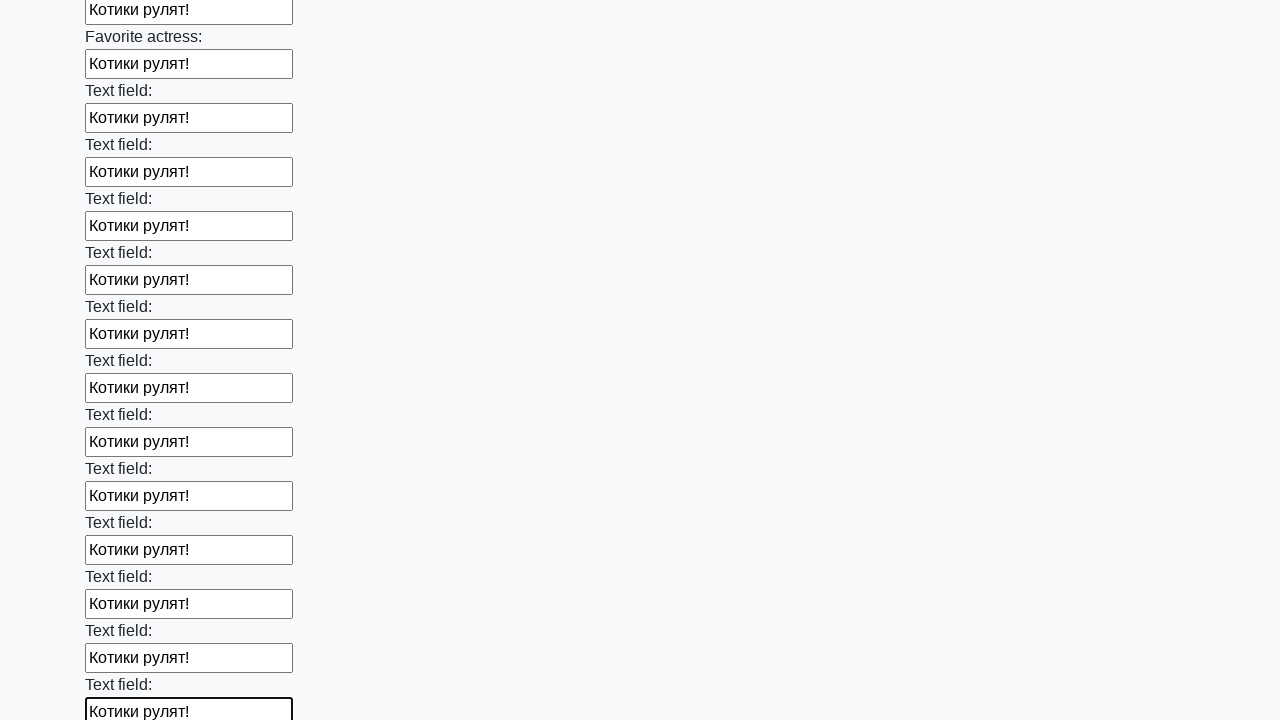

Filled an input field with 'Котики рулят!' on input >> nth=38
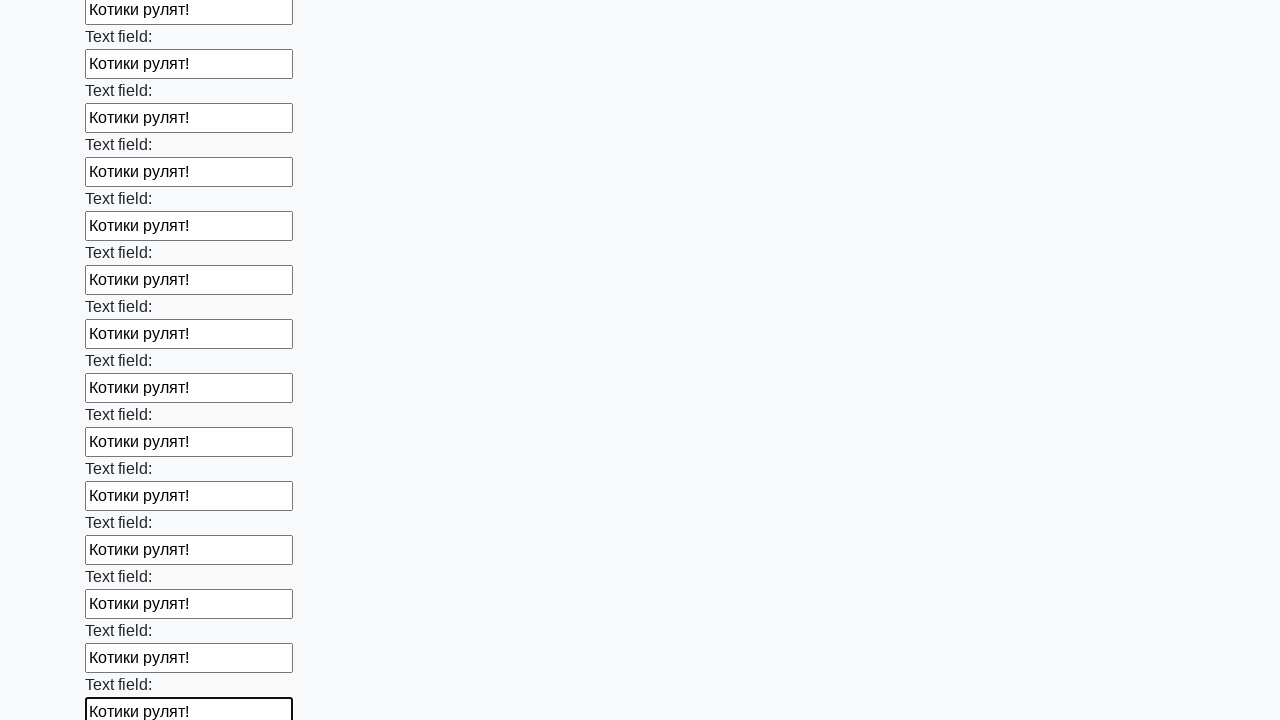

Filled an input field with 'Котики рулят!' on input >> nth=39
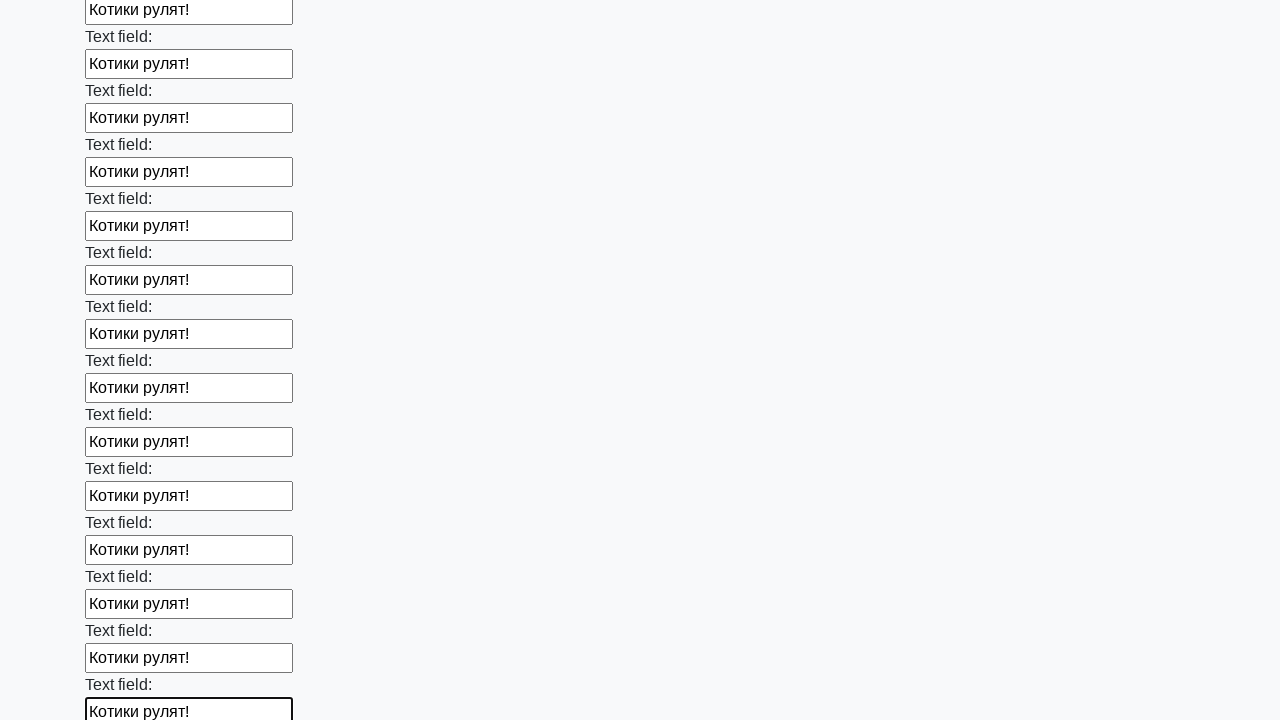

Filled an input field with 'Котики рулят!' on input >> nth=40
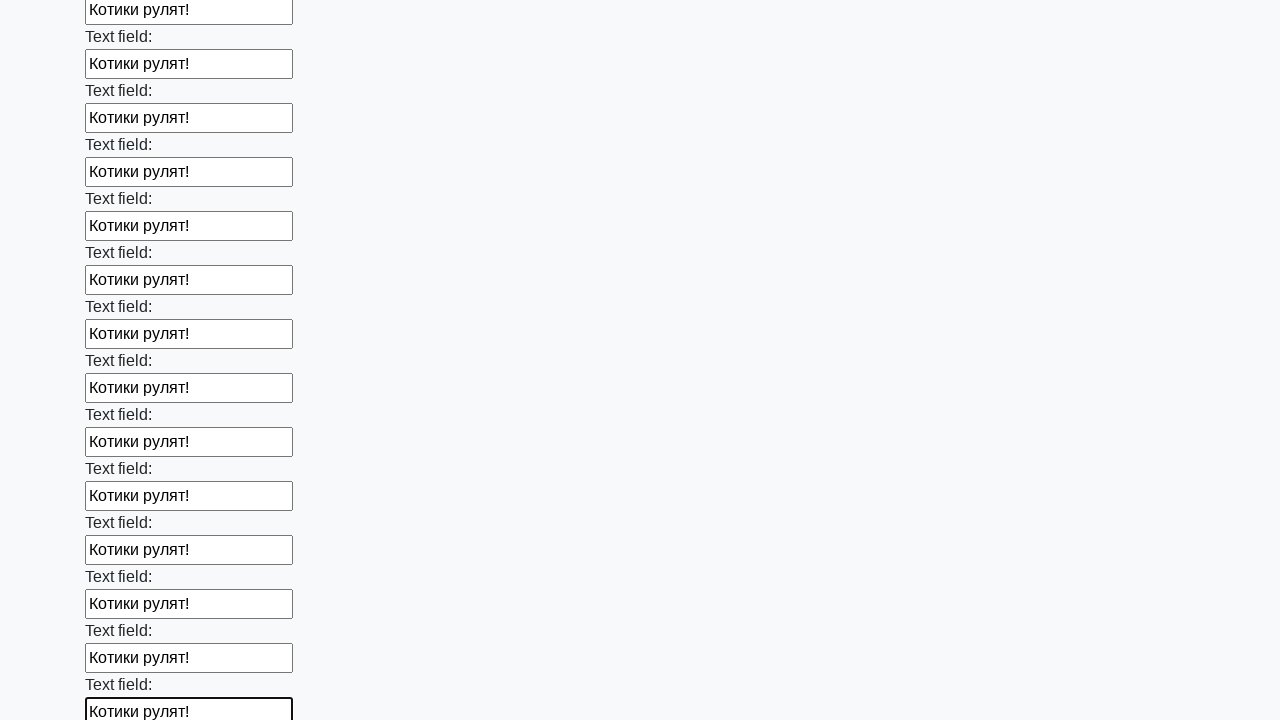

Filled an input field with 'Котики рулят!' on input >> nth=41
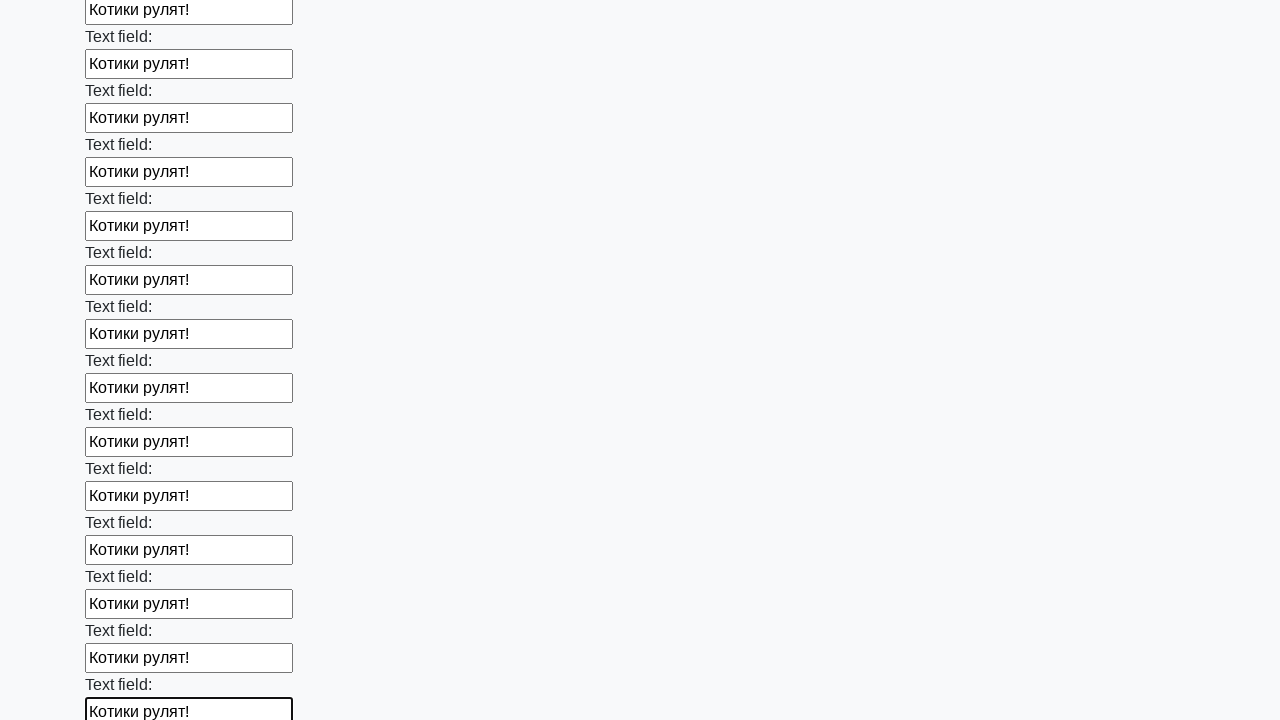

Filled an input field with 'Котики рулят!' on input >> nth=42
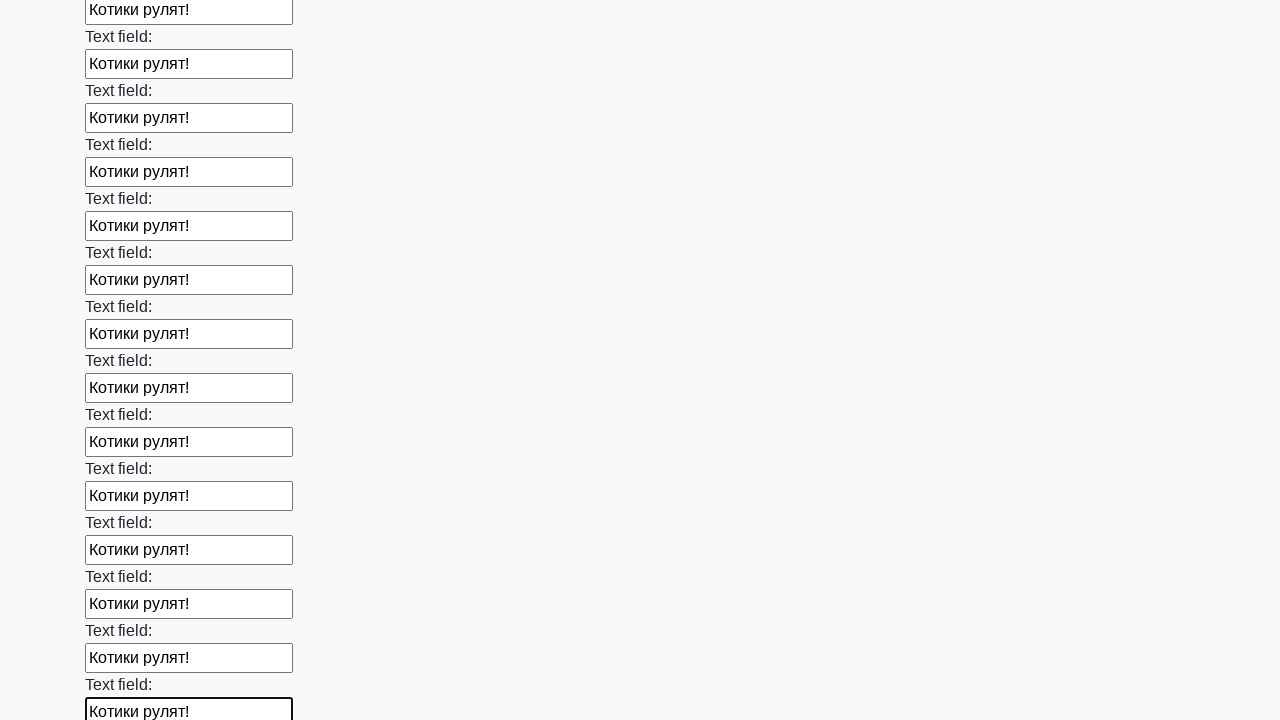

Filled an input field with 'Котики рулят!' on input >> nth=43
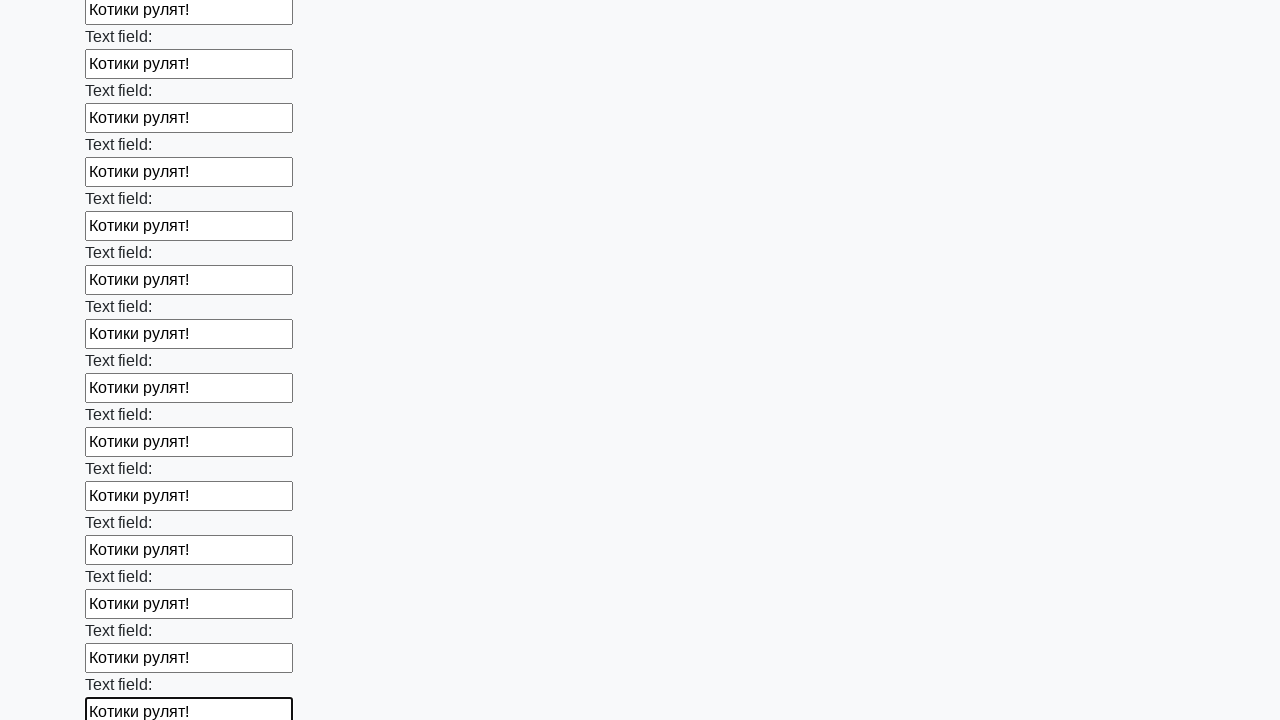

Filled an input field with 'Котики рулят!' on input >> nth=44
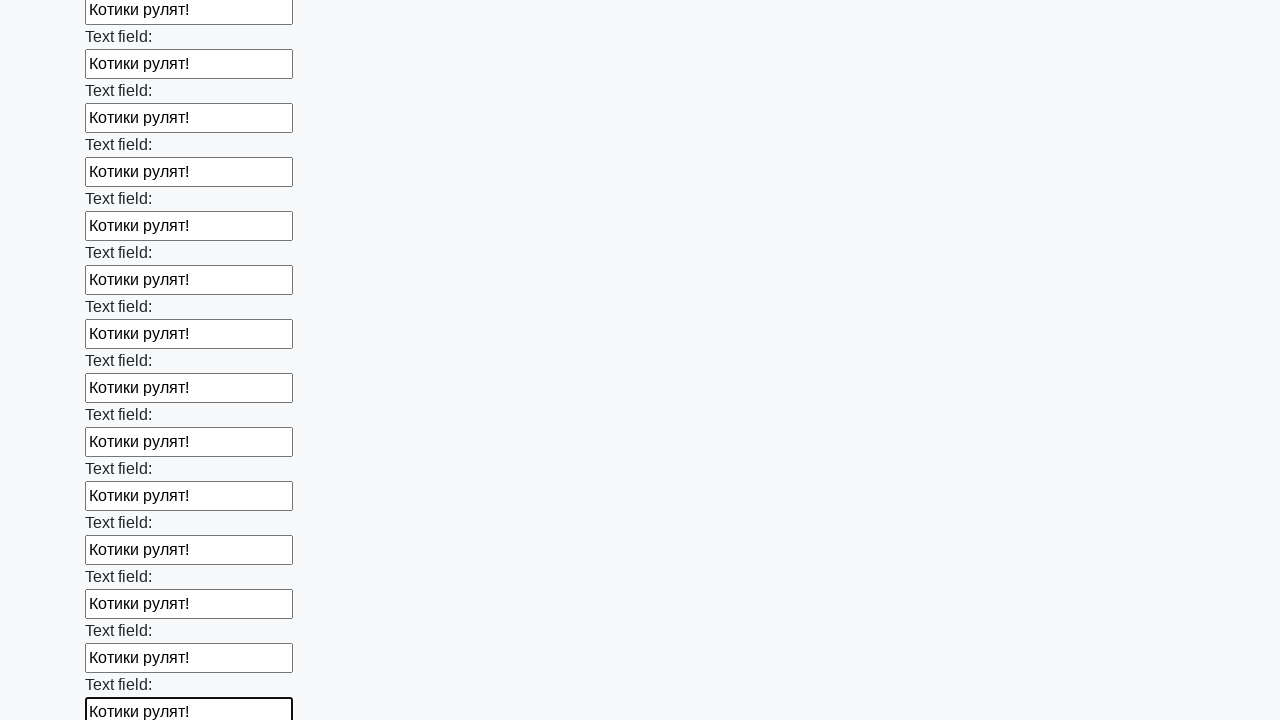

Filled an input field with 'Котики рулят!' on input >> nth=45
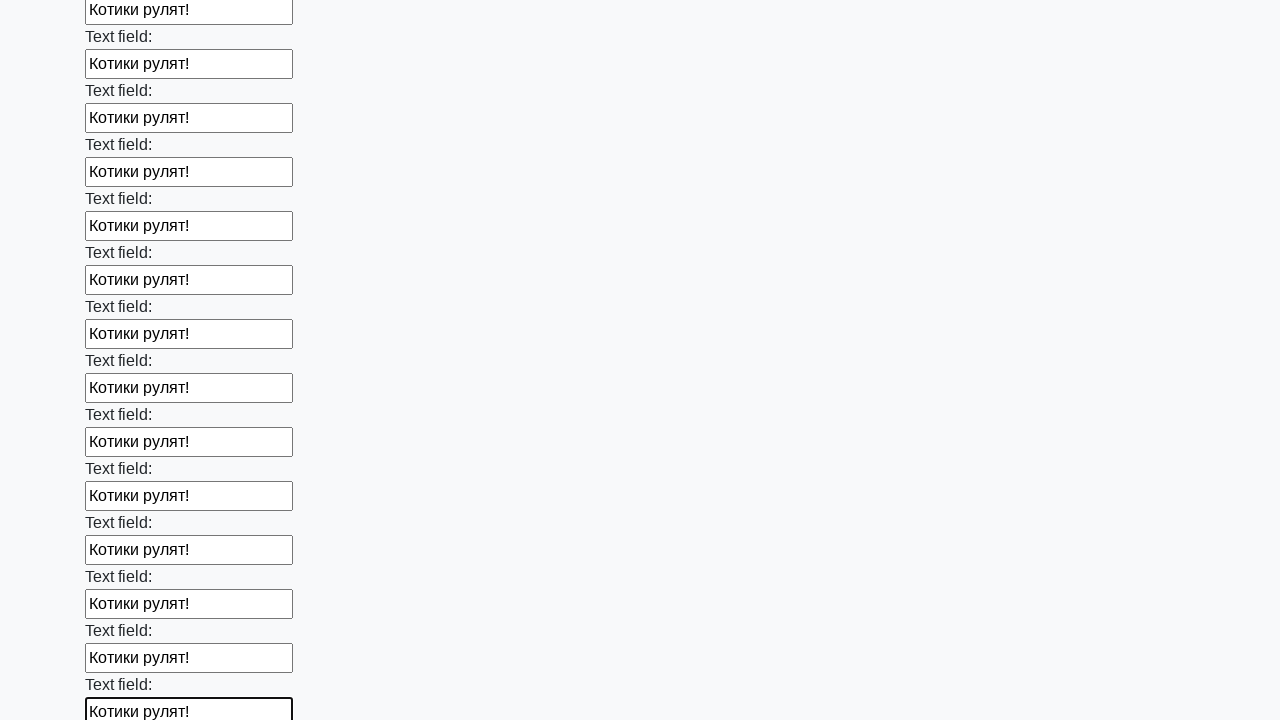

Filled an input field with 'Котики рулят!' on input >> nth=46
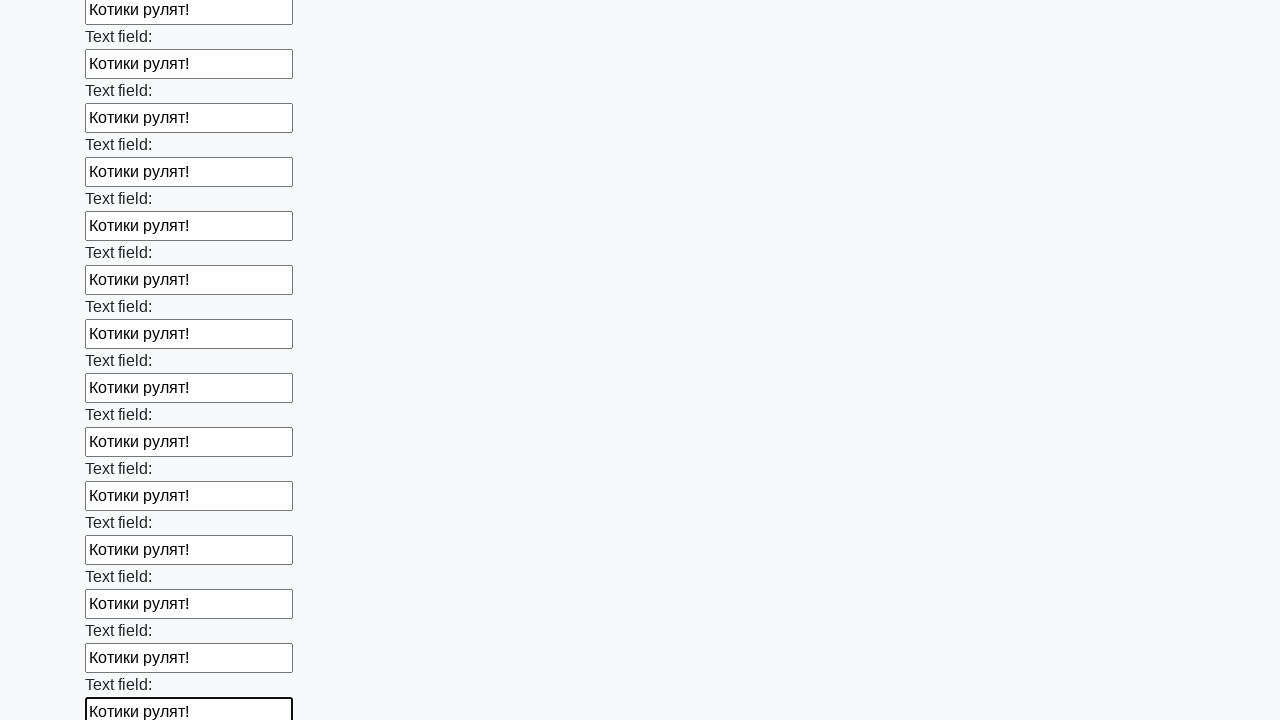

Filled an input field with 'Котики рулят!' on input >> nth=47
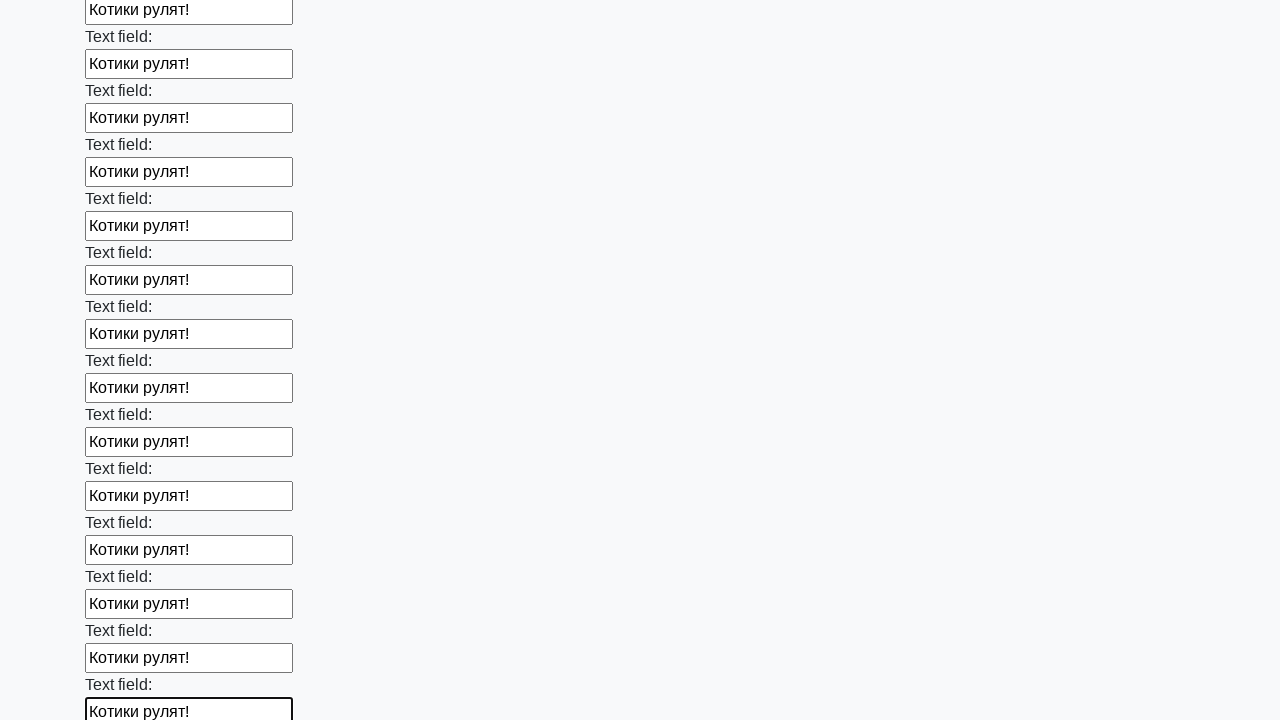

Filled an input field with 'Котики рулят!' on input >> nth=48
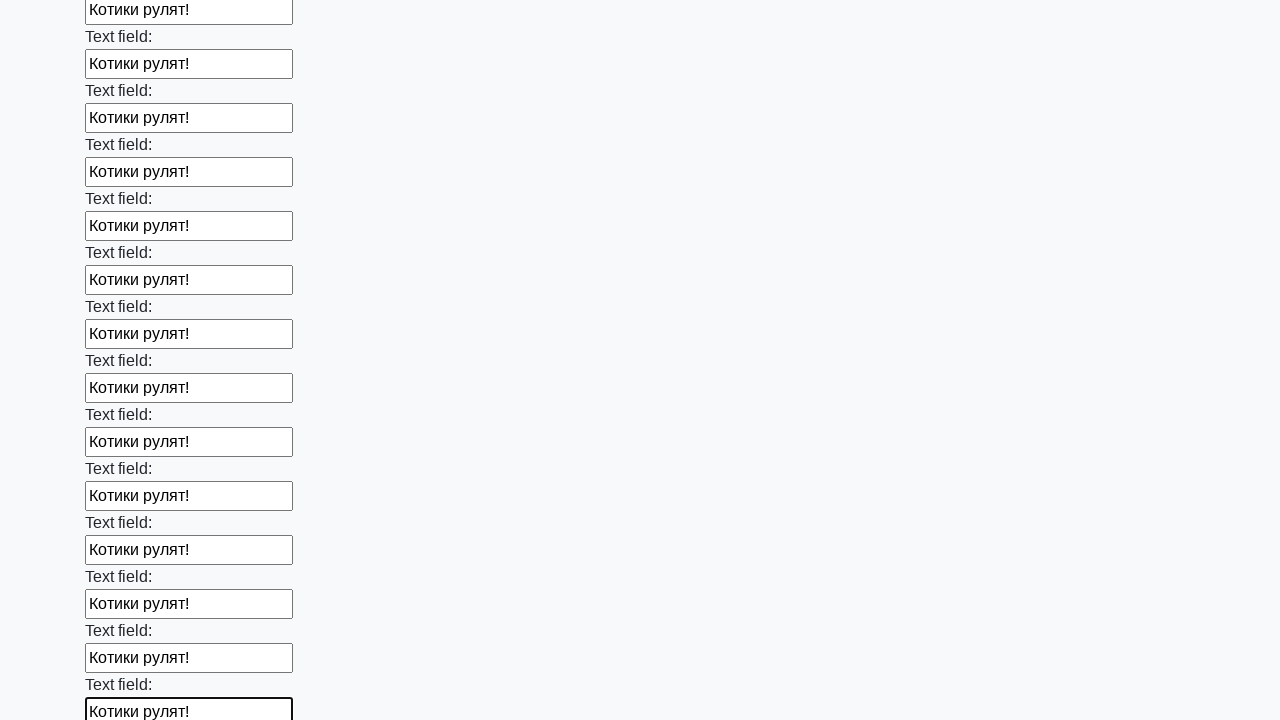

Filled an input field with 'Котики рулят!' on input >> nth=49
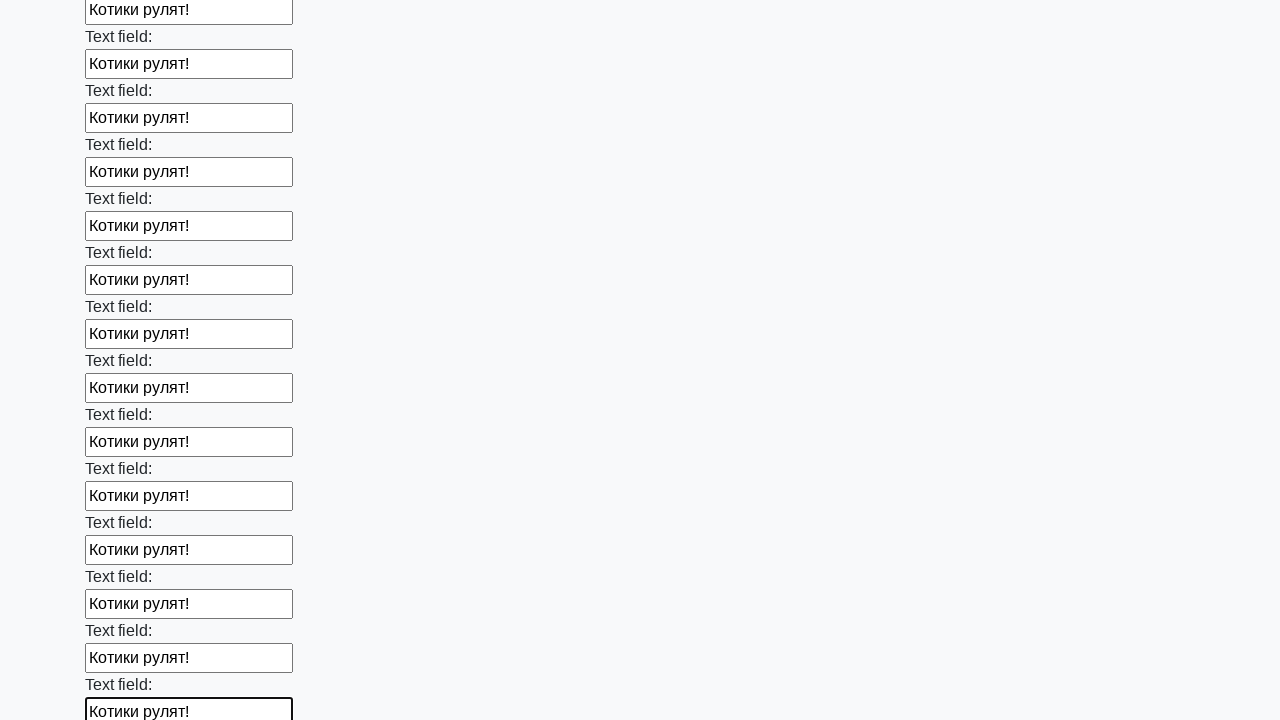

Filled an input field with 'Котики рулят!' on input >> nth=50
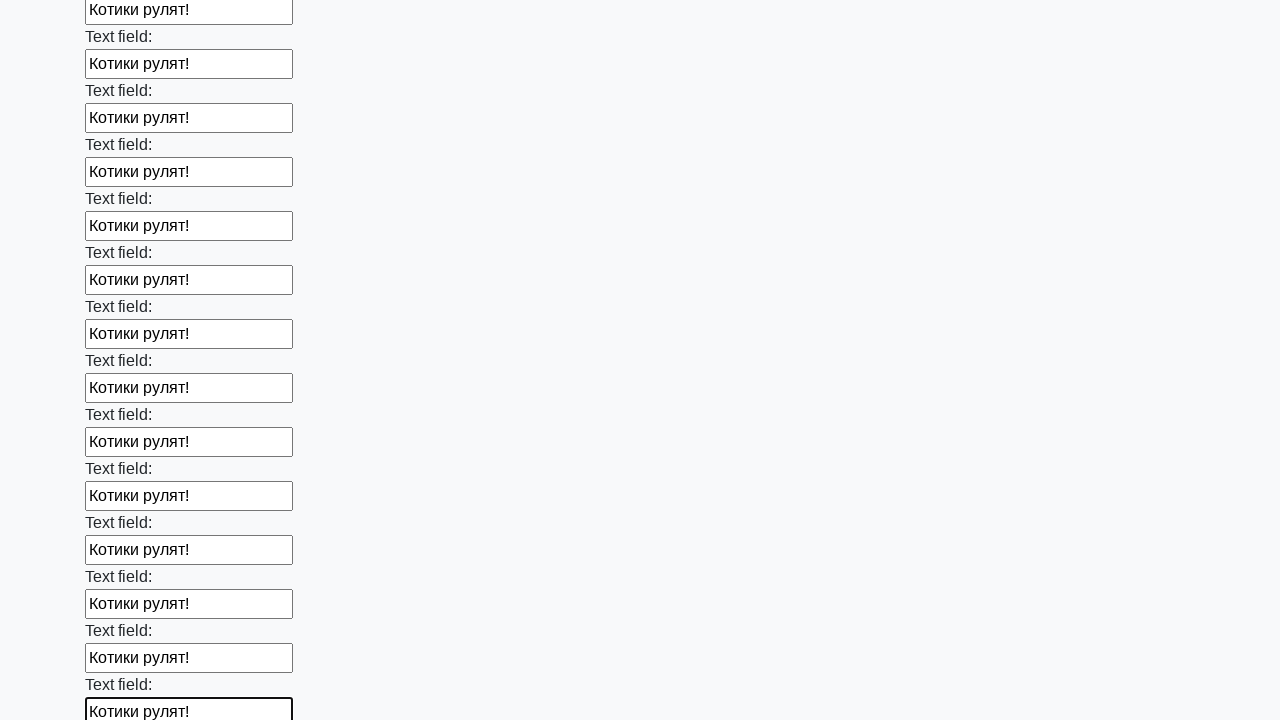

Filled an input field with 'Котики рулят!' on input >> nth=51
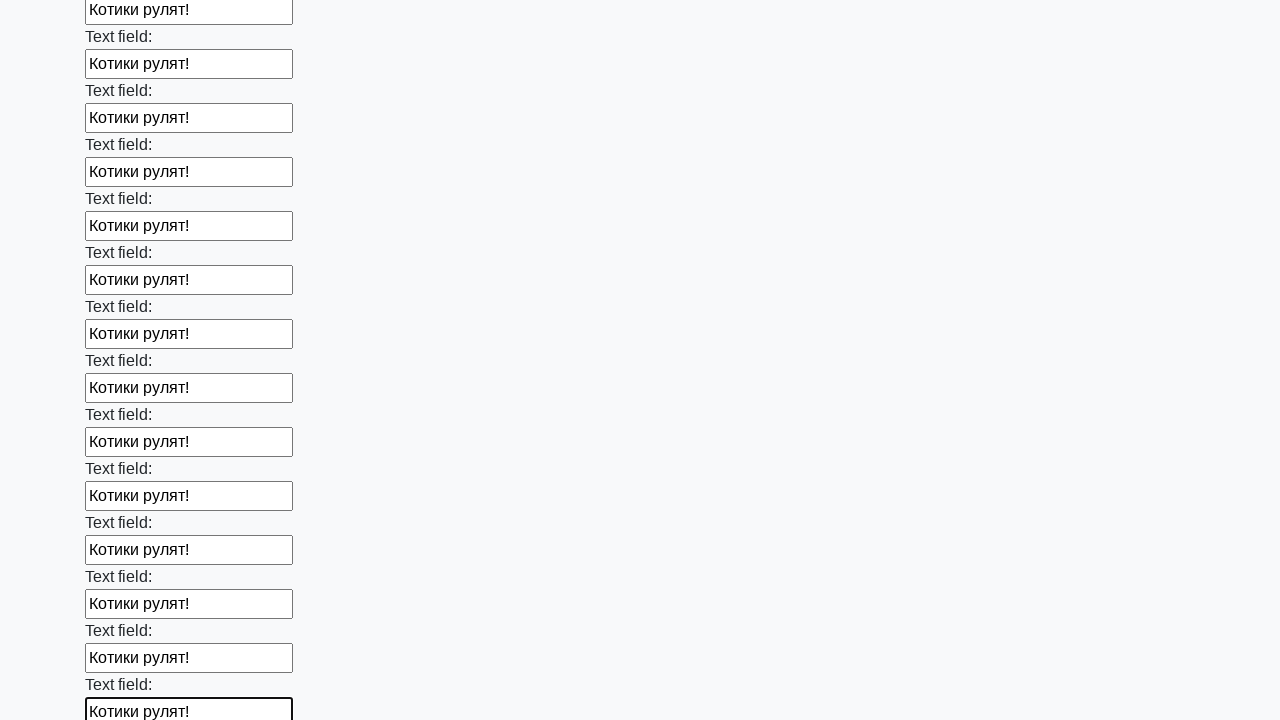

Filled an input field with 'Котики рулят!' on input >> nth=52
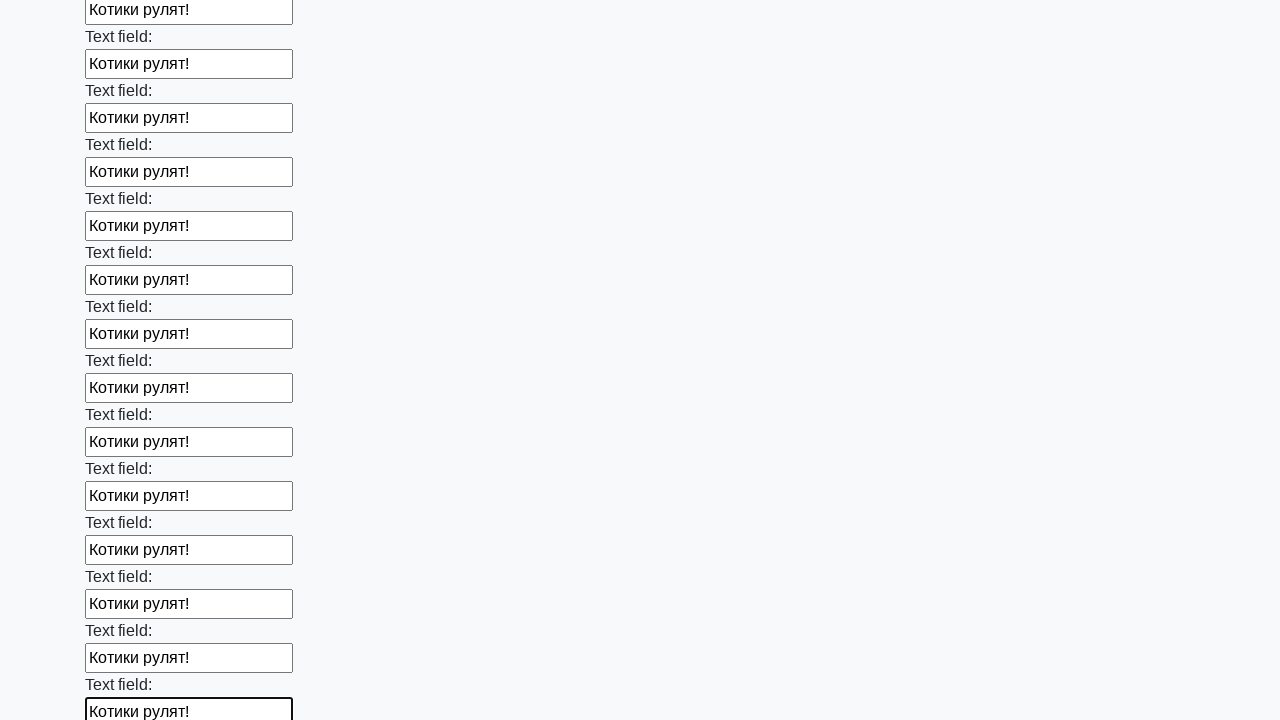

Filled an input field with 'Котики рулят!' on input >> nth=53
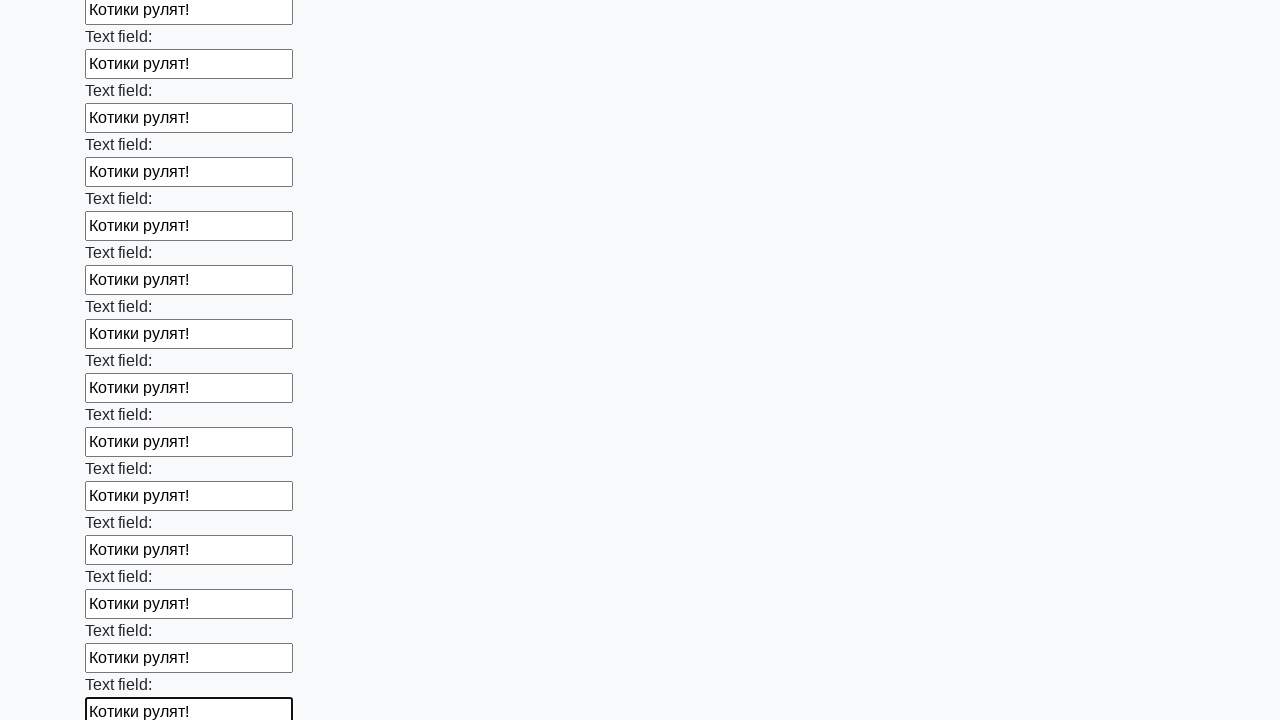

Filled an input field with 'Котики рулят!' on input >> nth=54
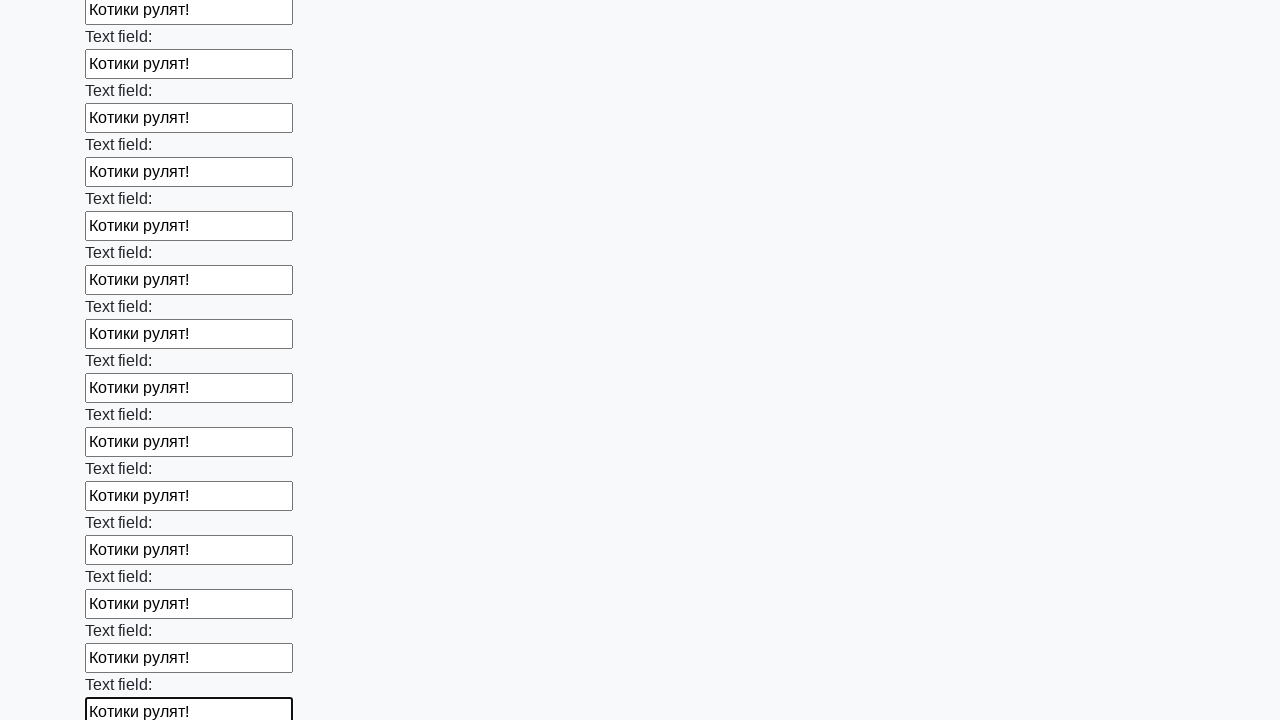

Filled an input field with 'Котики рулят!' on input >> nth=55
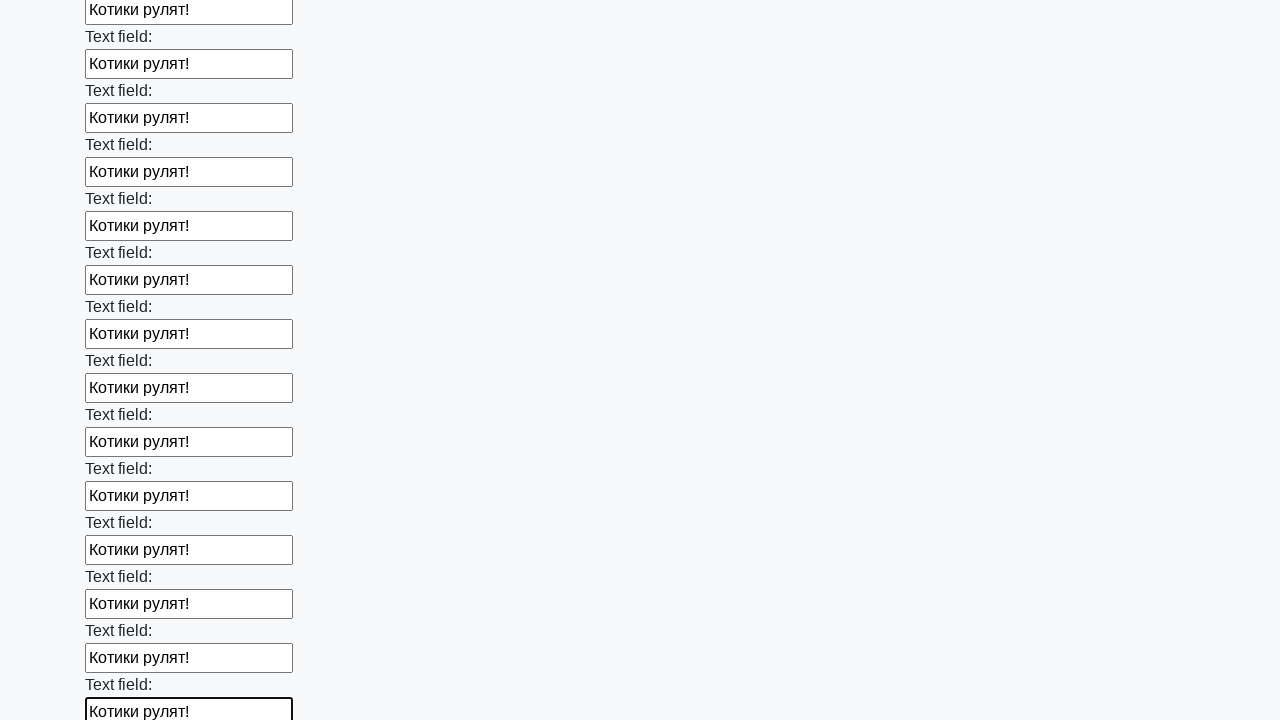

Filled an input field with 'Котики рулят!' on input >> nth=56
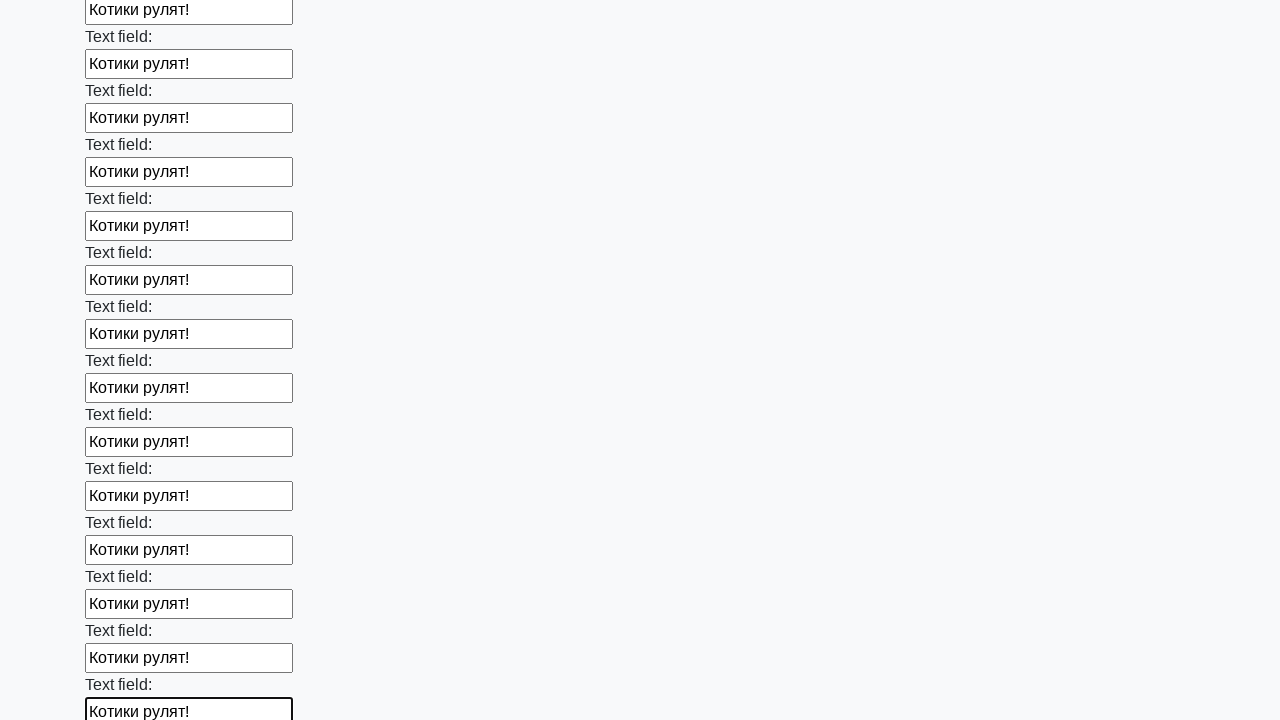

Filled an input field with 'Котики рулят!' on input >> nth=57
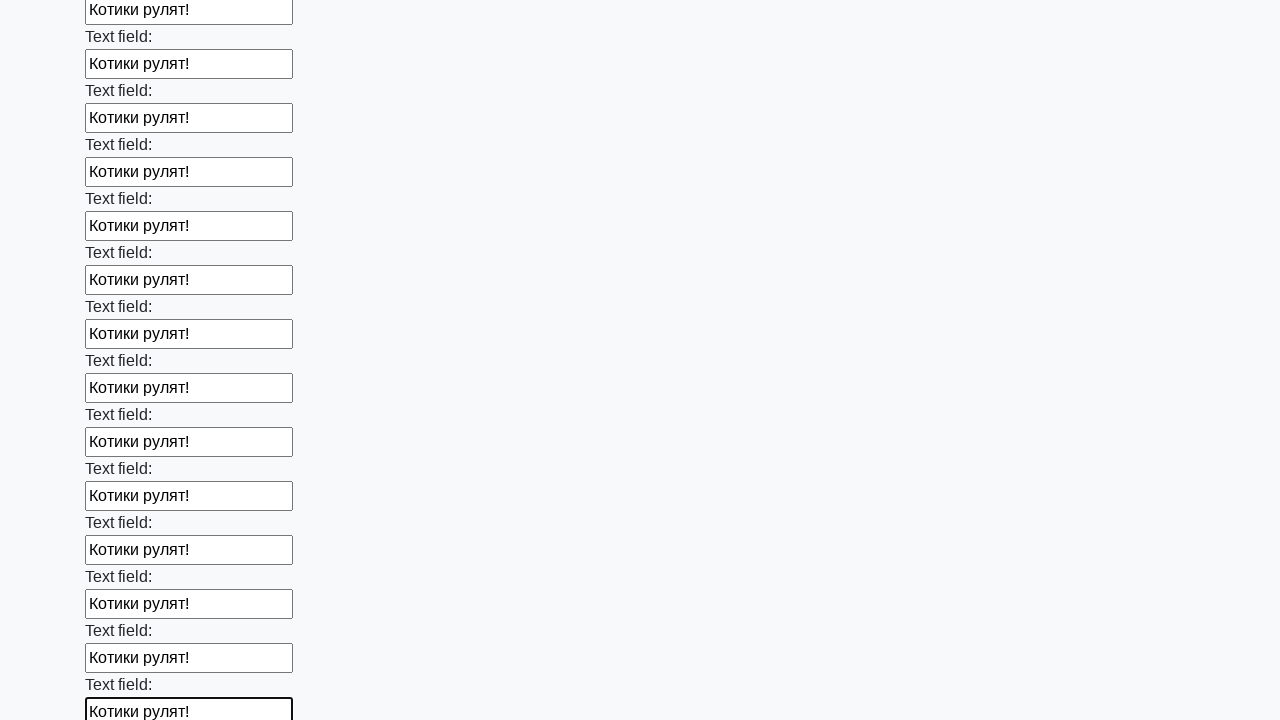

Filled an input field with 'Котики рулят!' on input >> nth=58
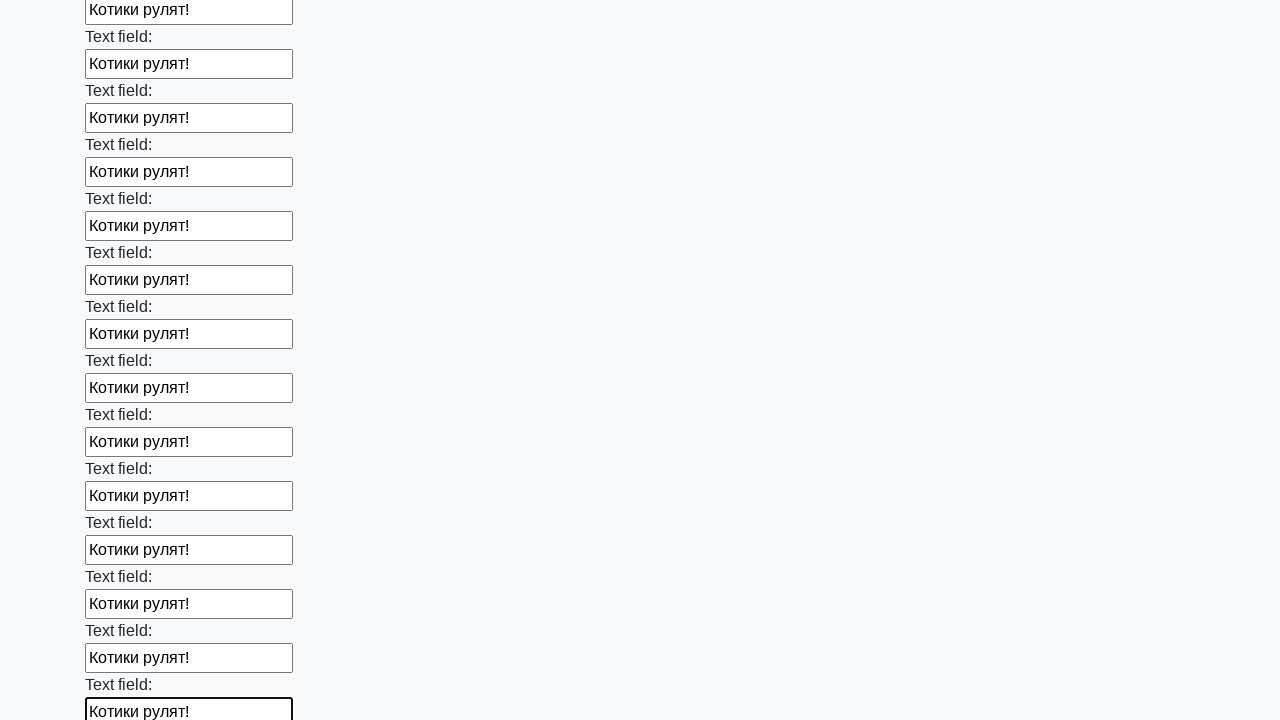

Filled an input field with 'Котики рулят!' on input >> nth=59
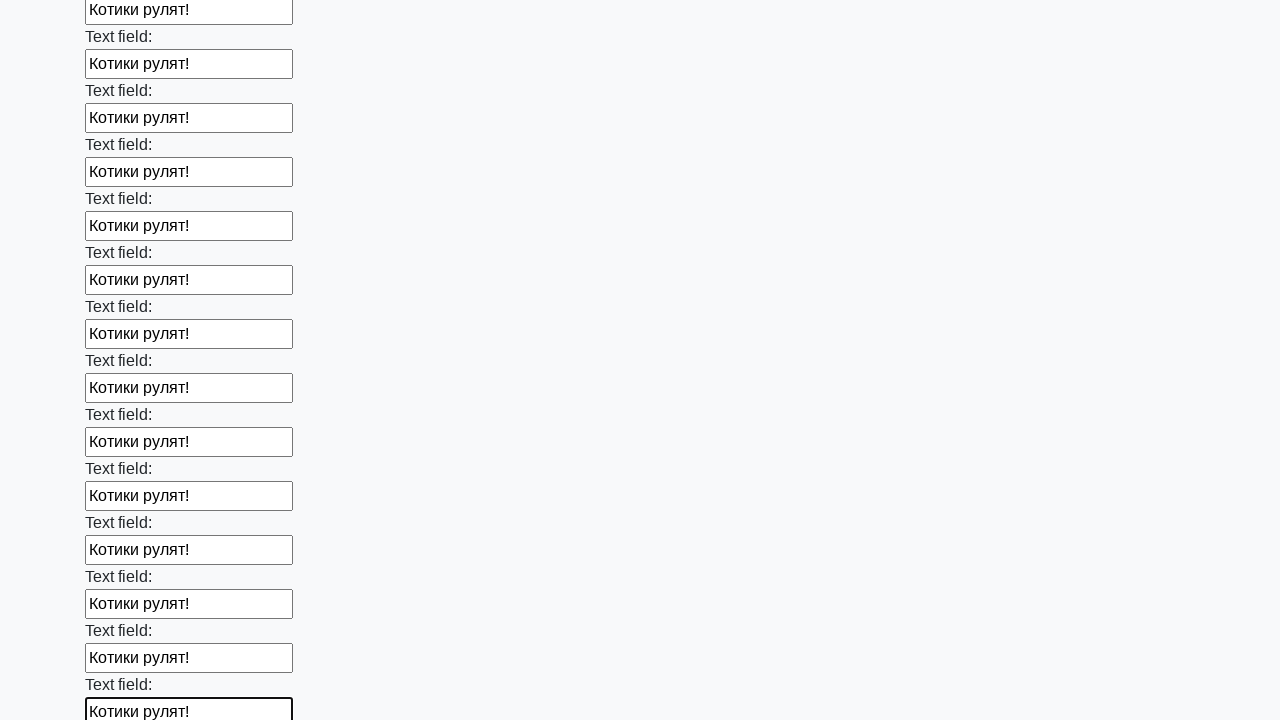

Filled an input field with 'Котики рулят!' on input >> nth=60
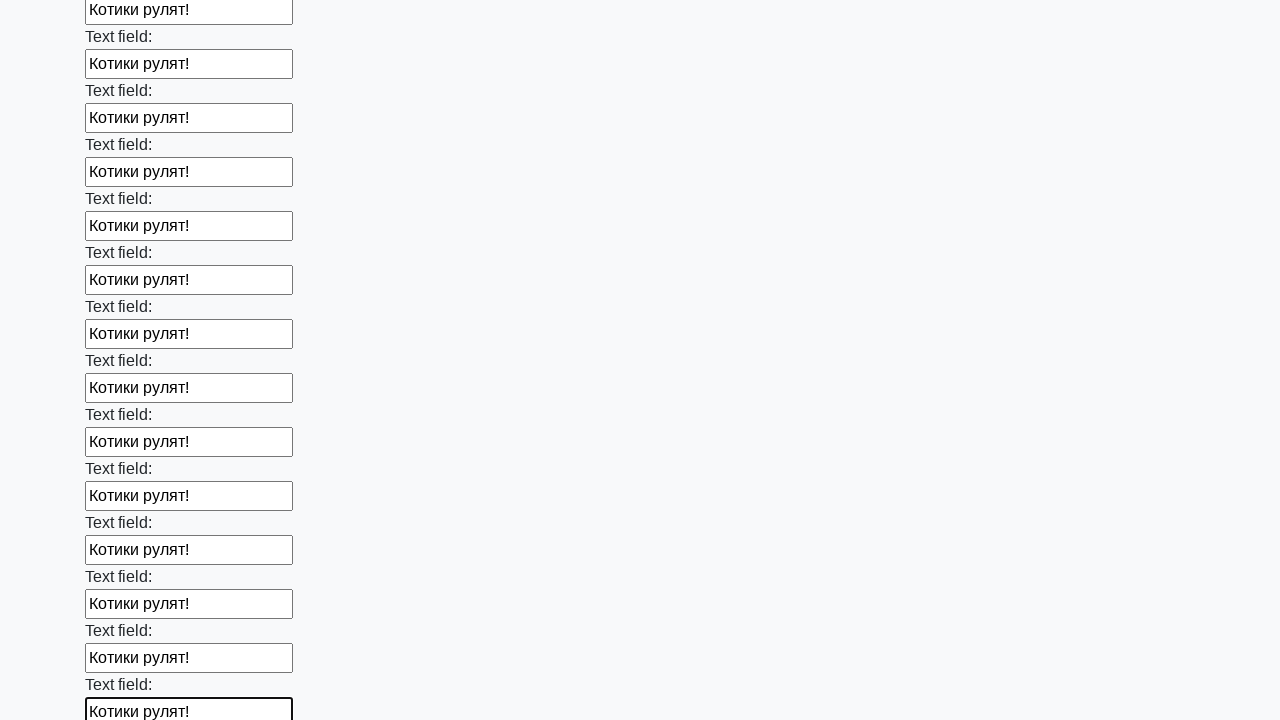

Filled an input field with 'Котики рулят!' on input >> nth=61
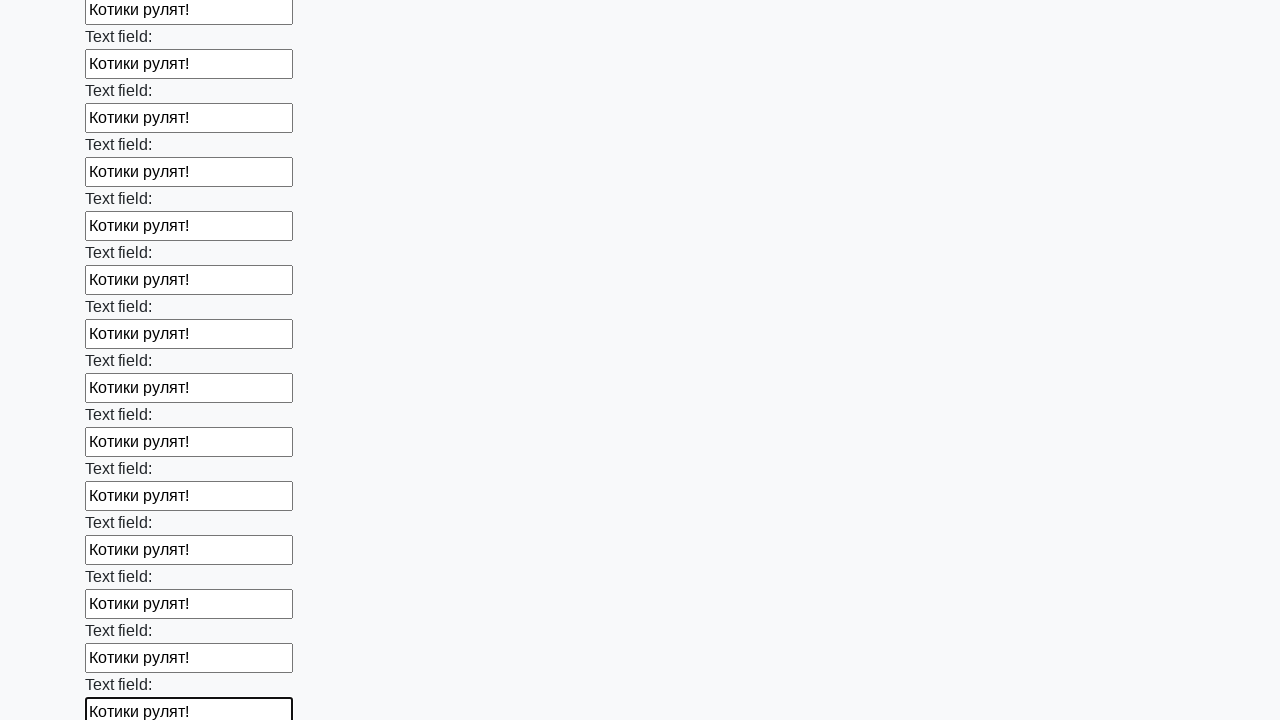

Filled an input field with 'Котики рулят!' on input >> nth=62
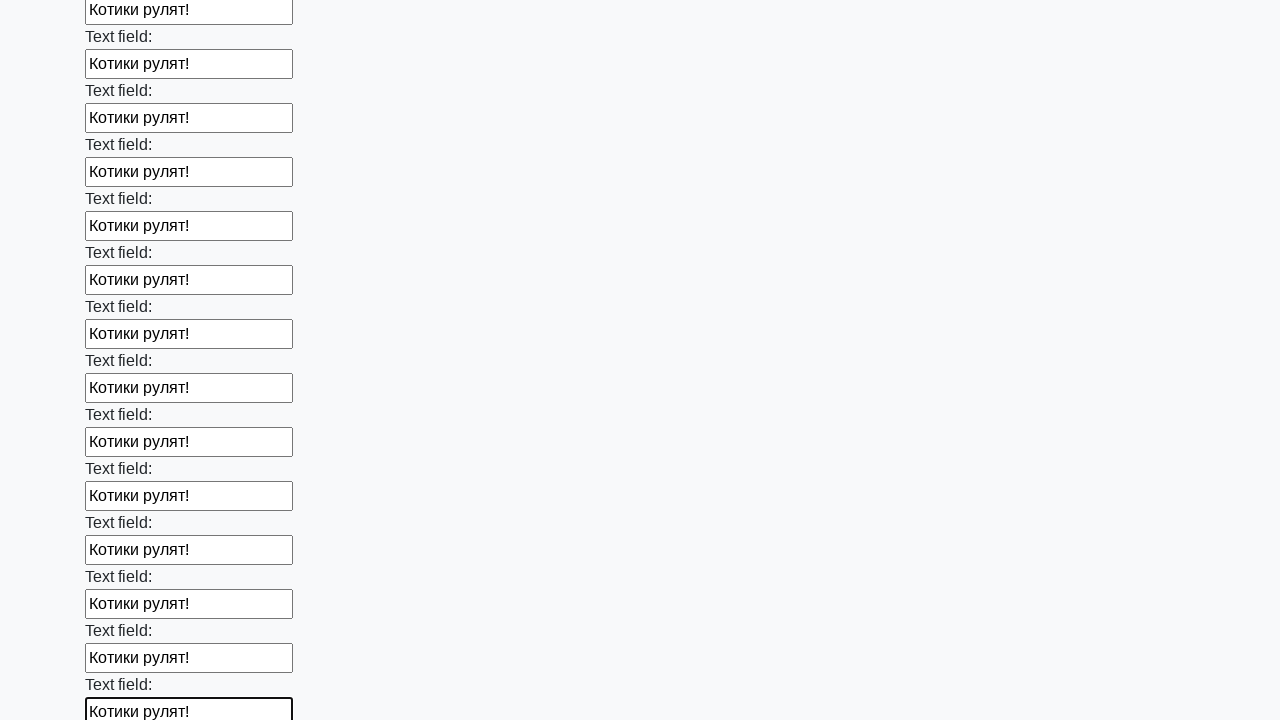

Filled an input field with 'Котики рулят!' on input >> nth=63
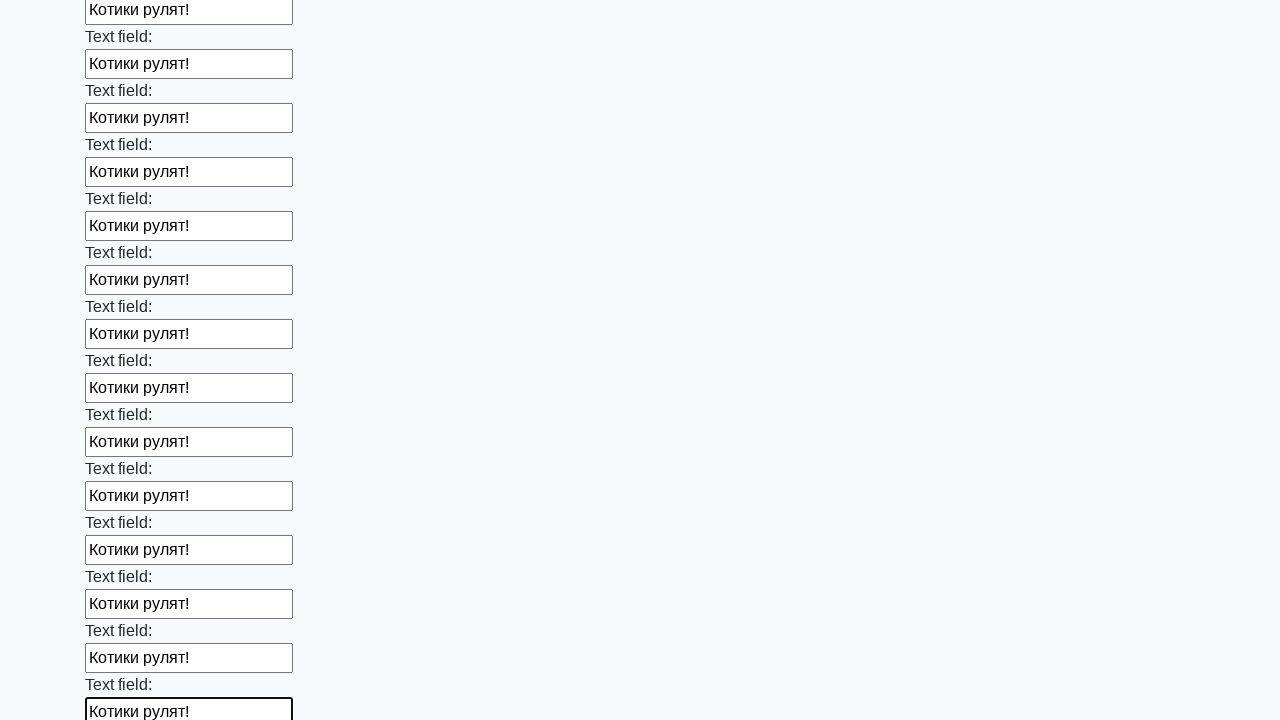

Filled an input field with 'Котики рулят!' on input >> nth=64
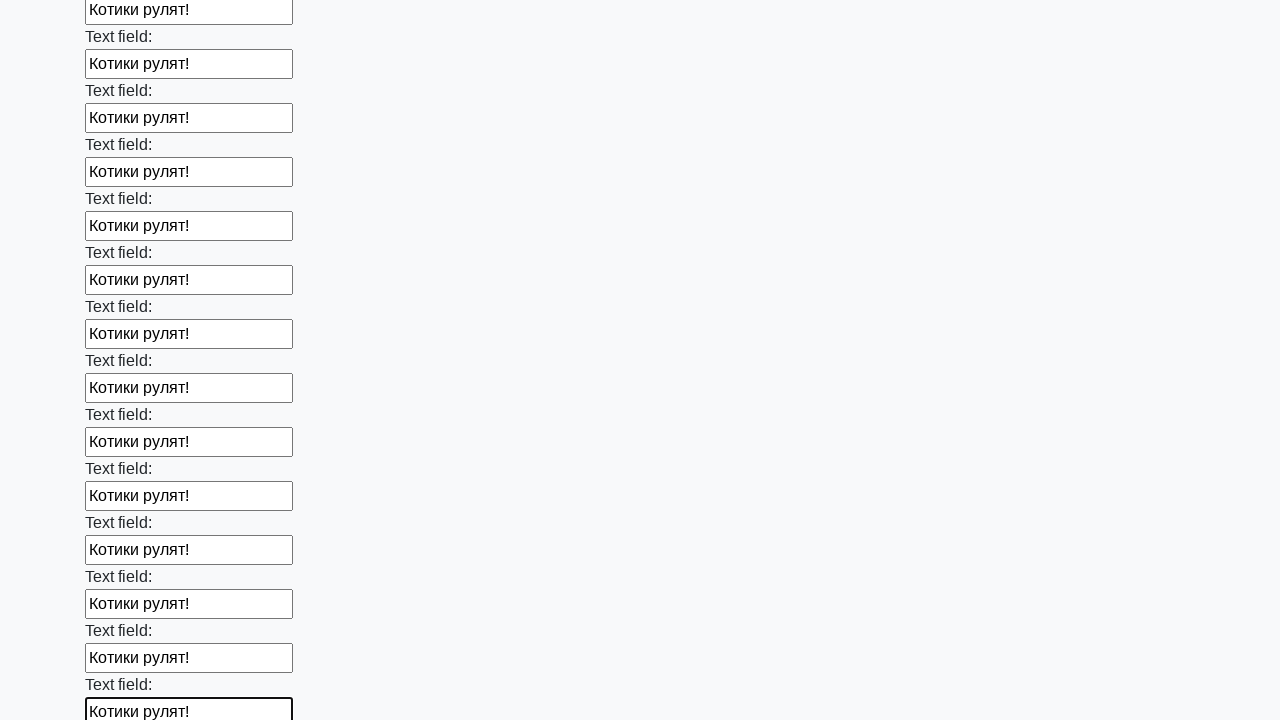

Filled an input field with 'Котики рулят!' on input >> nth=65
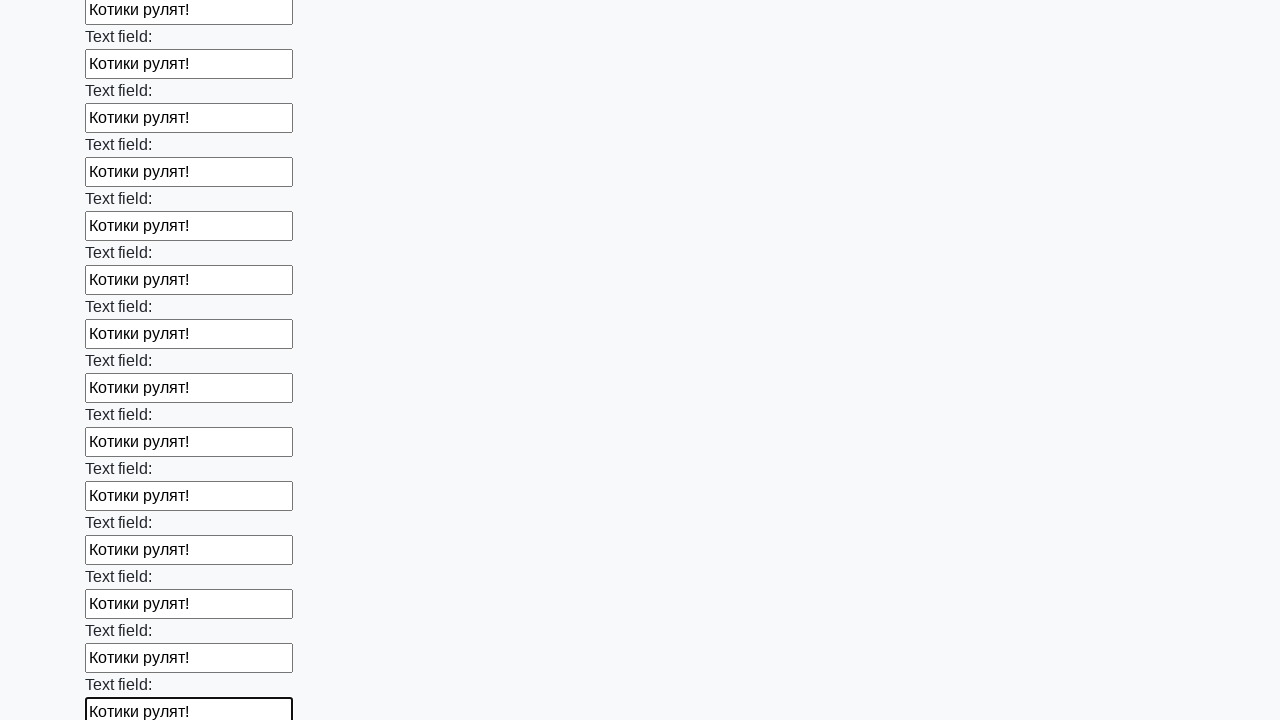

Filled an input field with 'Котики рулят!' on input >> nth=66
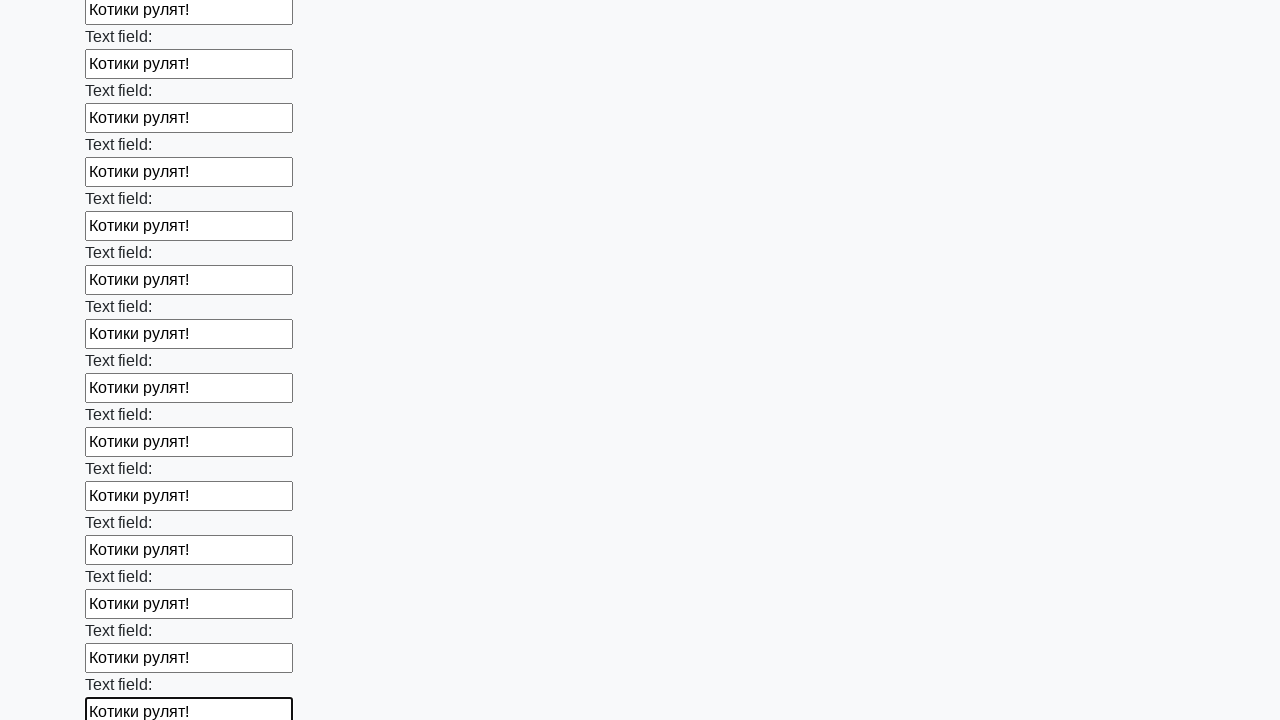

Filled an input field with 'Котики рулят!' on input >> nth=67
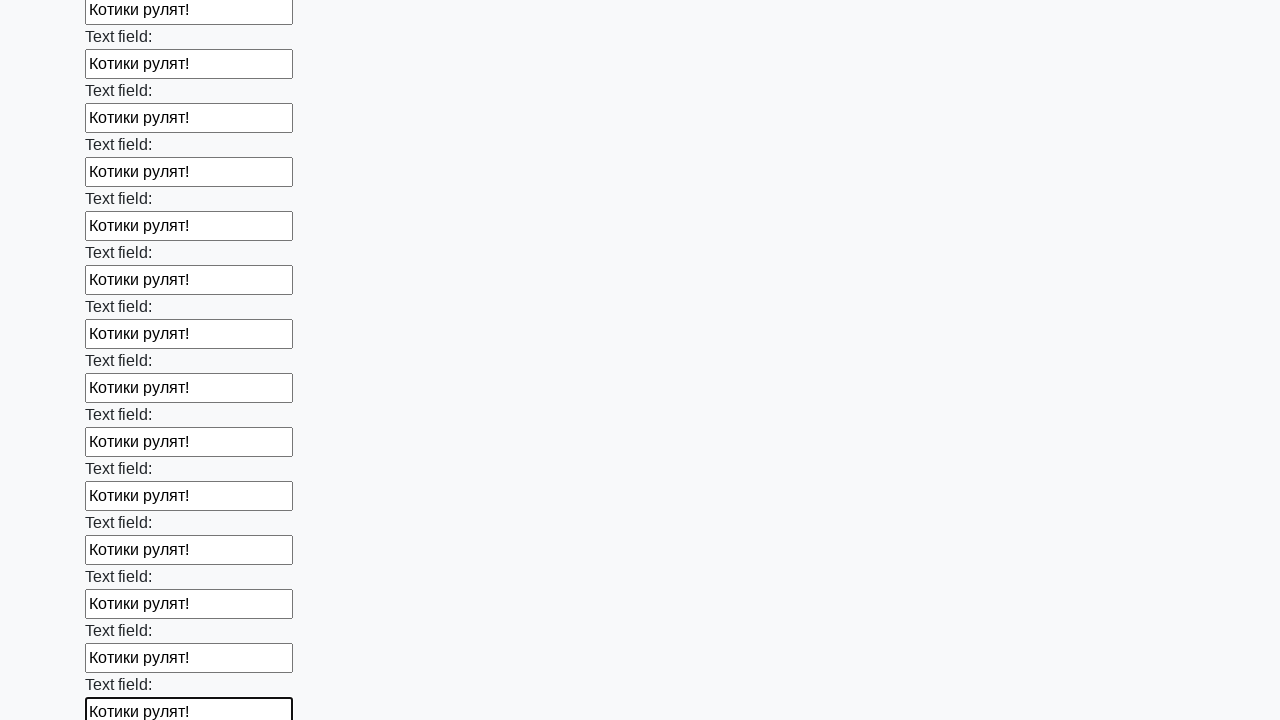

Filled an input field with 'Котики рулят!' on input >> nth=68
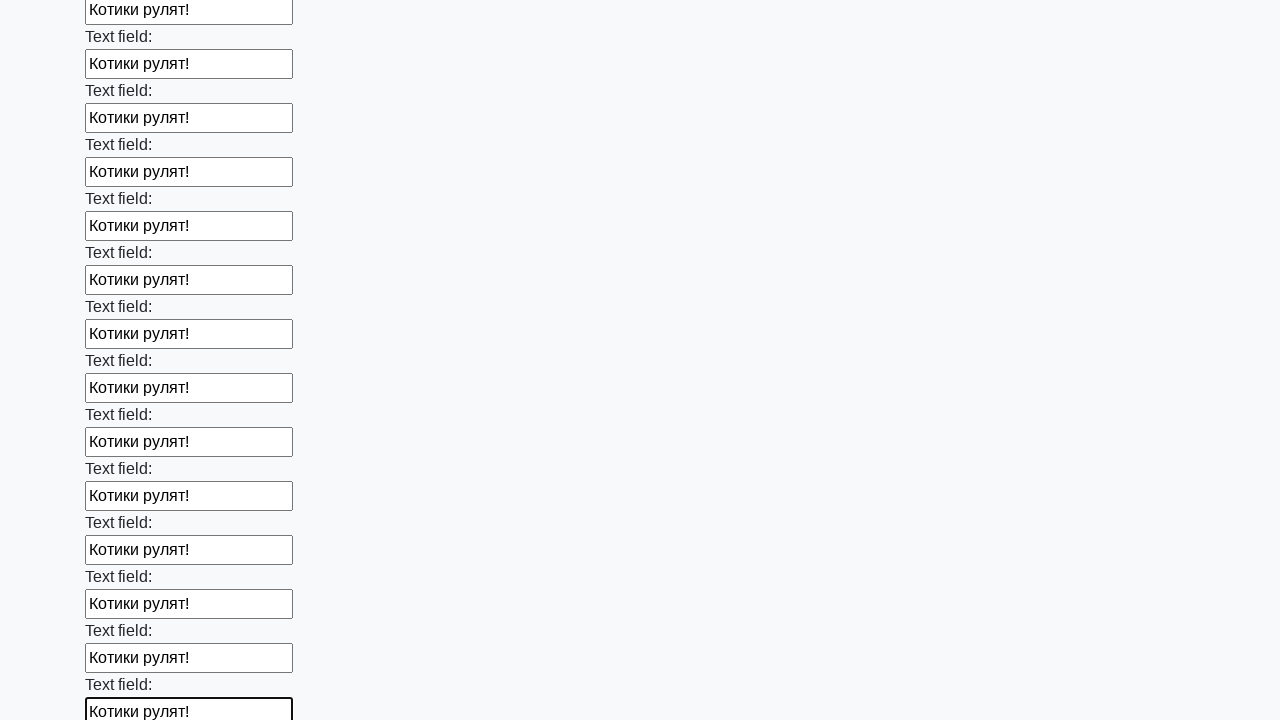

Filled an input field with 'Котики рулят!' on input >> nth=69
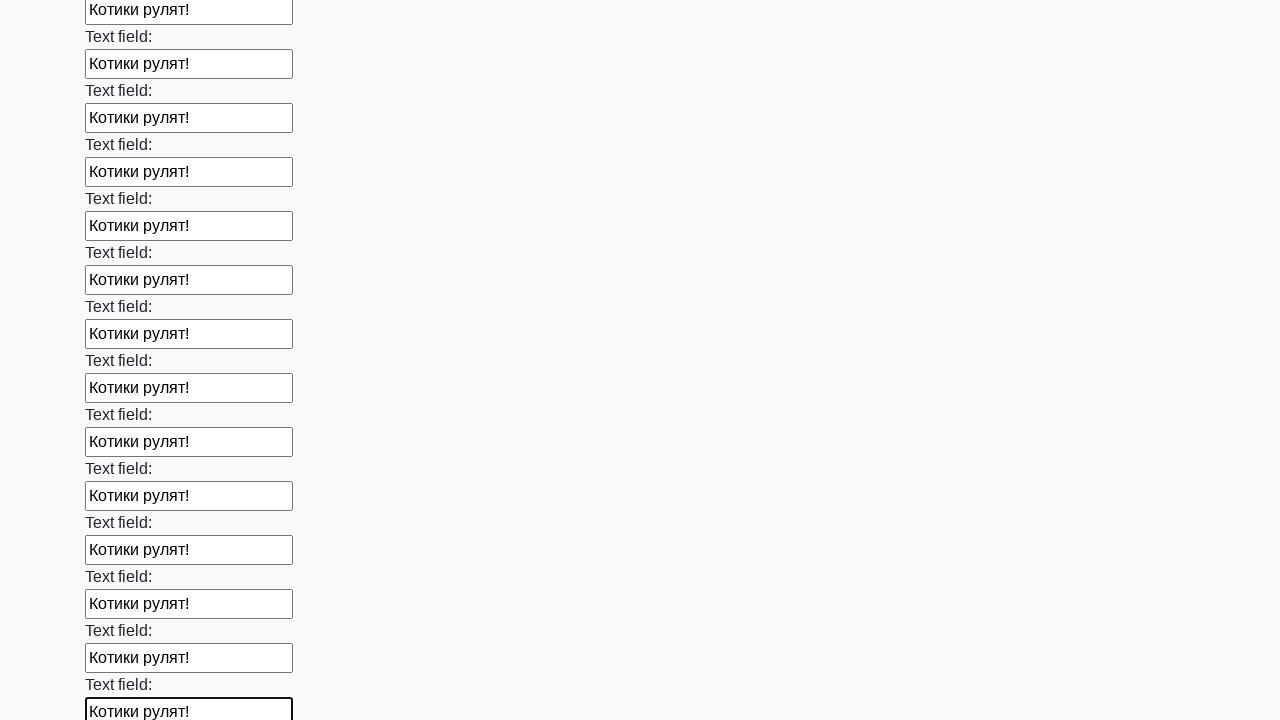

Filled an input field with 'Котики рулят!' on input >> nth=70
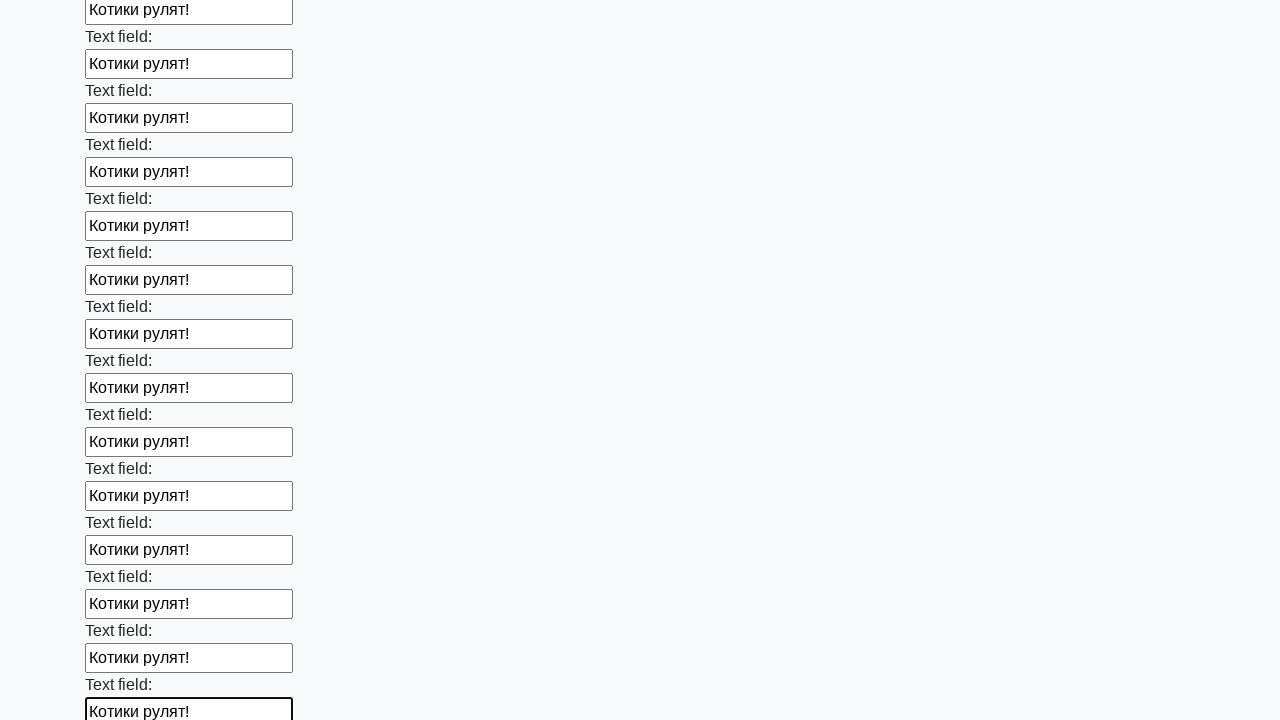

Filled an input field with 'Котики рулят!' on input >> nth=71
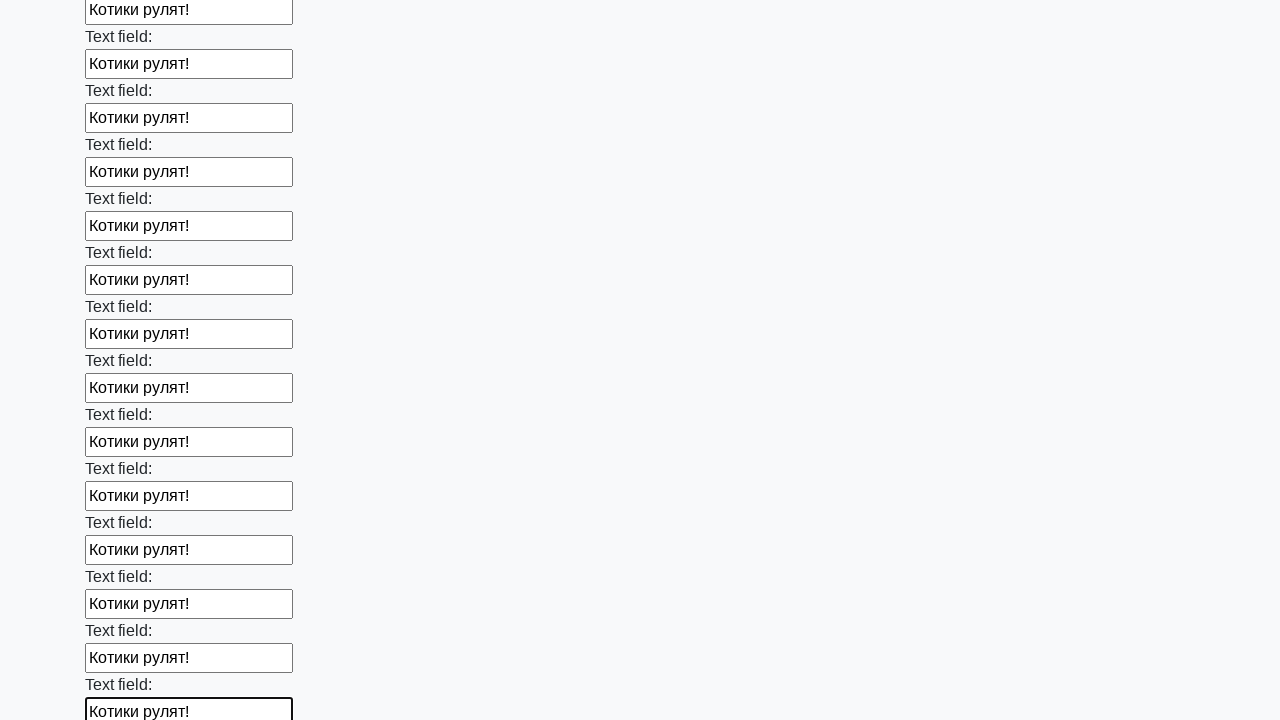

Filled an input field with 'Котики рулят!' on input >> nth=72
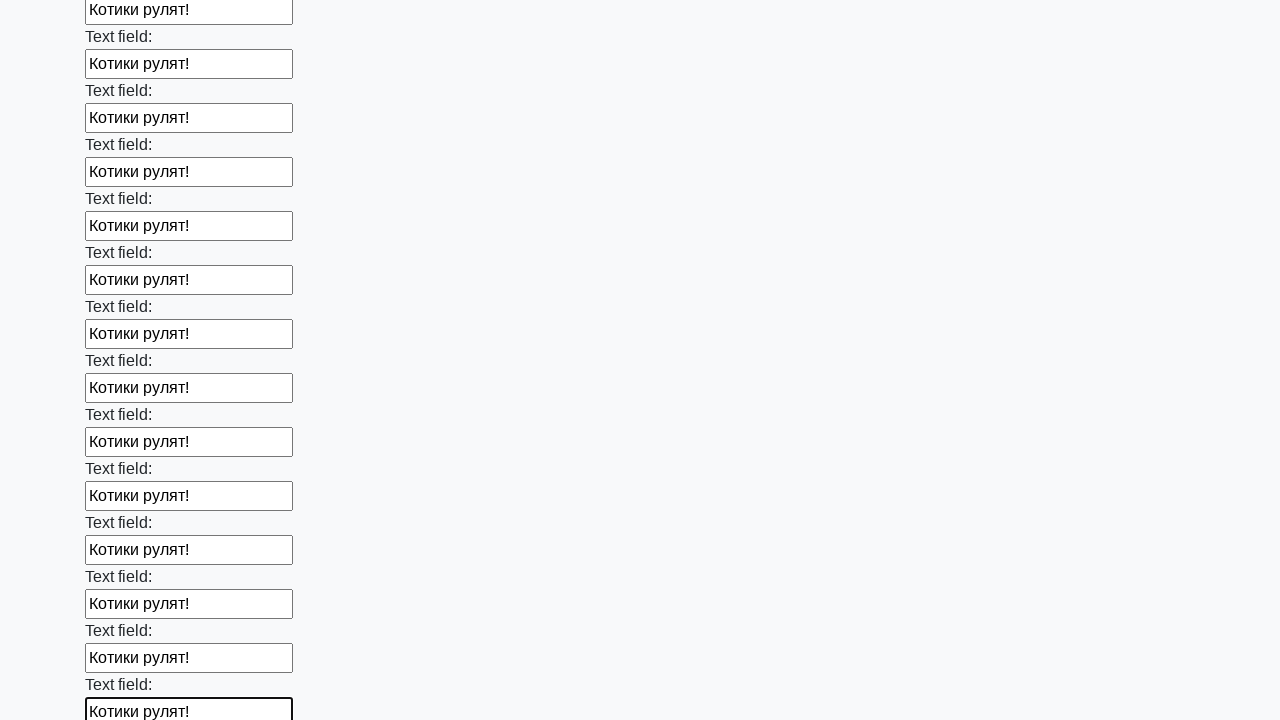

Filled an input field with 'Котики рулят!' on input >> nth=73
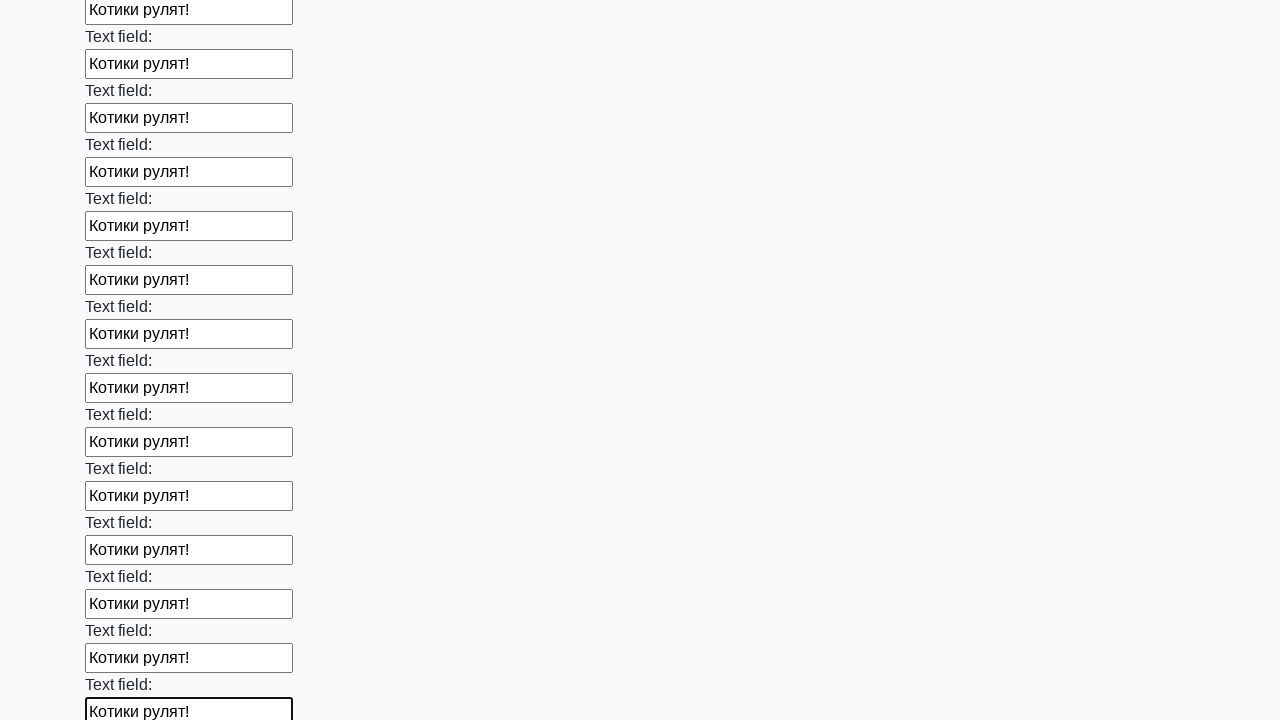

Filled an input field with 'Котики рулят!' on input >> nth=74
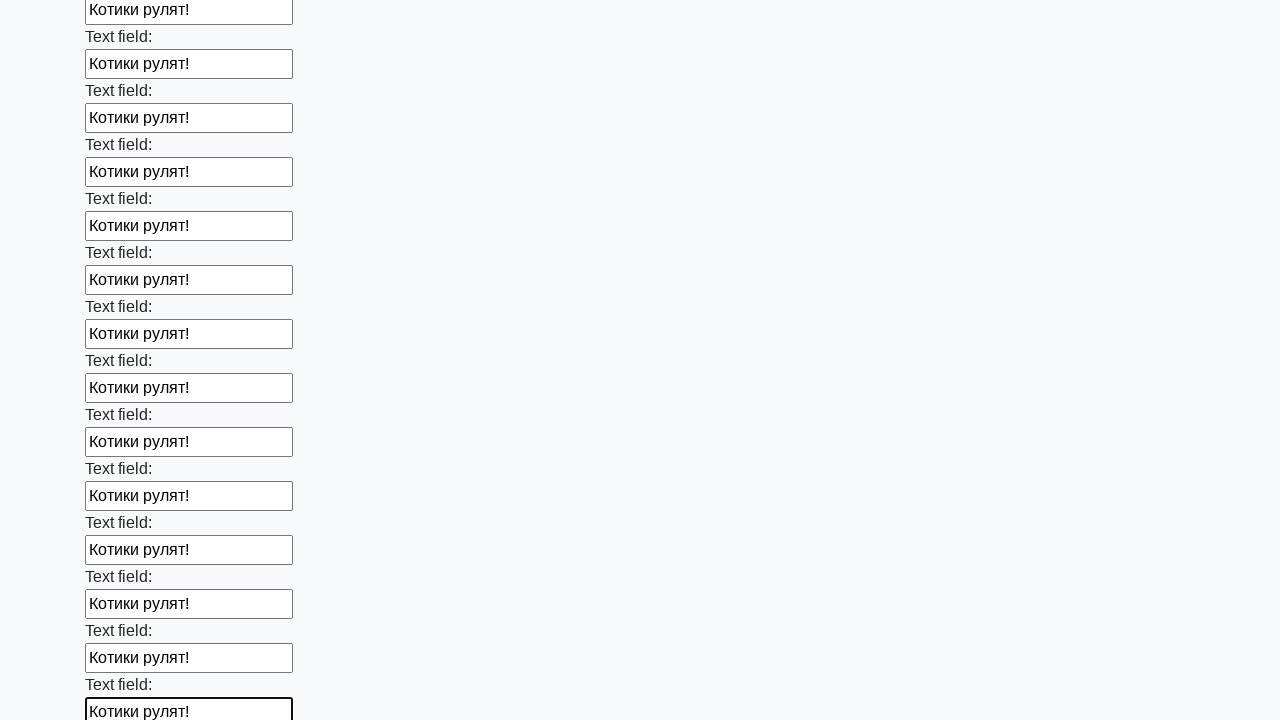

Filled an input field with 'Котики рулят!' on input >> nth=75
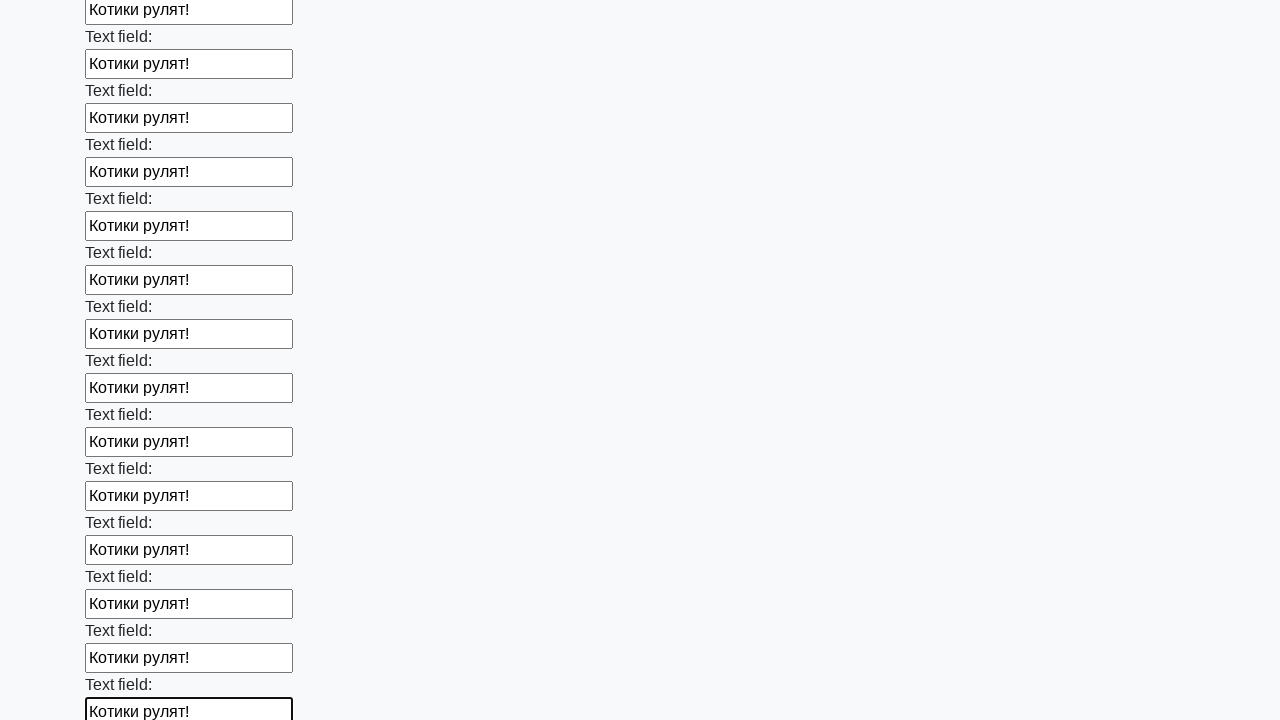

Filled an input field with 'Котики рулят!' on input >> nth=76
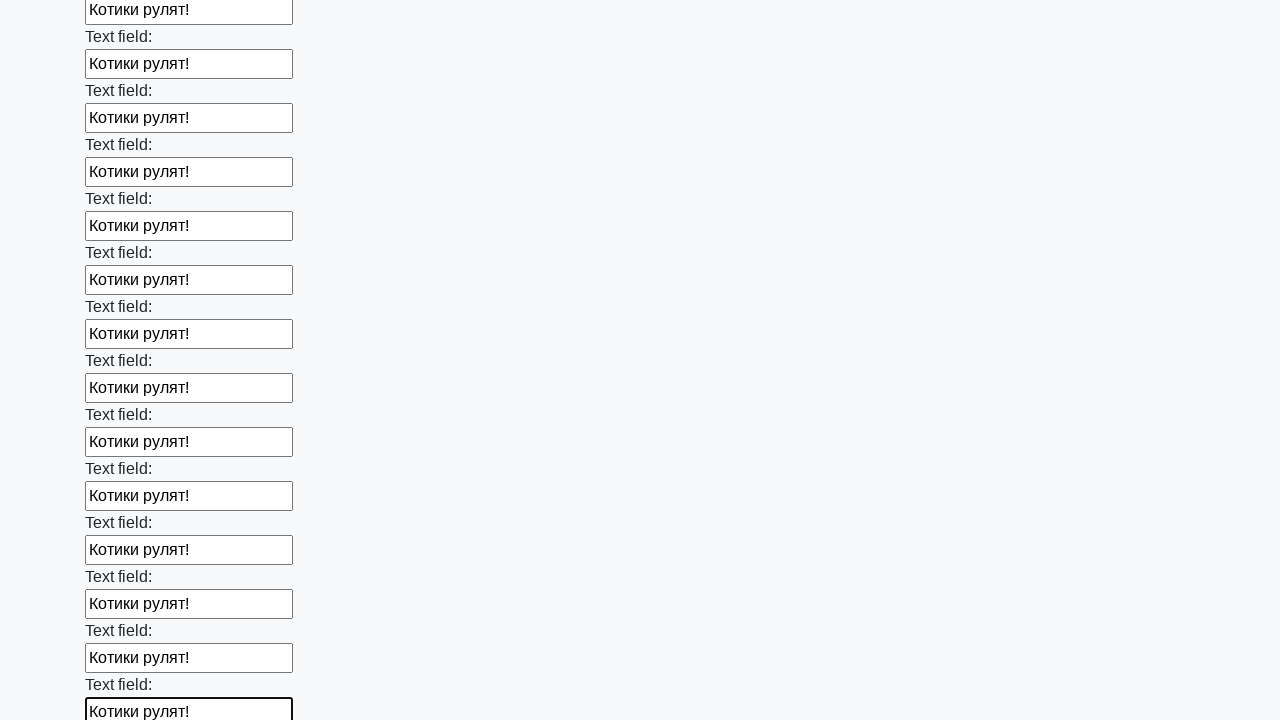

Filled an input field with 'Котики рулят!' on input >> nth=77
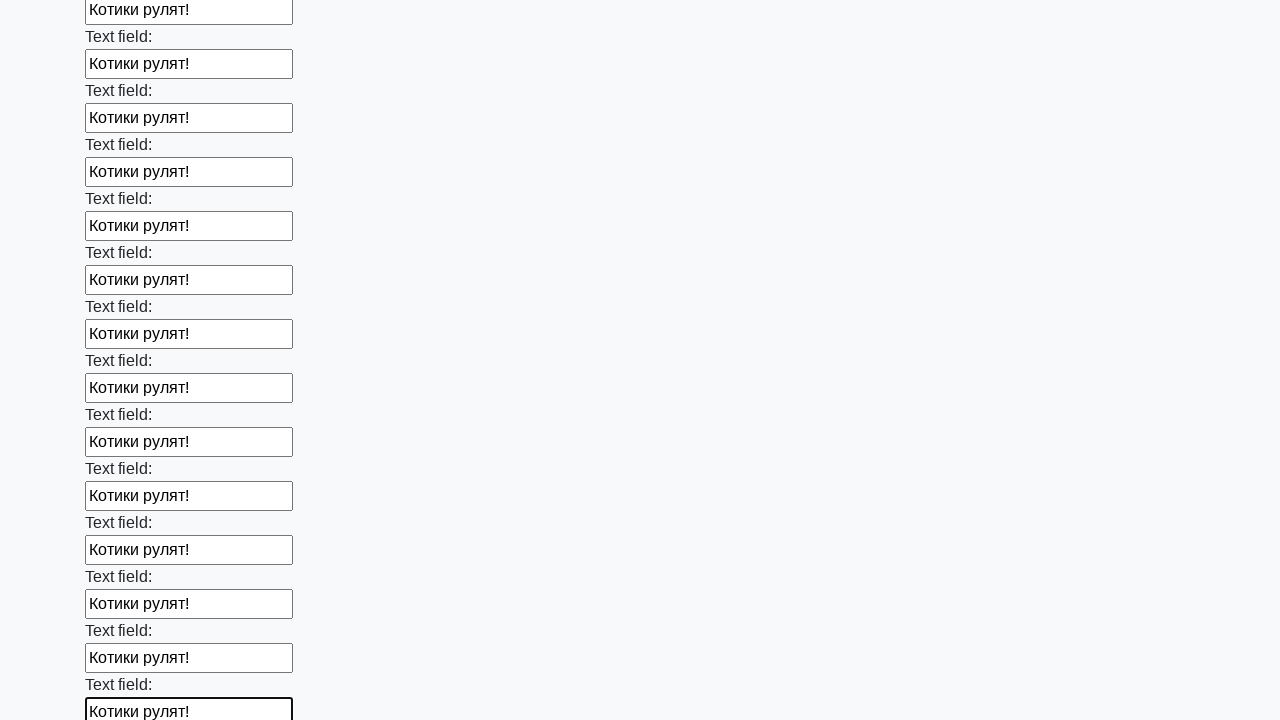

Filled an input field with 'Котики рулят!' on input >> nth=78
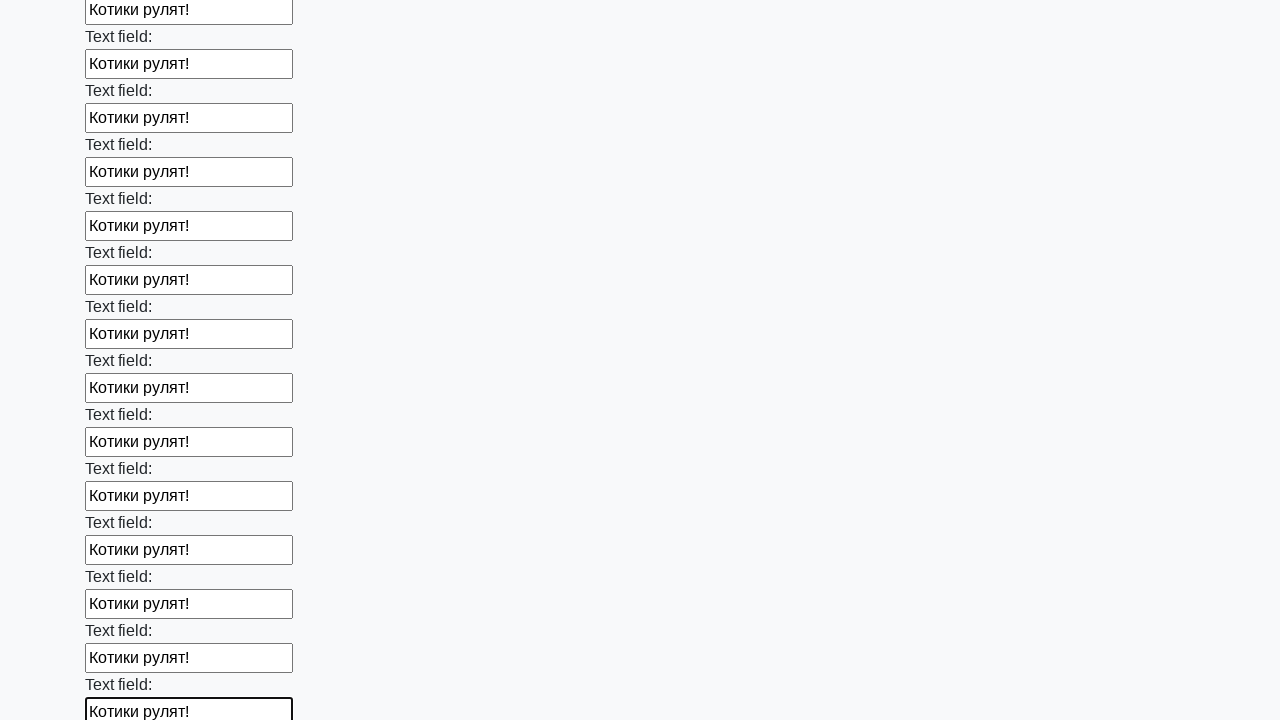

Filled an input field with 'Котики рулят!' on input >> nth=79
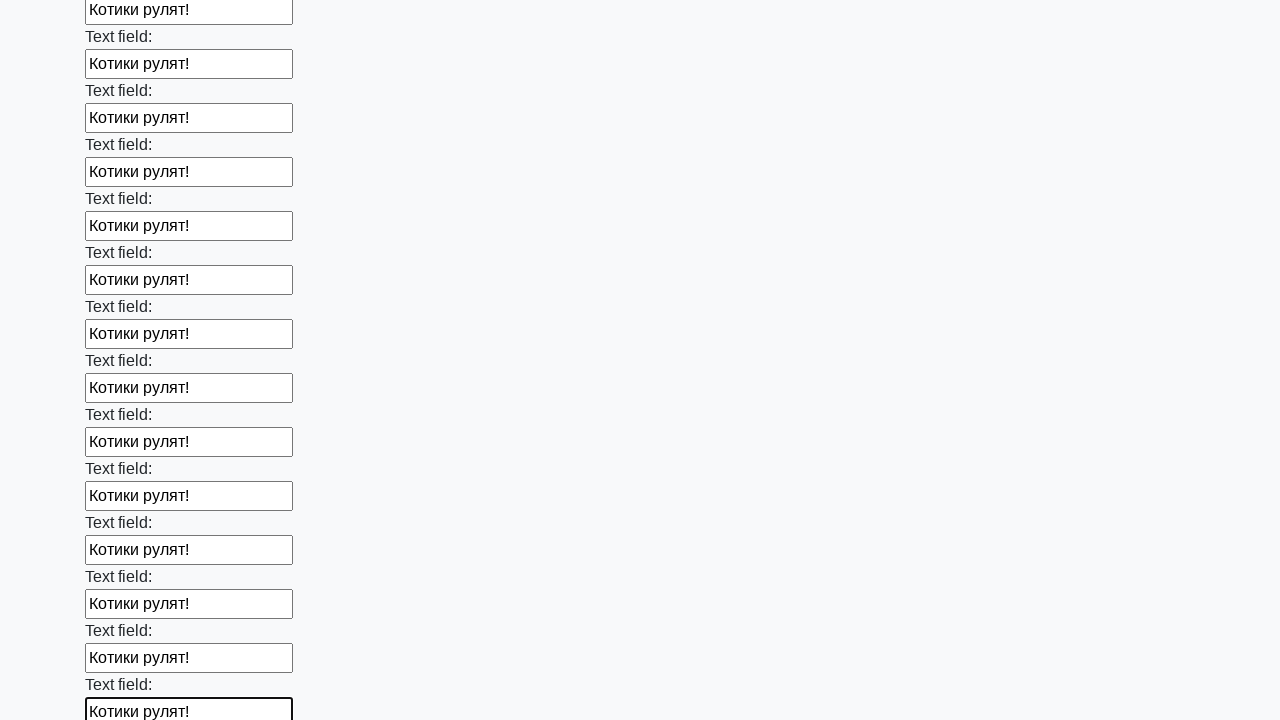

Filled an input field with 'Котики рулят!' on input >> nth=80
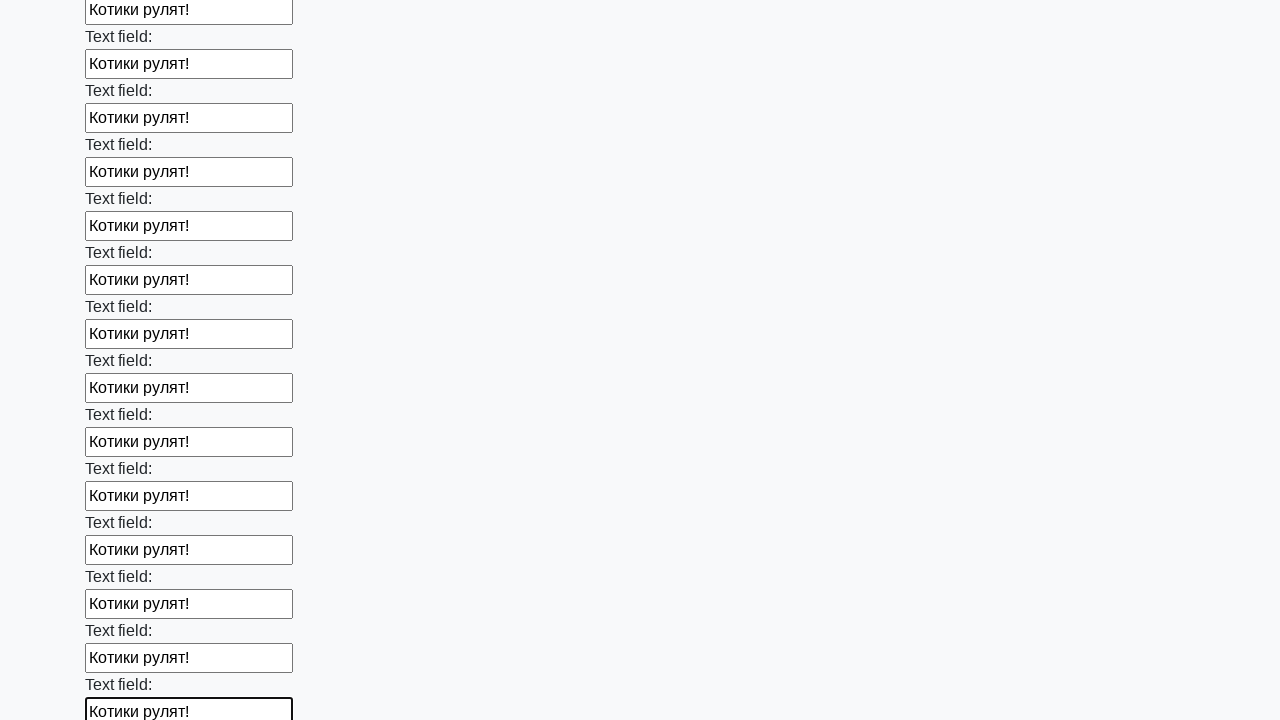

Filled an input field with 'Котики рулят!' on input >> nth=81
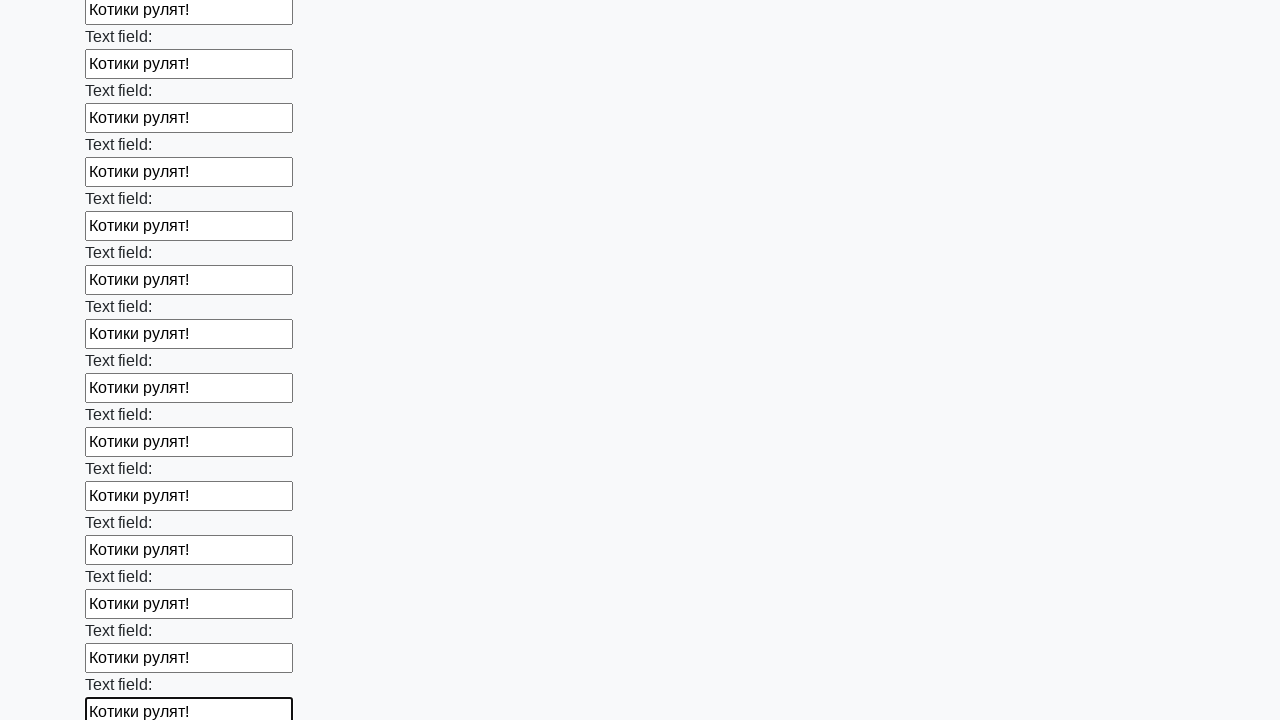

Filled an input field with 'Котики рулят!' on input >> nth=82
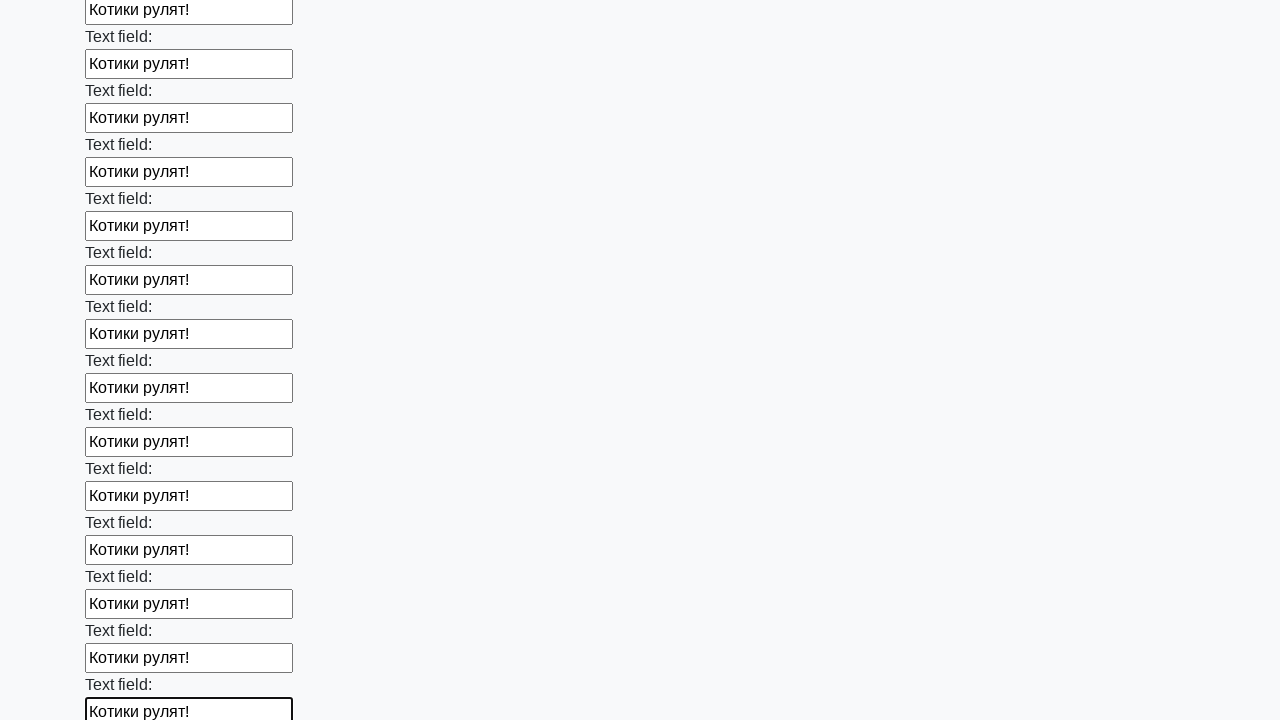

Filled an input field with 'Котики рулят!' on input >> nth=83
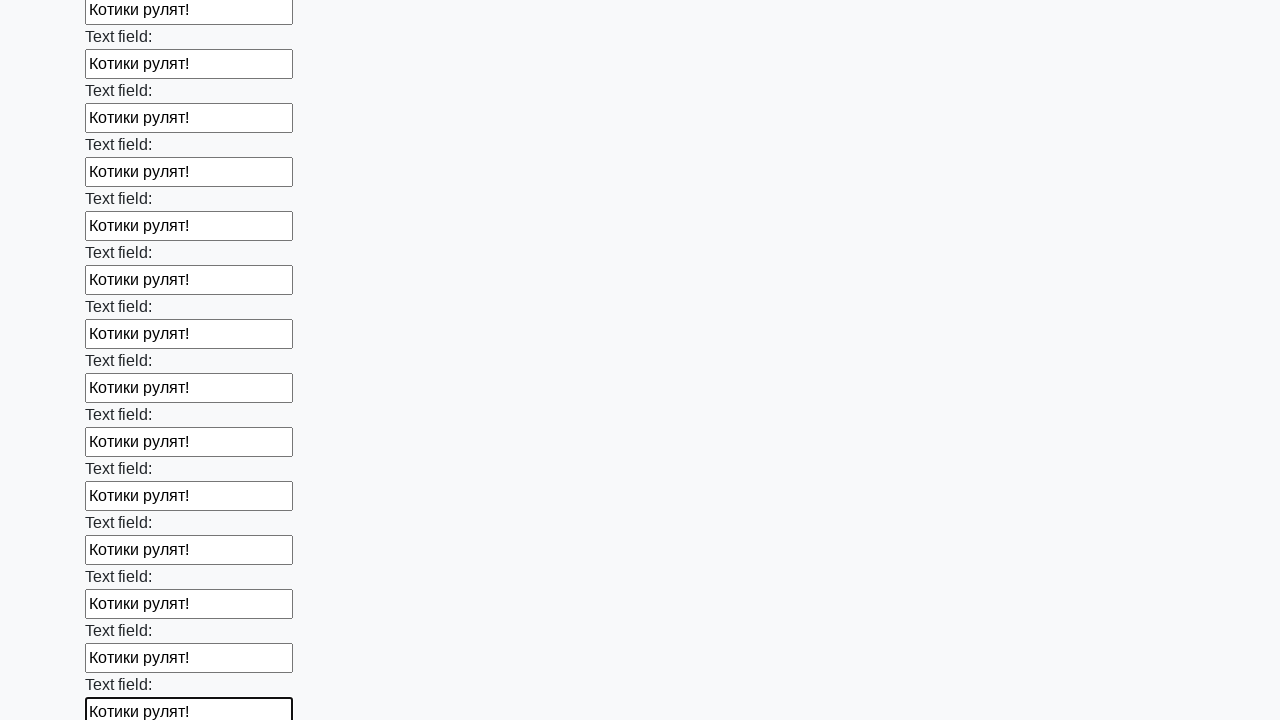

Filled an input field with 'Котики рулят!' on input >> nth=84
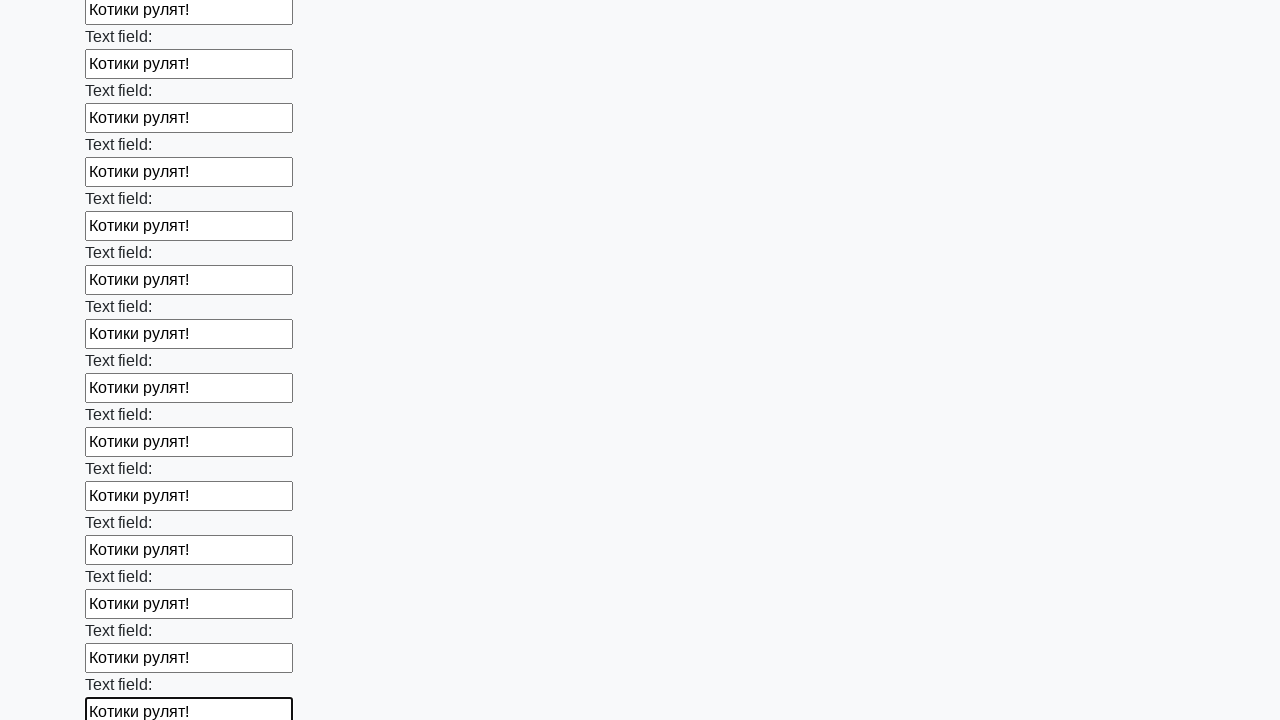

Filled an input field with 'Котики рулят!' on input >> nth=85
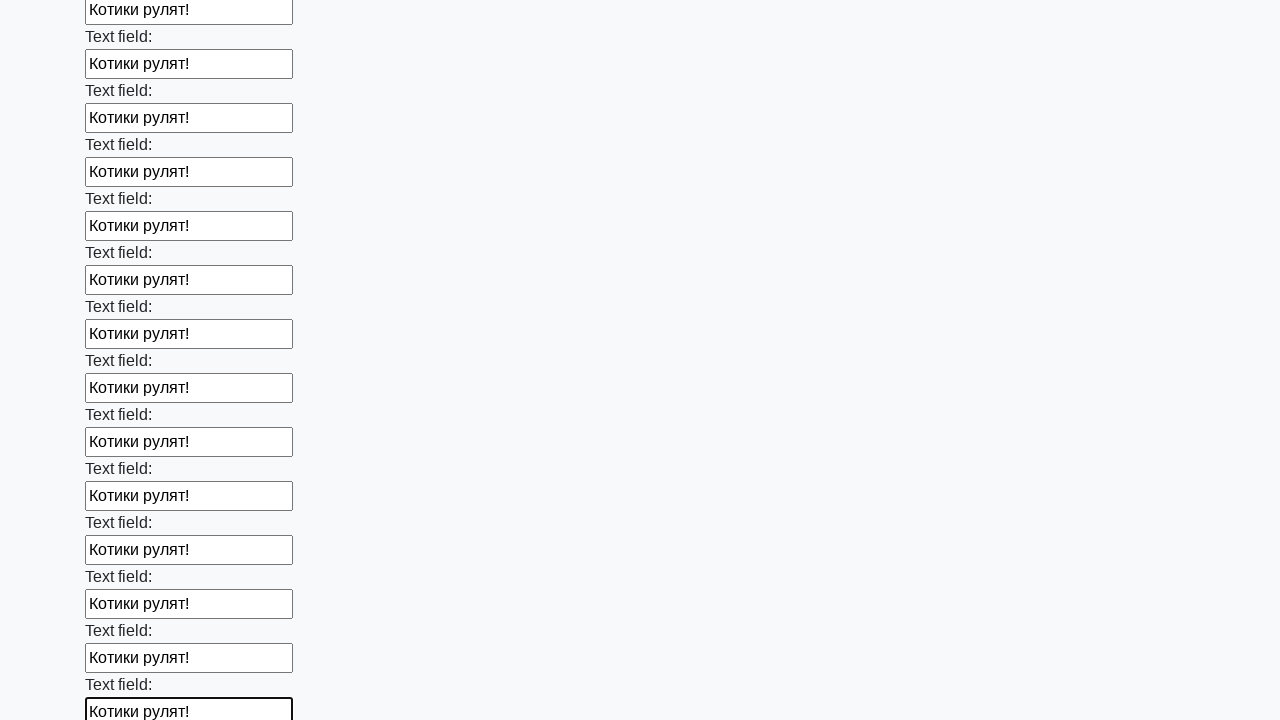

Filled an input field with 'Котики рулят!' on input >> nth=86
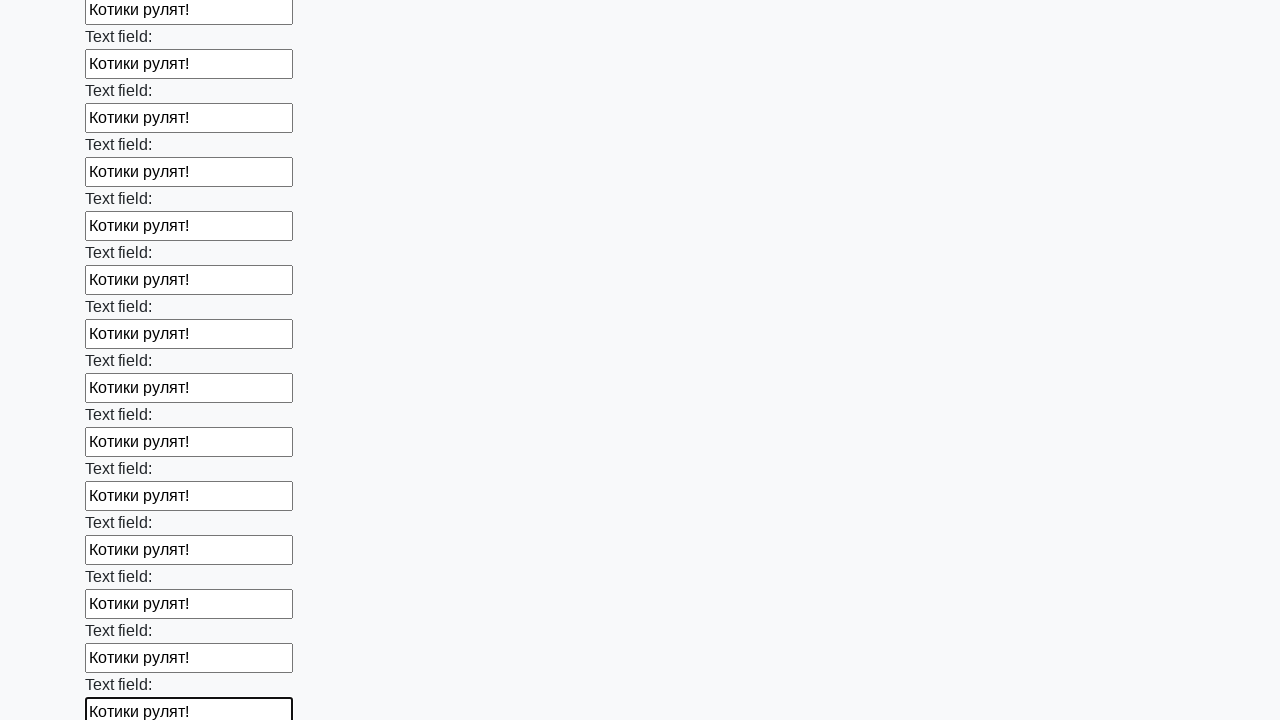

Filled an input field with 'Котики рулят!' on input >> nth=87
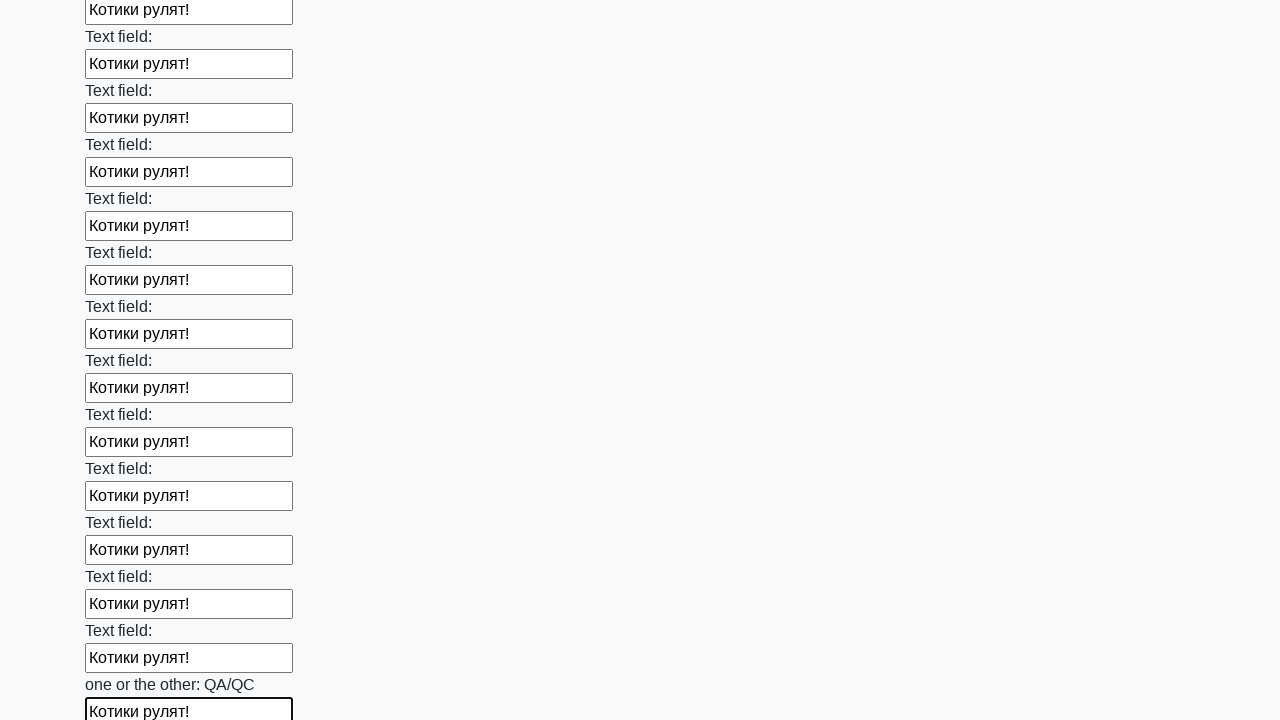

Filled an input field with 'Котики рулят!' on input >> nth=88
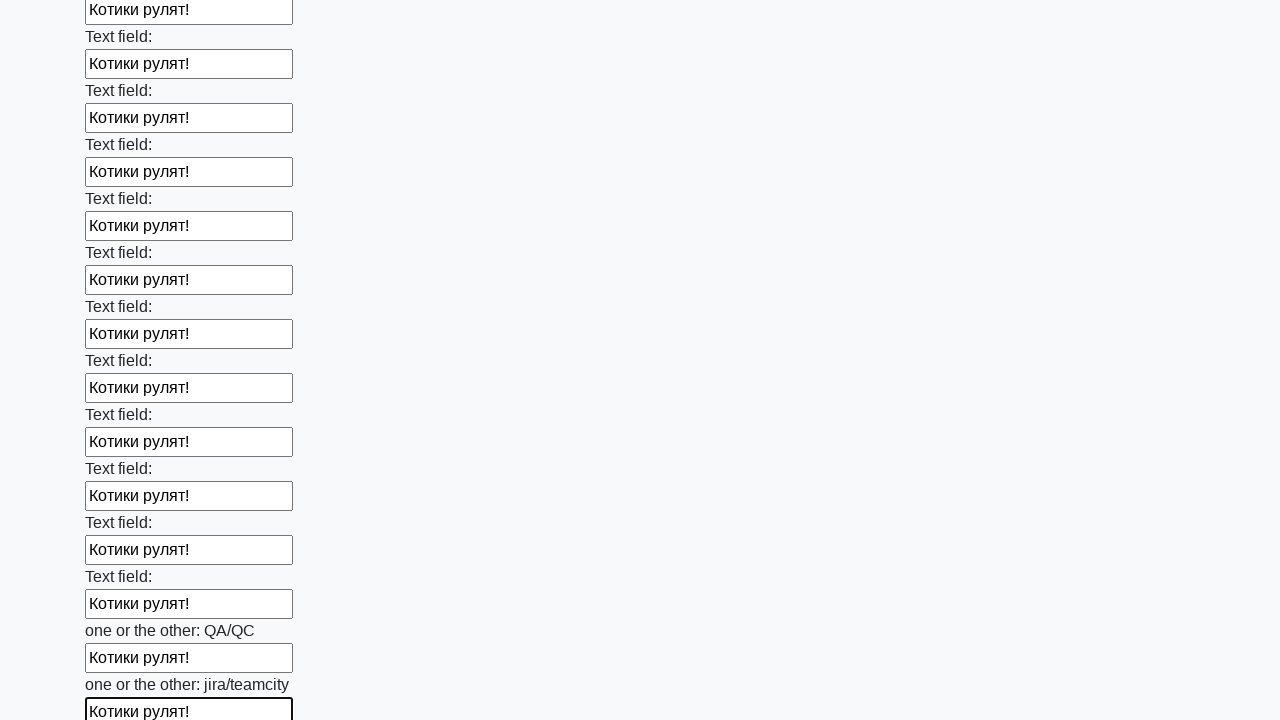

Filled an input field with 'Котики рулят!' on input >> nth=89
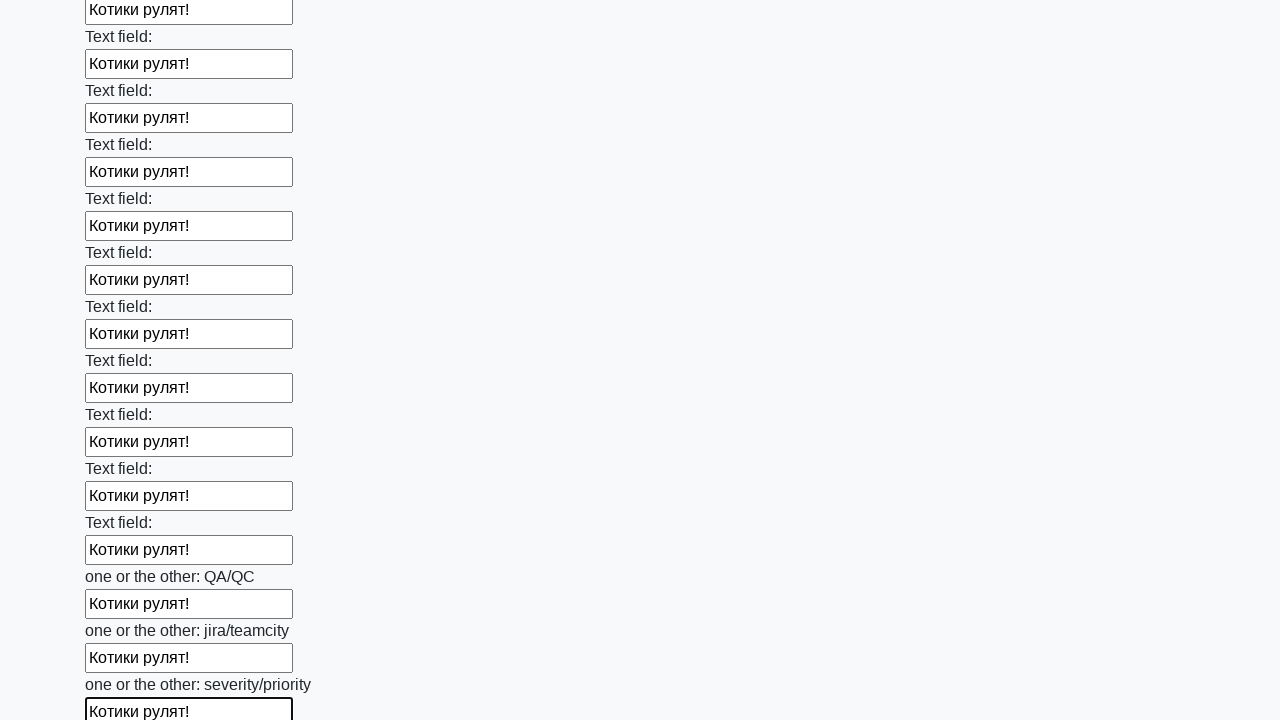

Filled an input field with 'Котики рулят!' on input >> nth=90
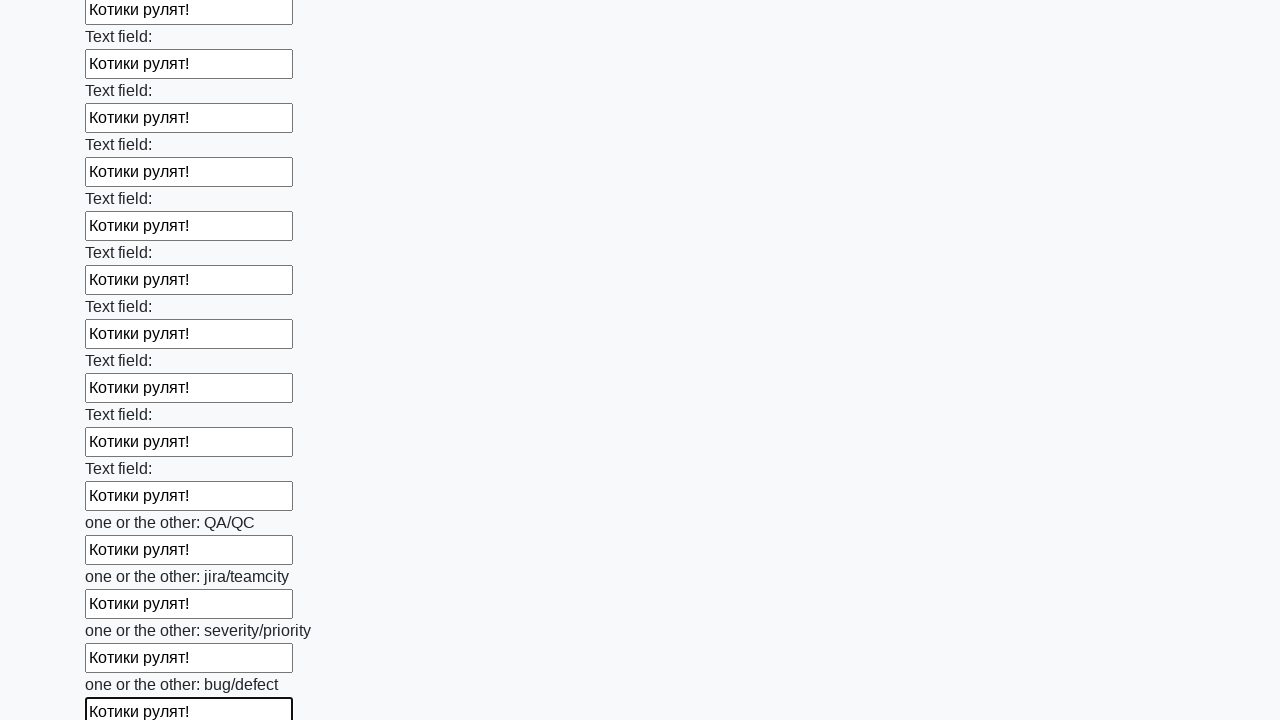

Filled an input field with 'Котики рулят!' on input >> nth=91
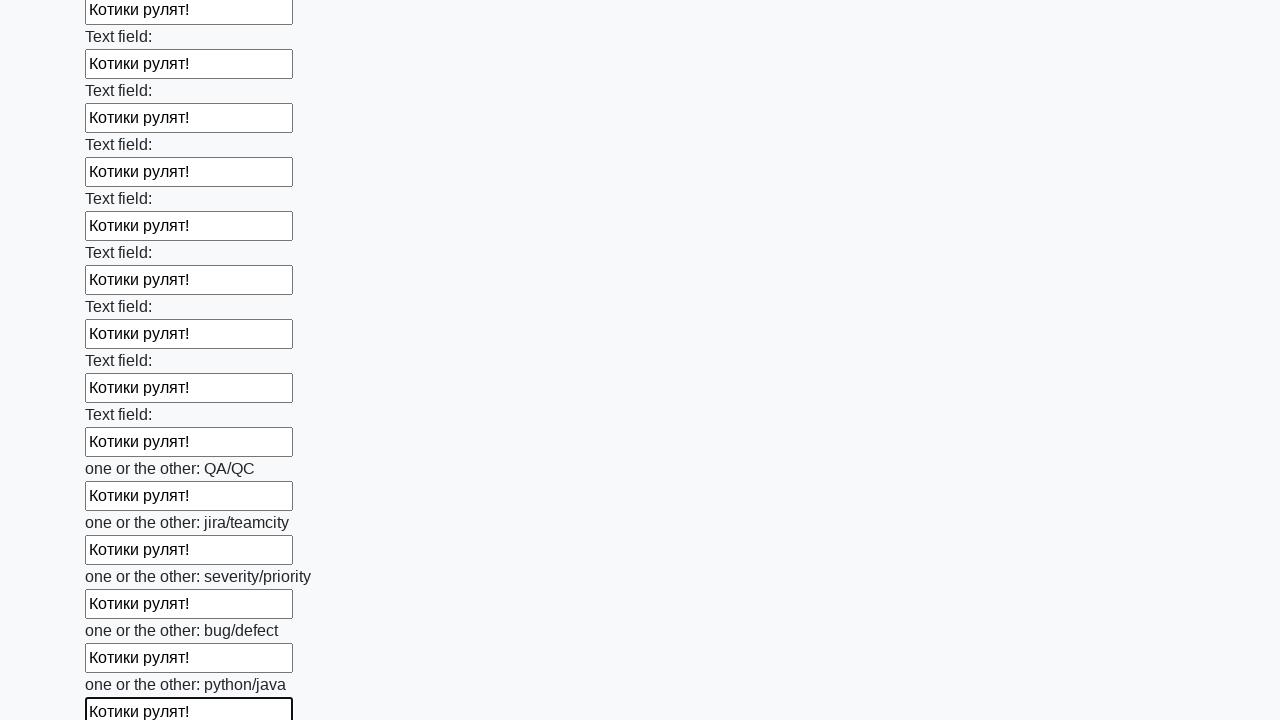

Filled an input field with 'Котики рулят!' on input >> nth=92
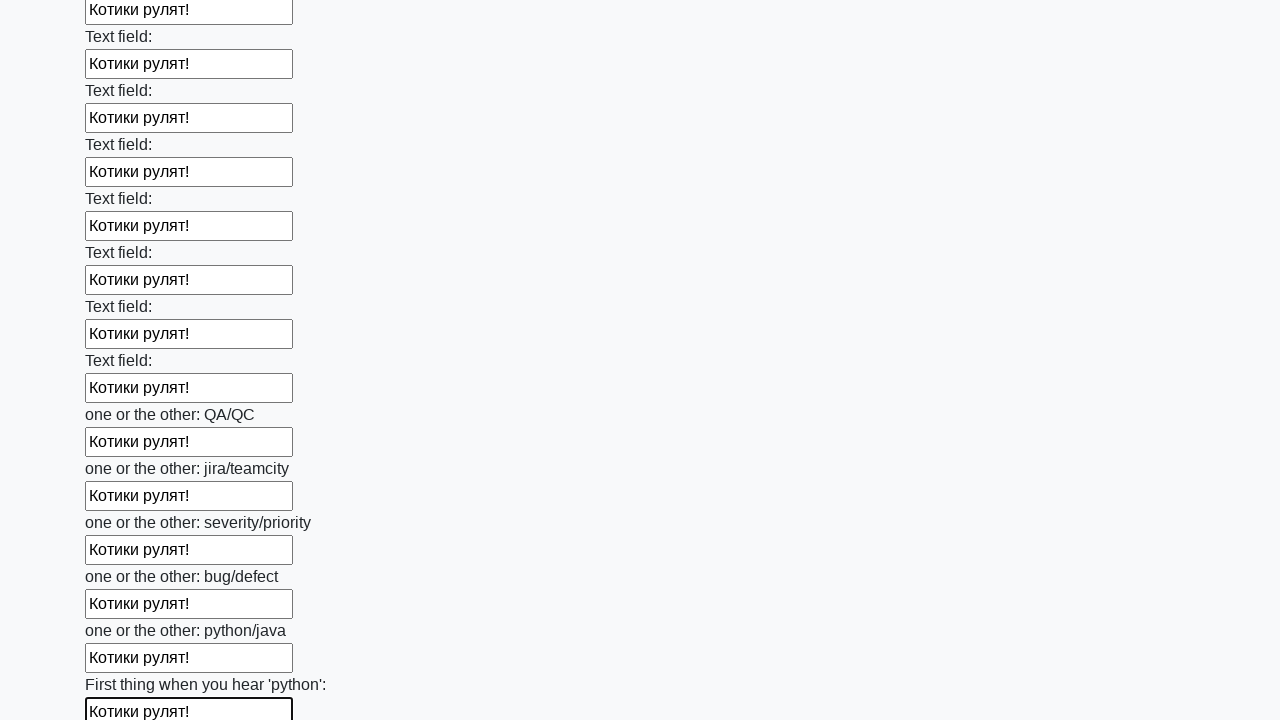

Filled an input field with 'Котики рулят!' on input >> nth=93
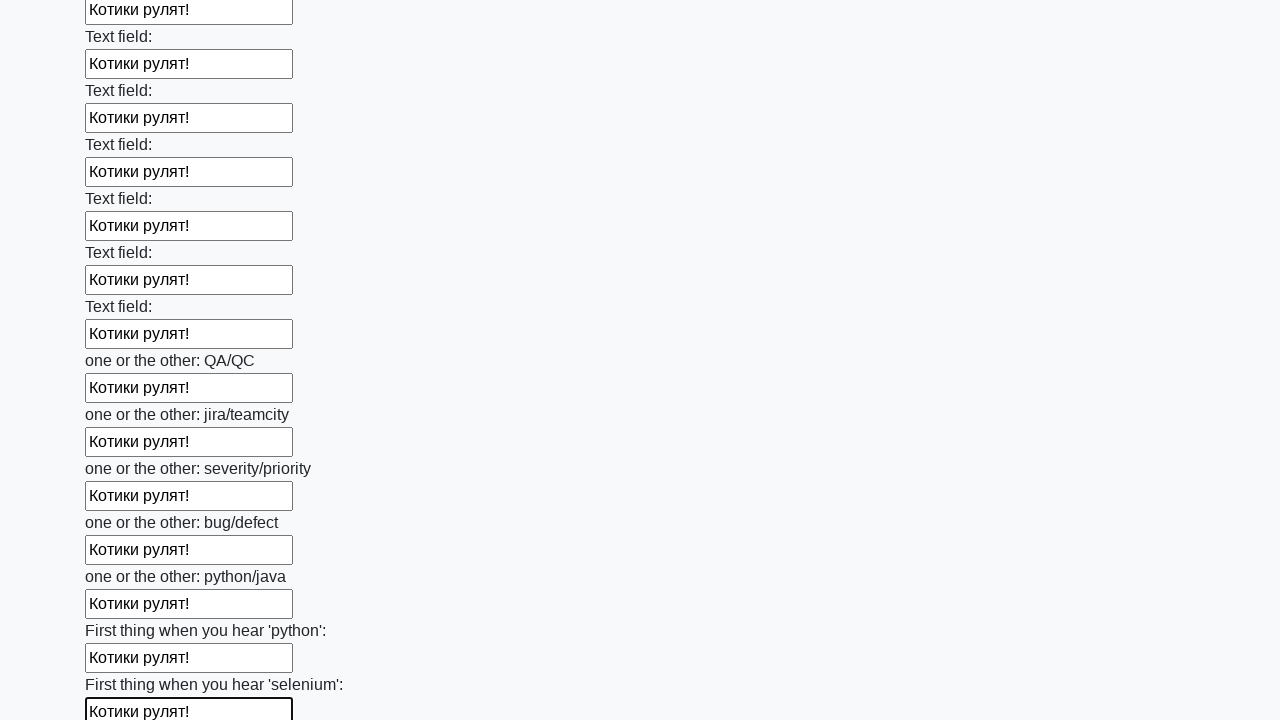

Filled an input field with 'Котики рулят!' on input >> nth=94
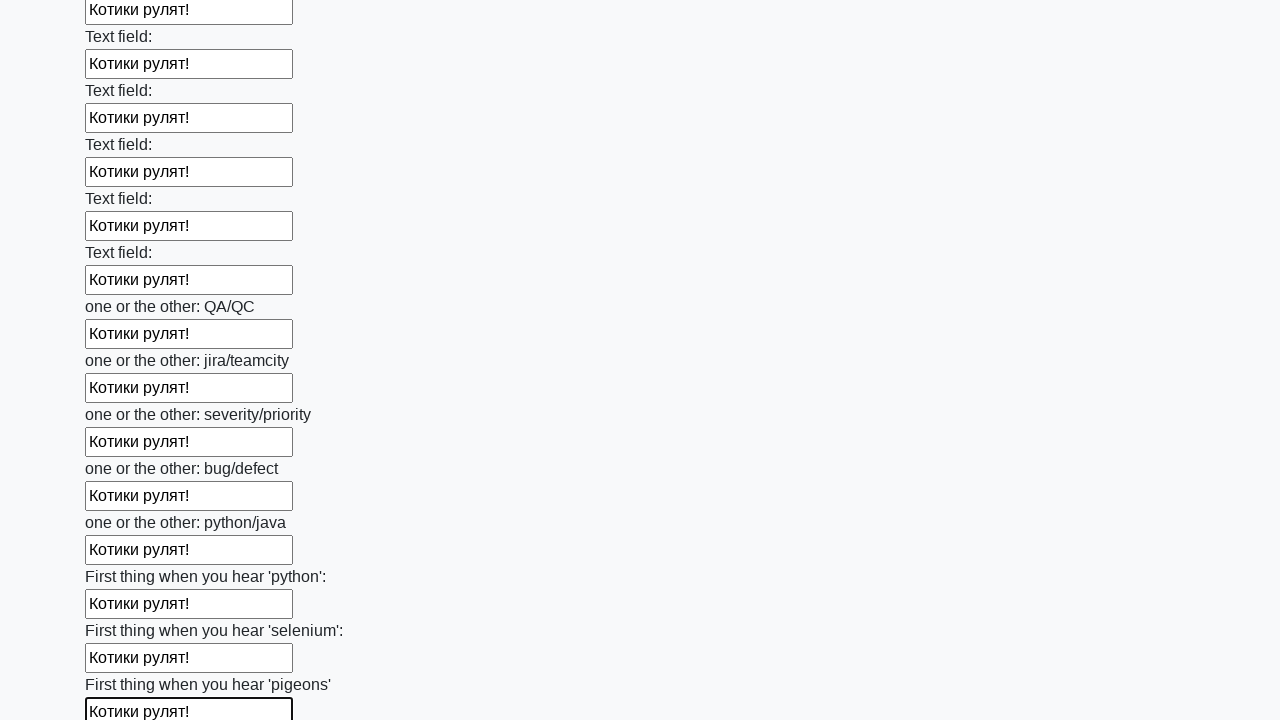

Filled an input field with 'Котики рулят!' on input >> nth=95
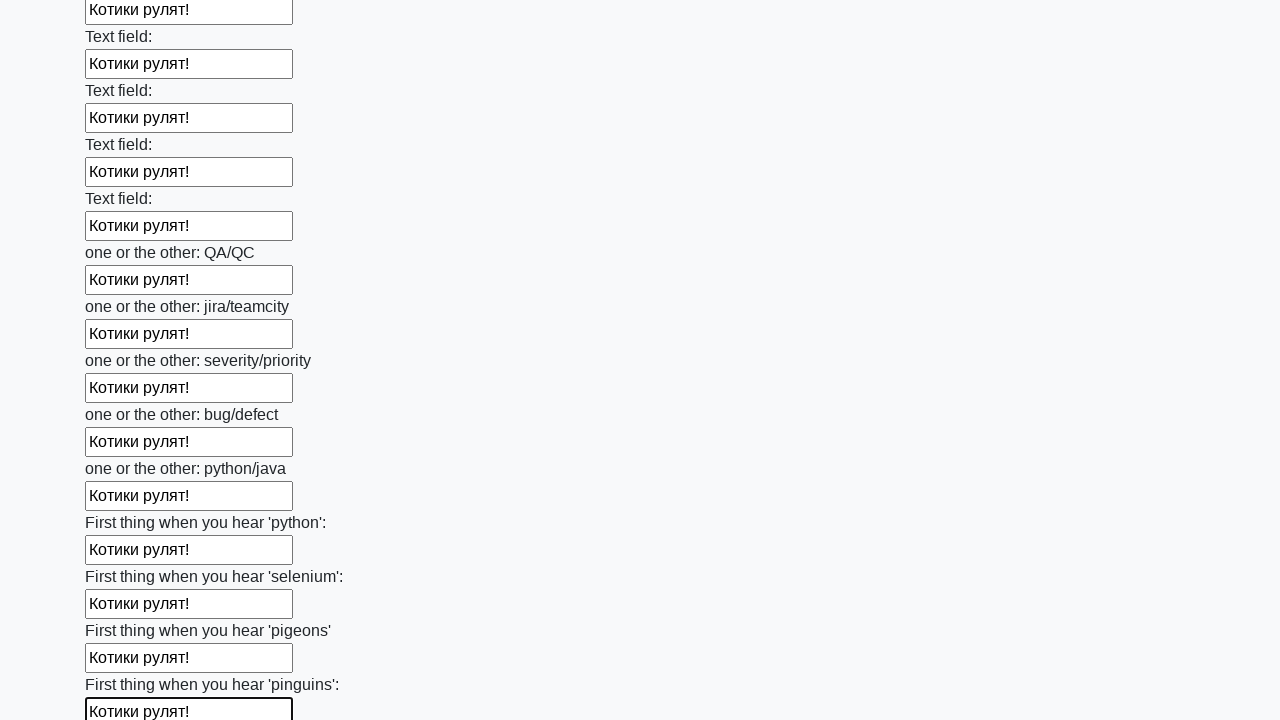

Filled an input field with 'Котики рулят!' on input >> nth=96
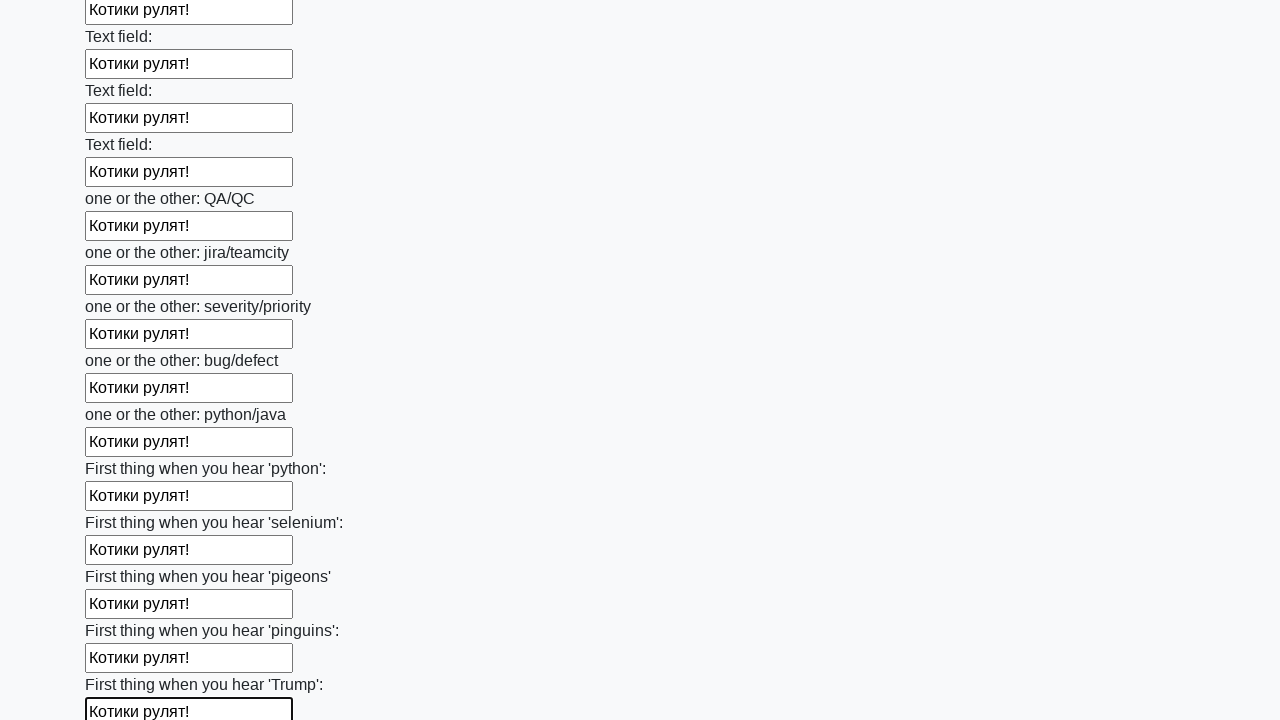

Filled an input field with 'Котики рулят!' on input >> nth=97
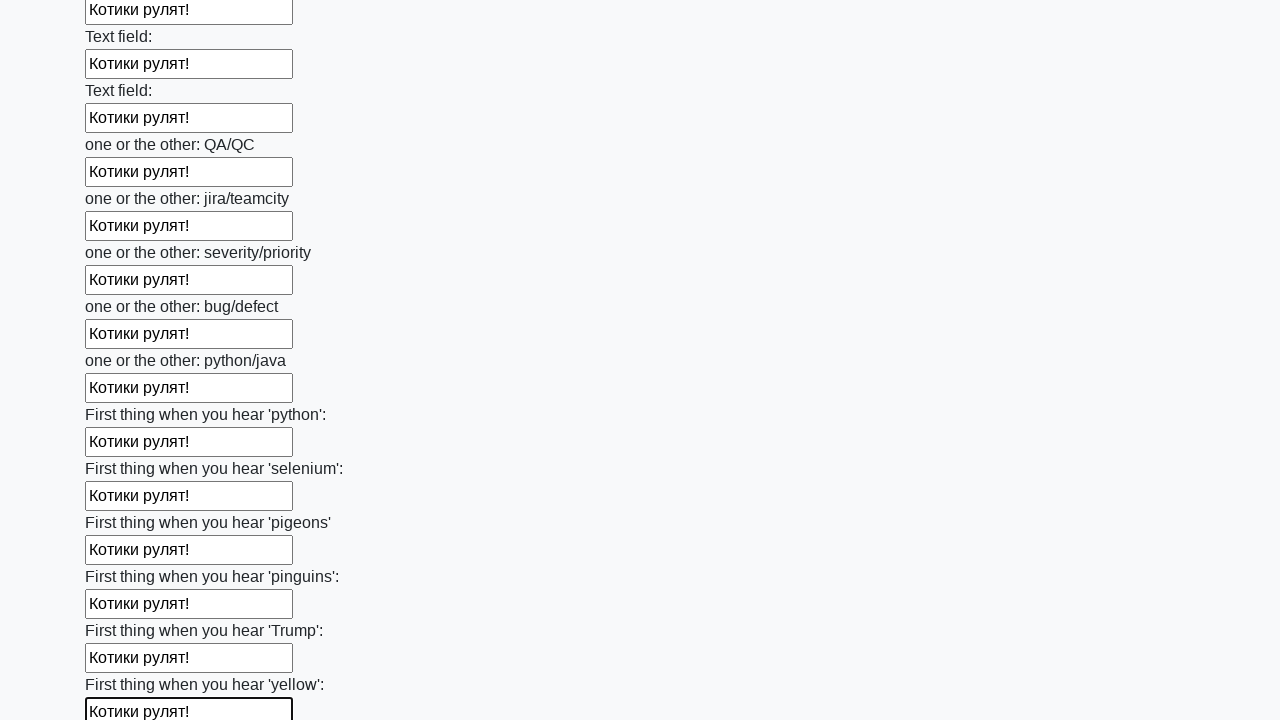

Filled an input field with 'Котики рулят!' on input >> nth=98
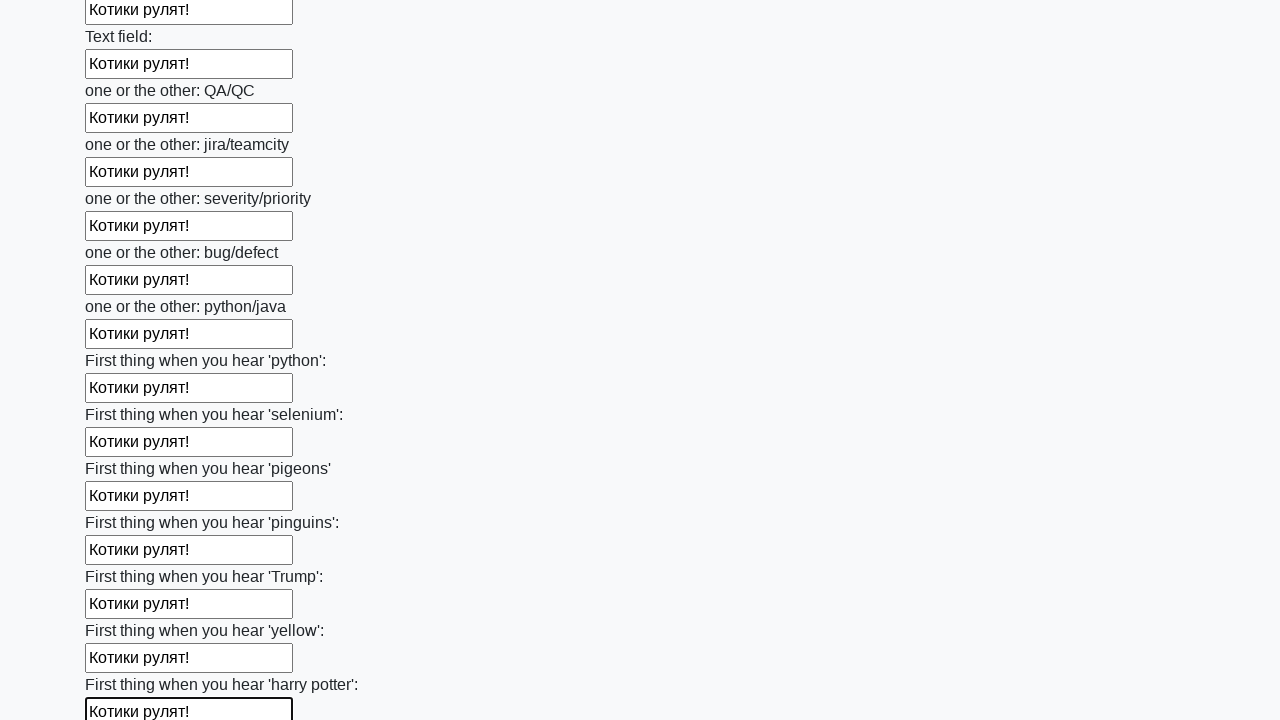

Filled an input field with 'Котики рулят!' on input >> nth=99
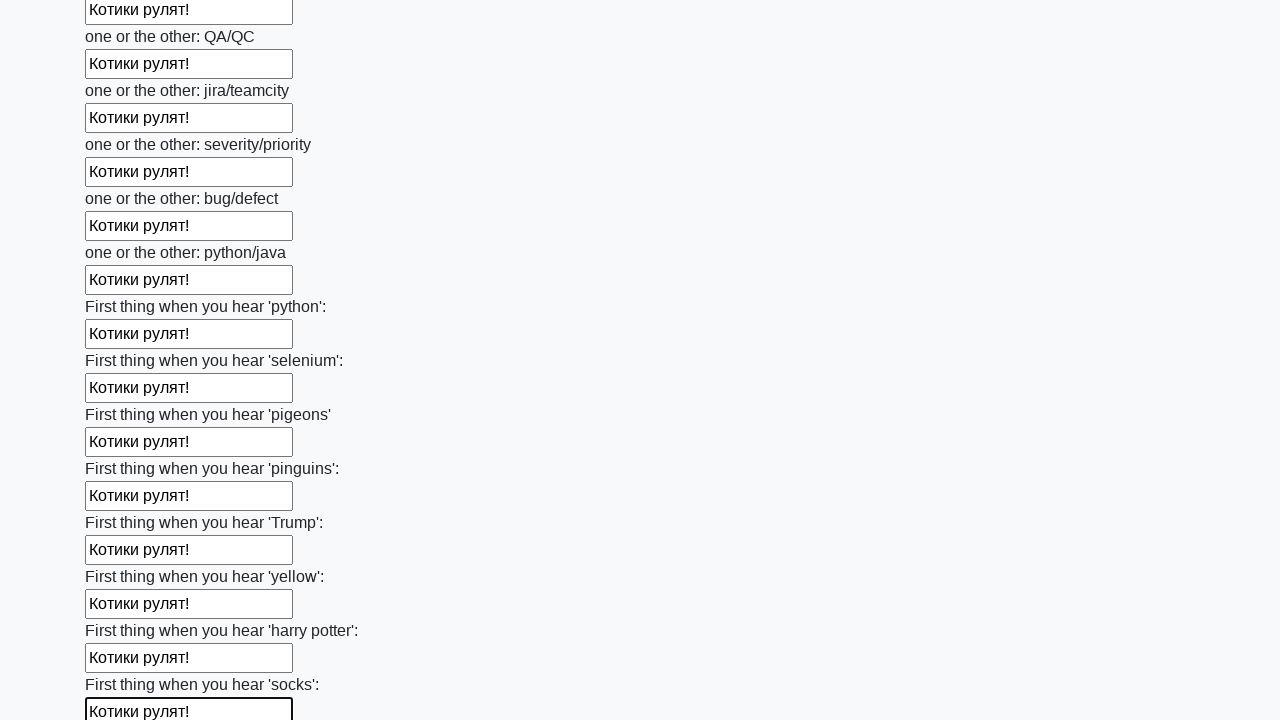

Clicked the submit button to submit the form at (123, 611) on button.btn
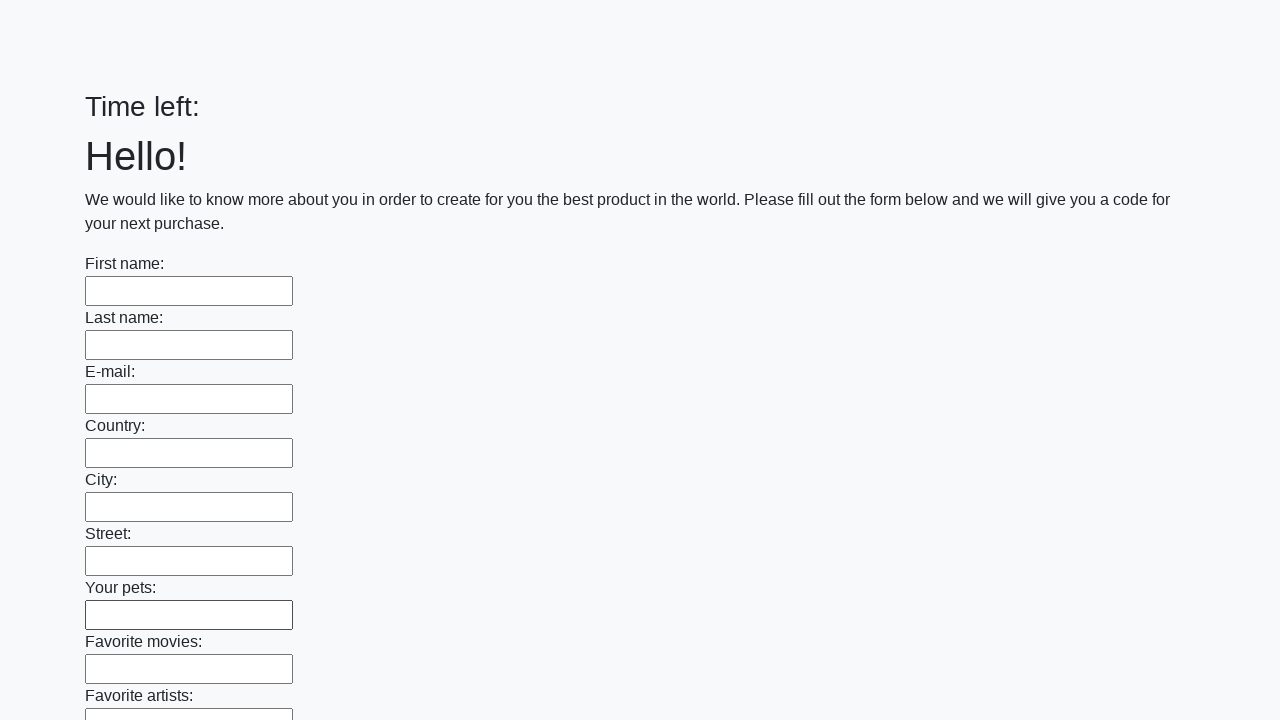

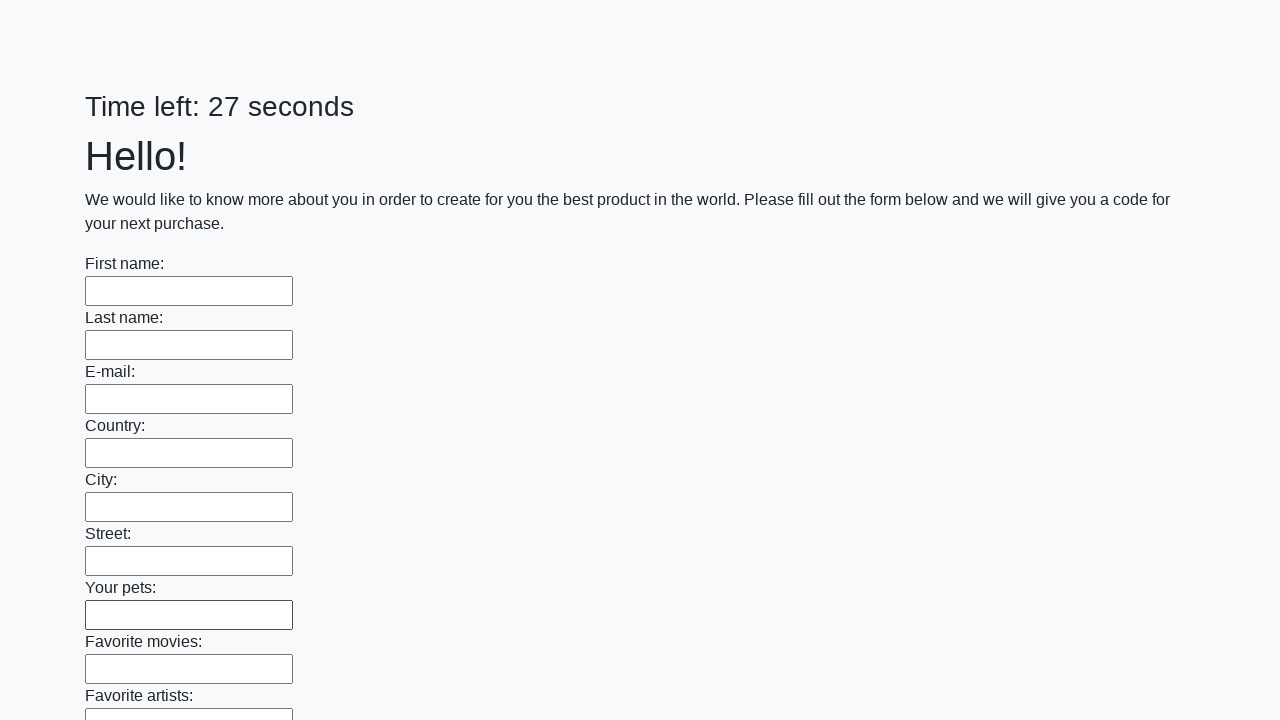